Tests filling a large form by entering text into all input fields and clicking the submit button

Starting URL: http://suninjuly.github.io/huge_form.html

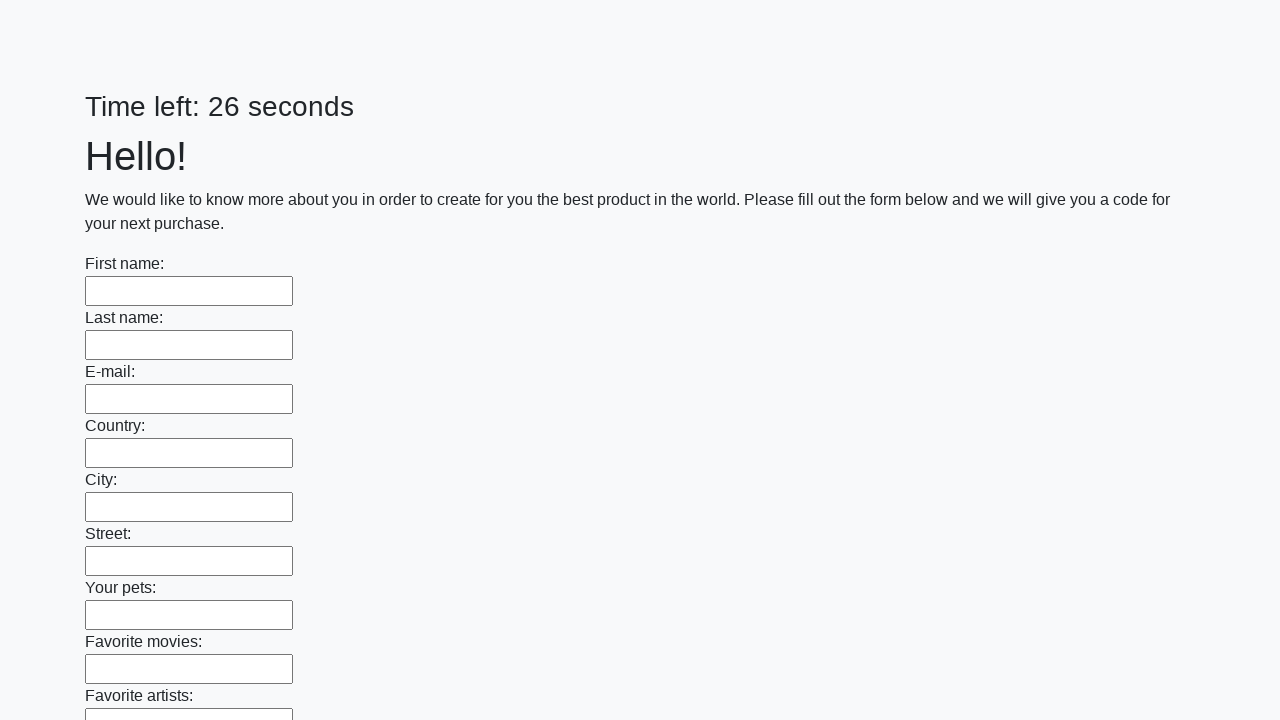

Located all input fields on the huge form
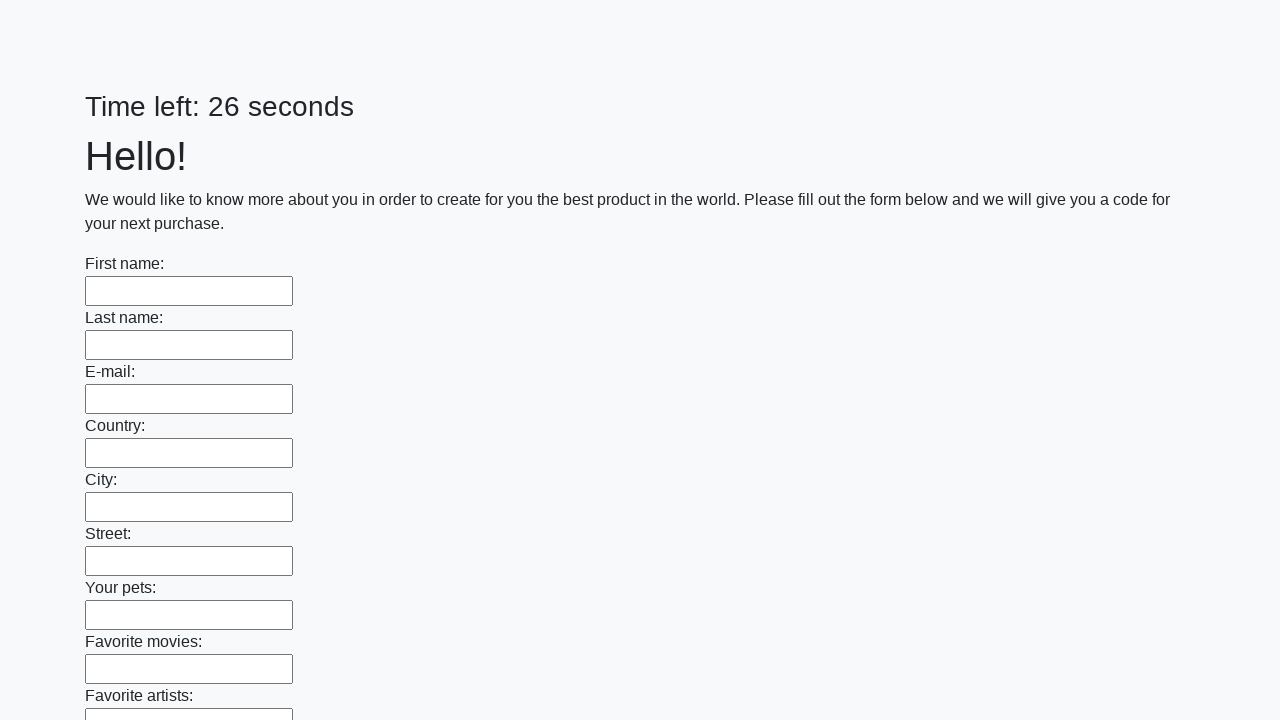

Filled an input field with 'abc' on input >> nth=0
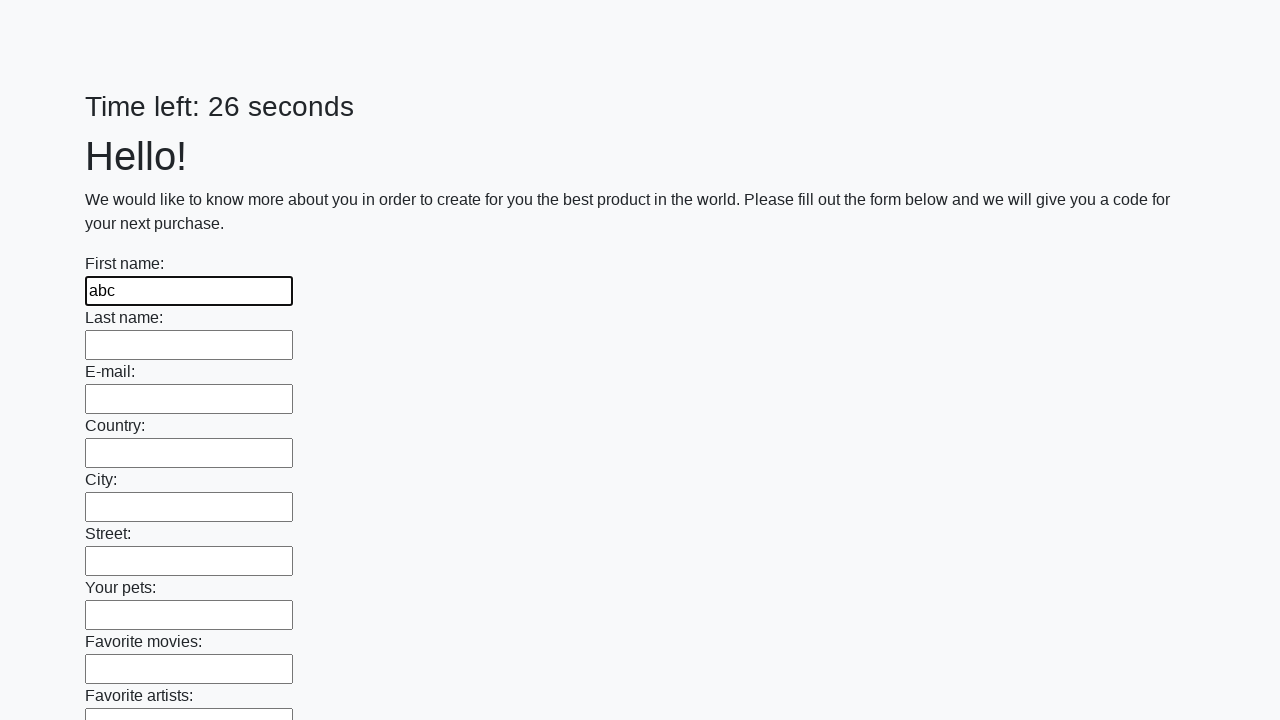

Filled an input field with 'abc' on input >> nth=1
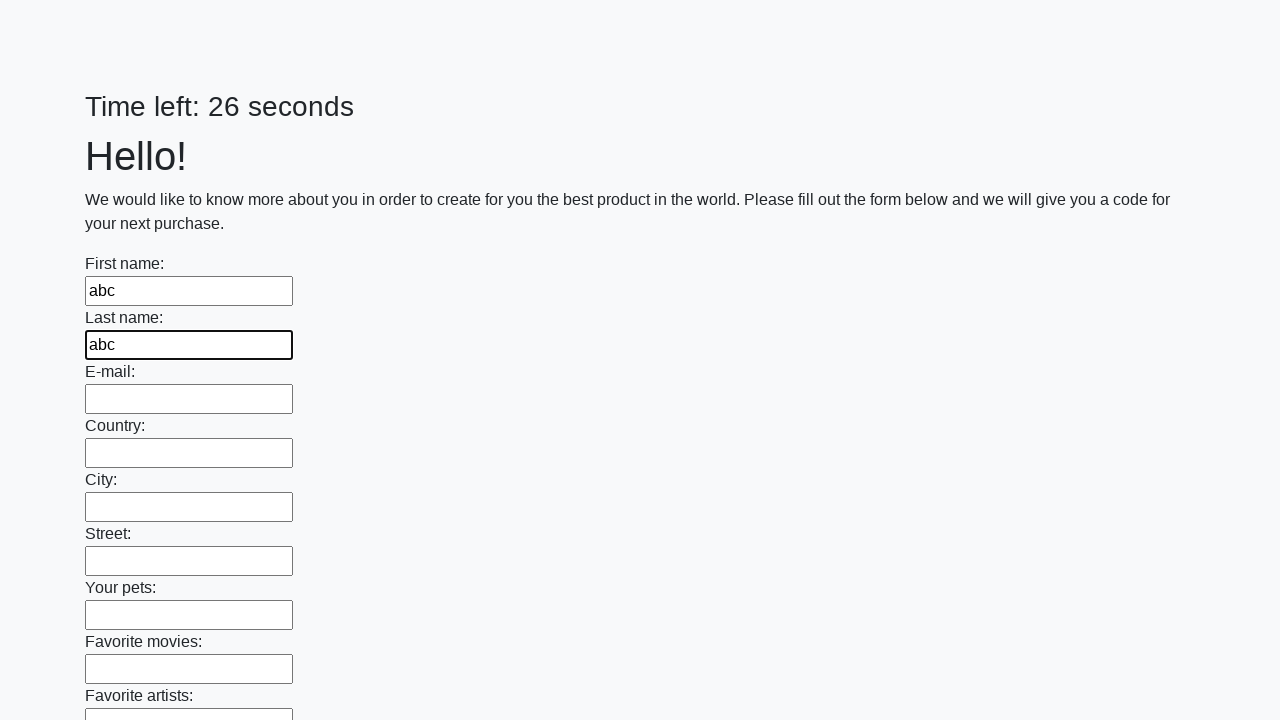

Filled an input field with 'abc' on input >> nth=2
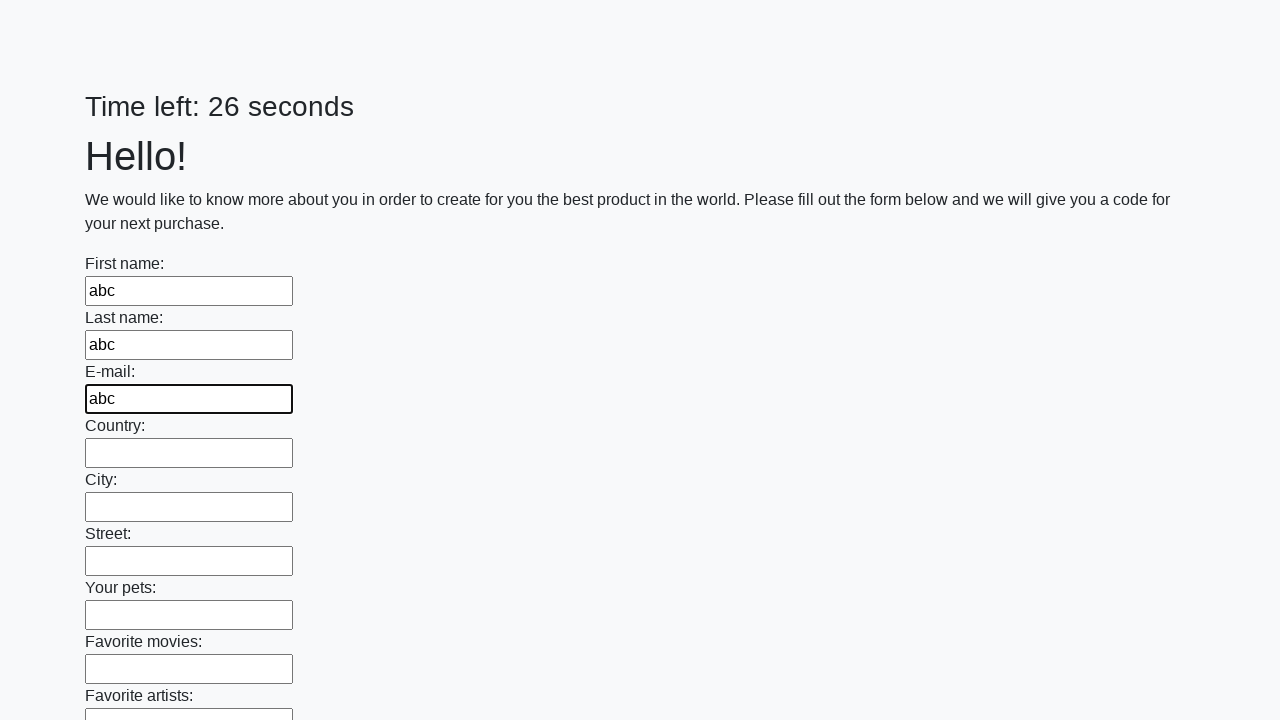

Filled an input field with 'abc' on input >> nth=3
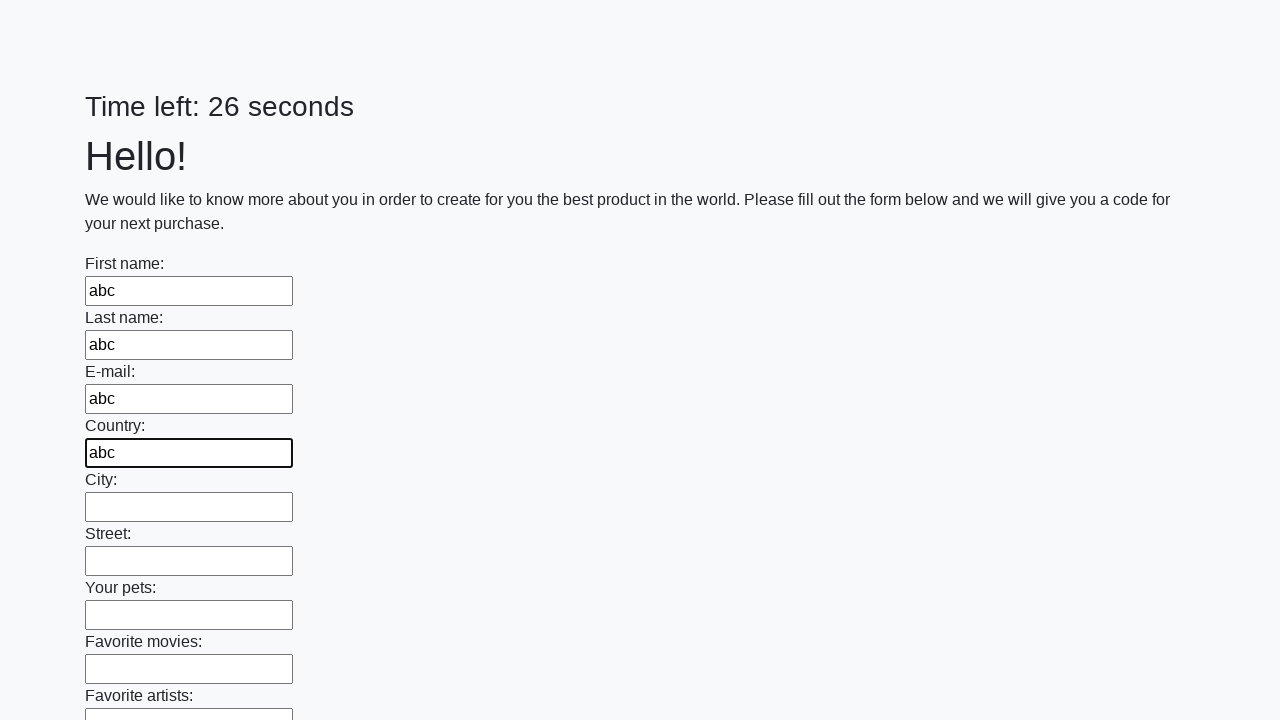

Filled an input field with 'abc' on input >> nth=4
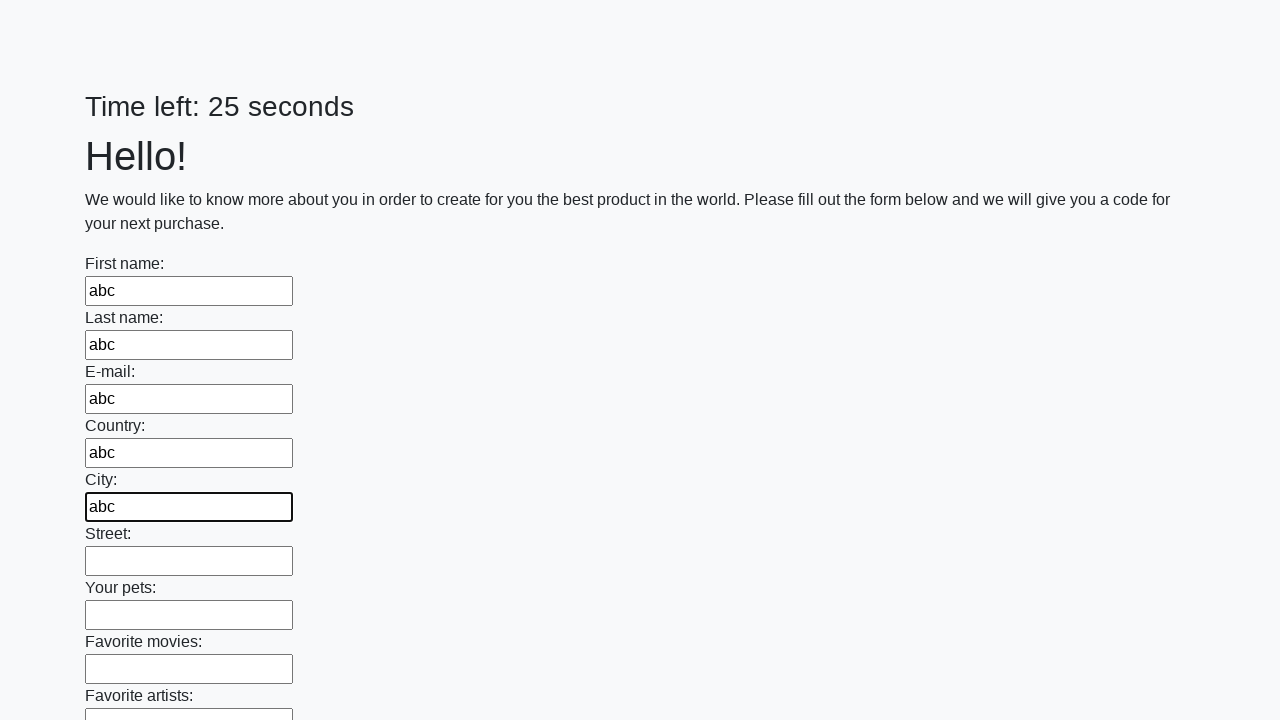

Filled an input field with 'abc' on input >> nth=5
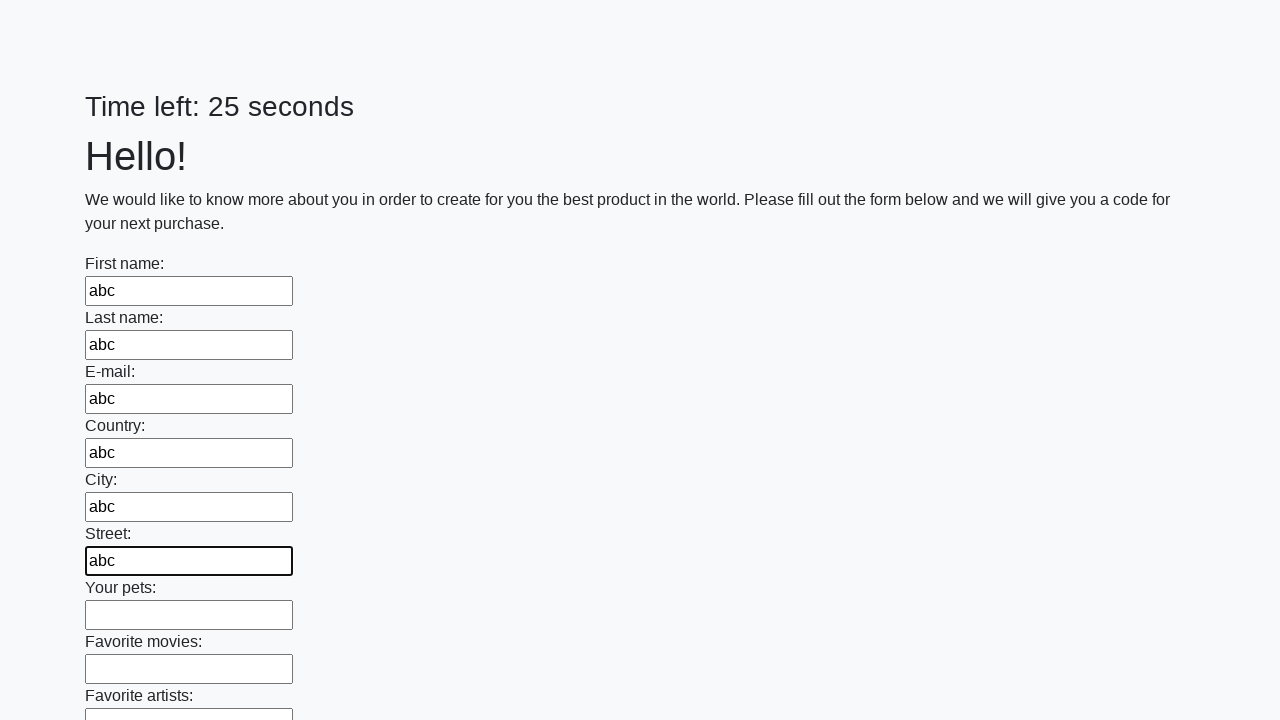

Filled an input field with 'abc' on input >> nth=6
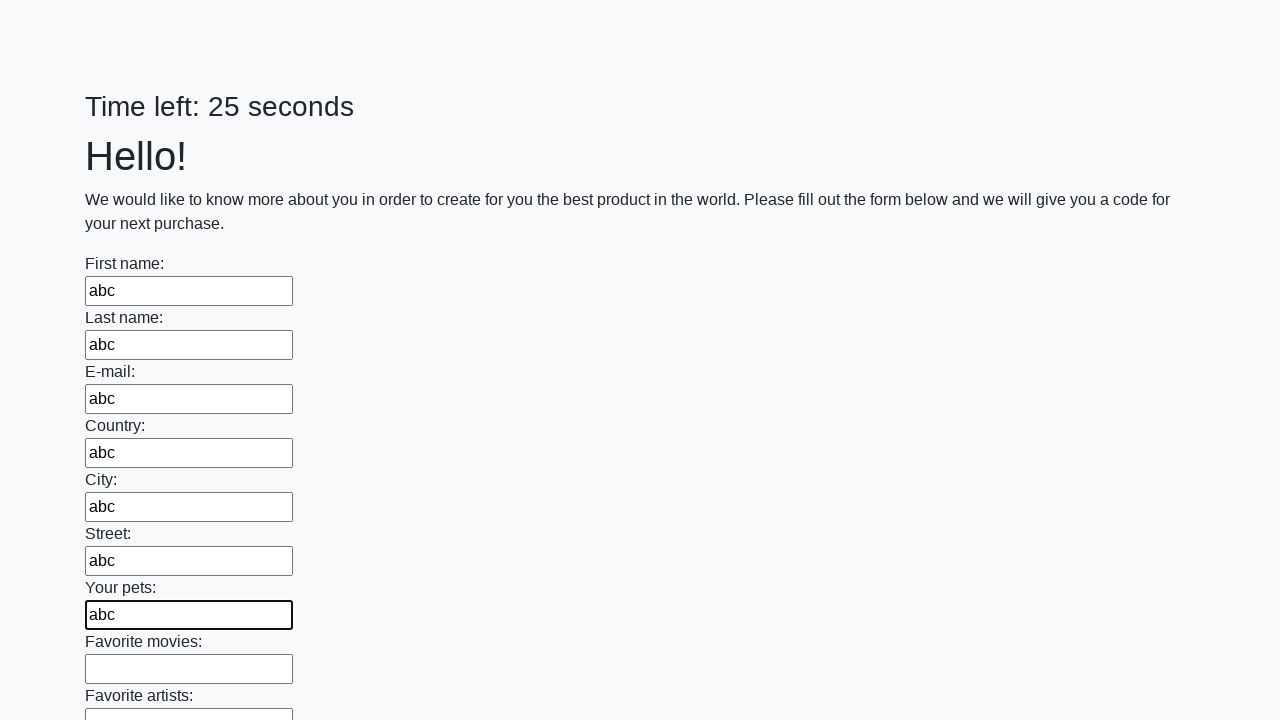

Filled an input field with 'abc' on input >> nth=7
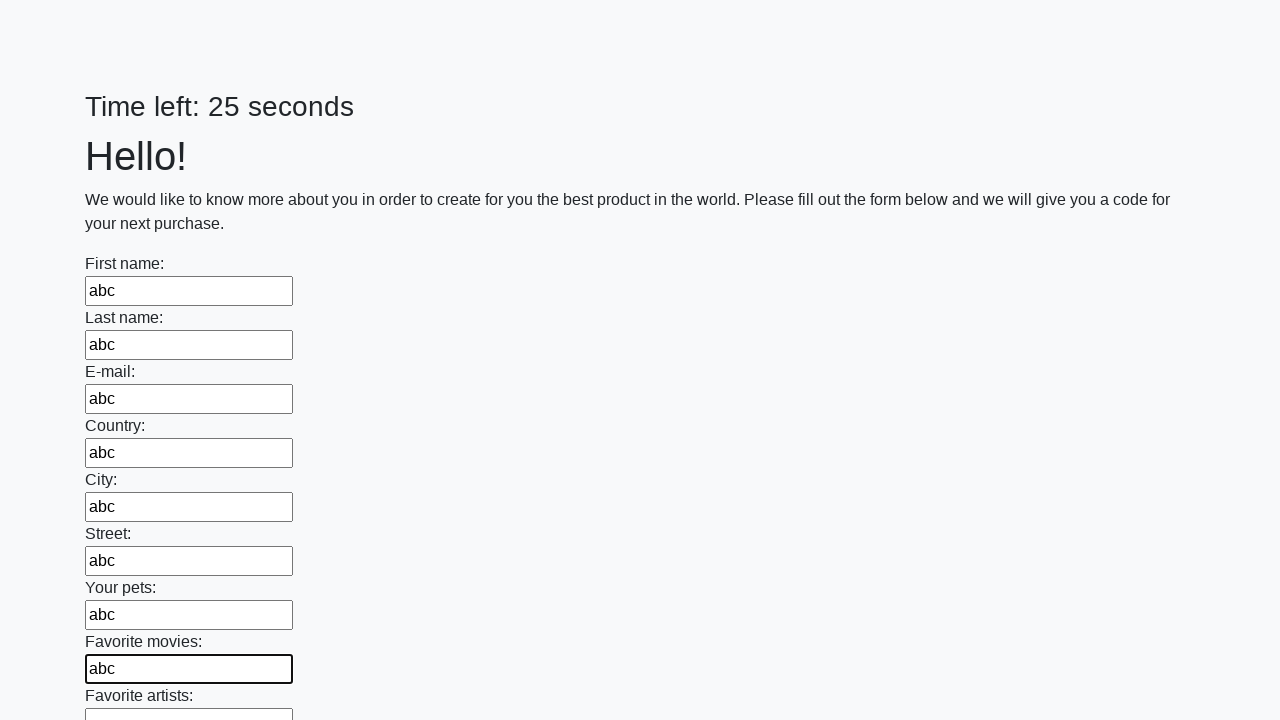

Filled an input field with 'abc' on input >> nth=8
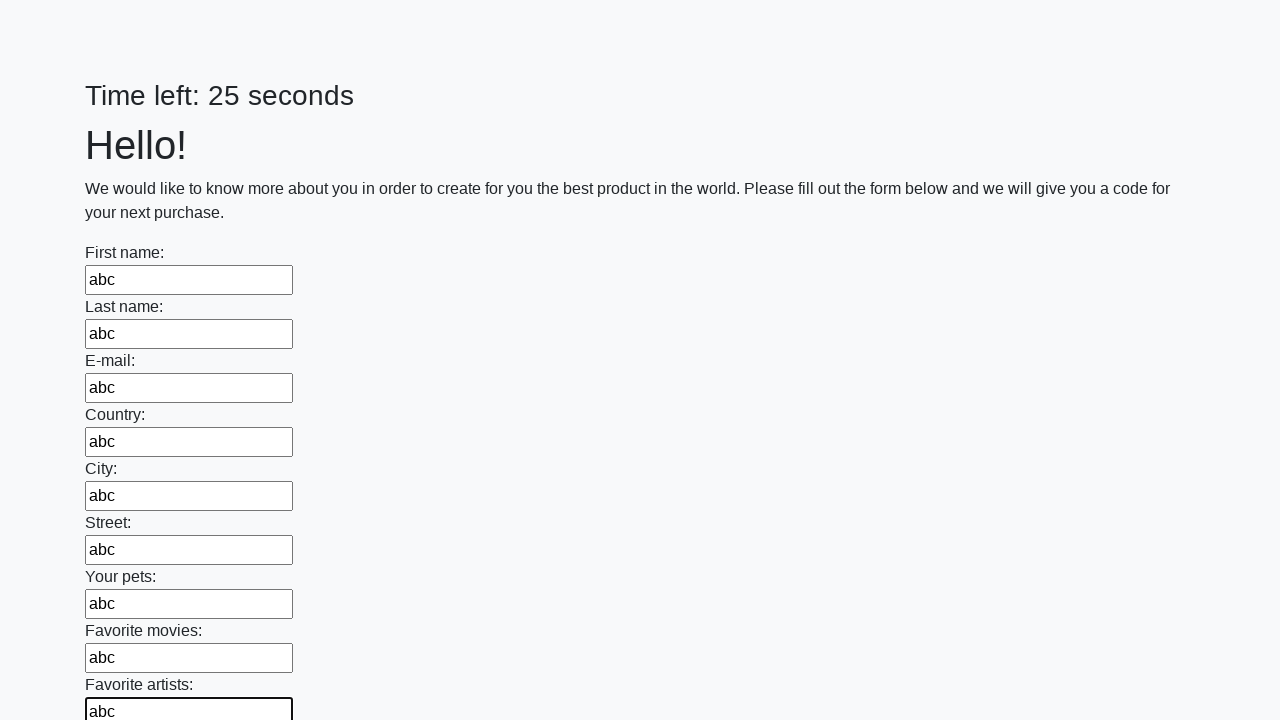

Filled an input field with 'abc' on input >> nth=9
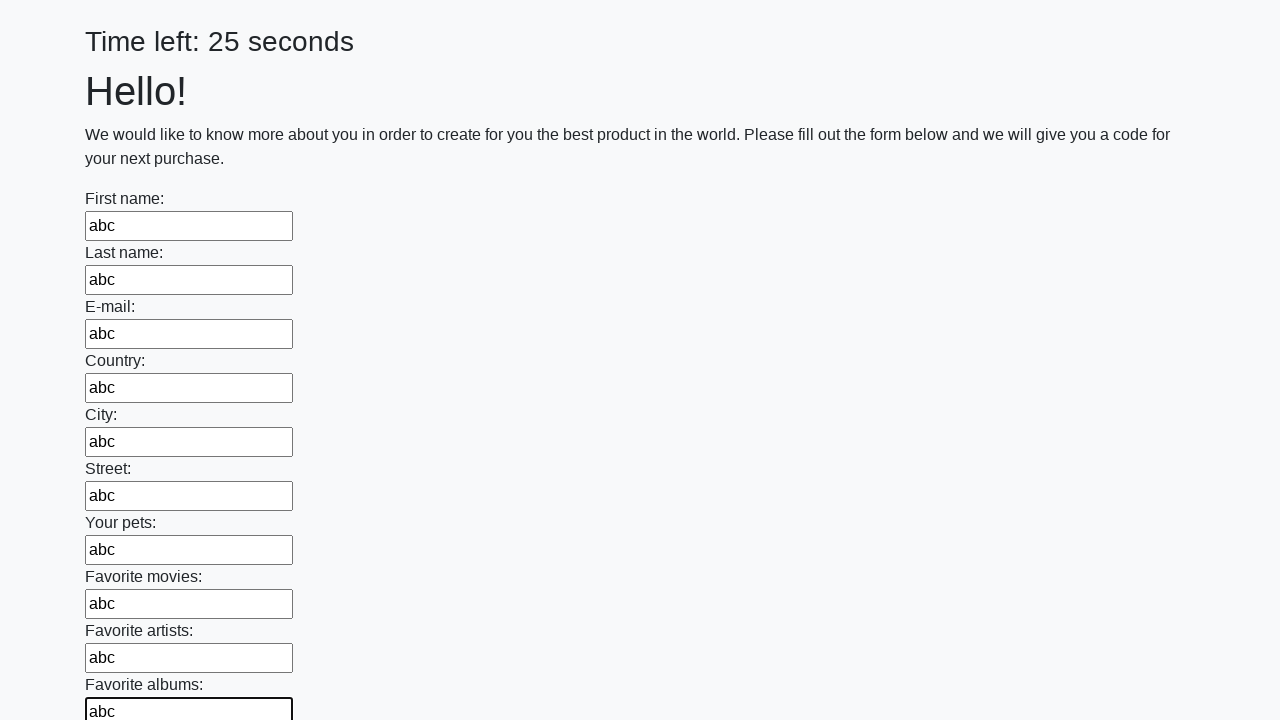

Filled an input field with 'abc' on input >> nth=10
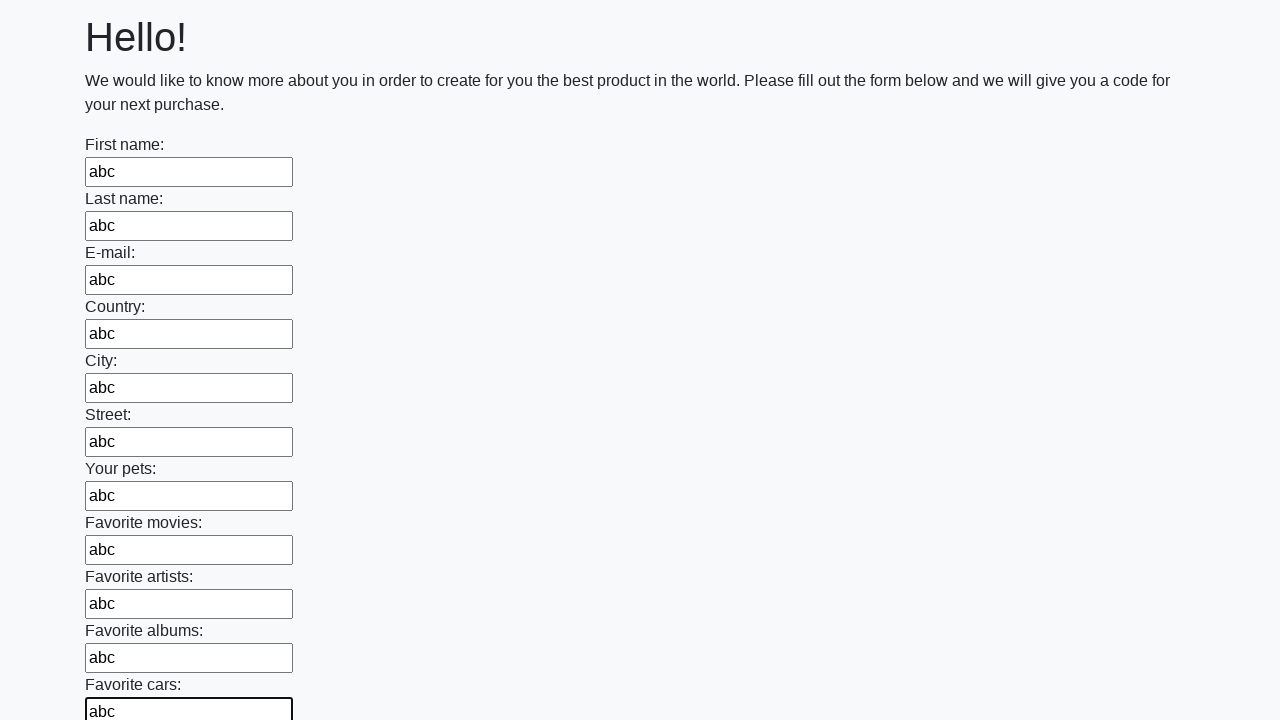

Filled an input field with 'abc' on input >> nth=11
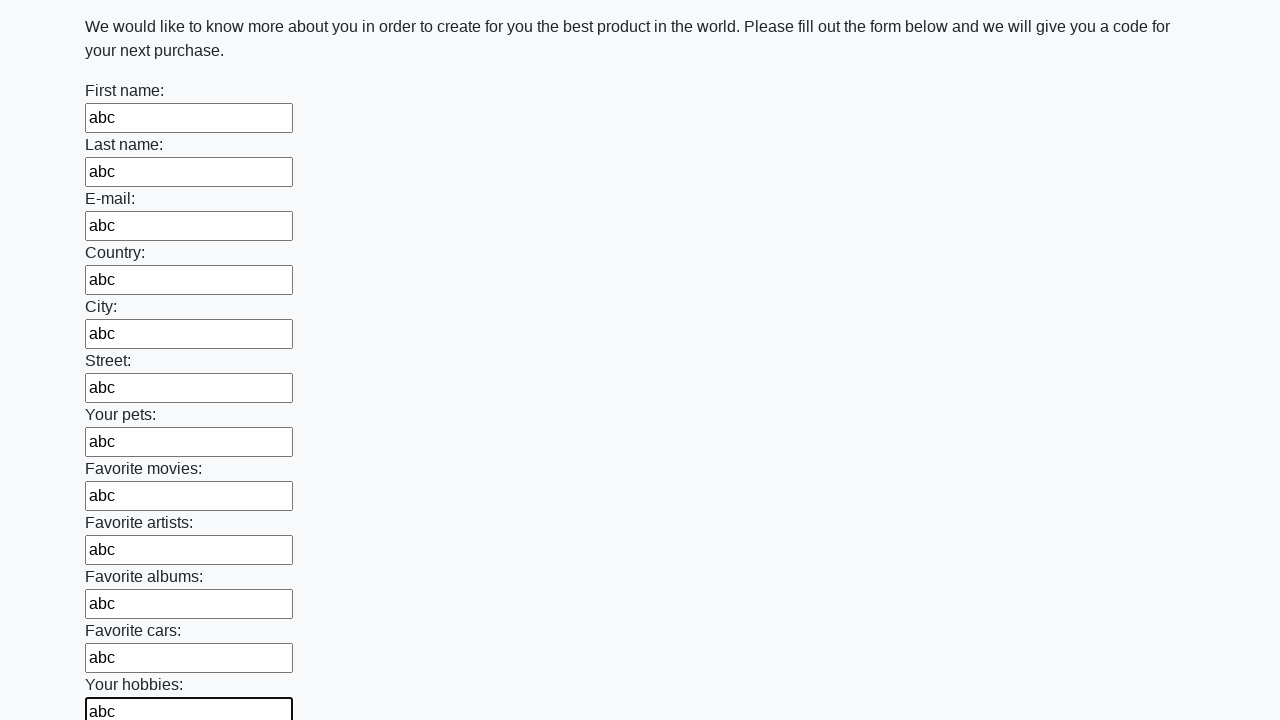

Filled an input field with 'abc' on input >> nth=12
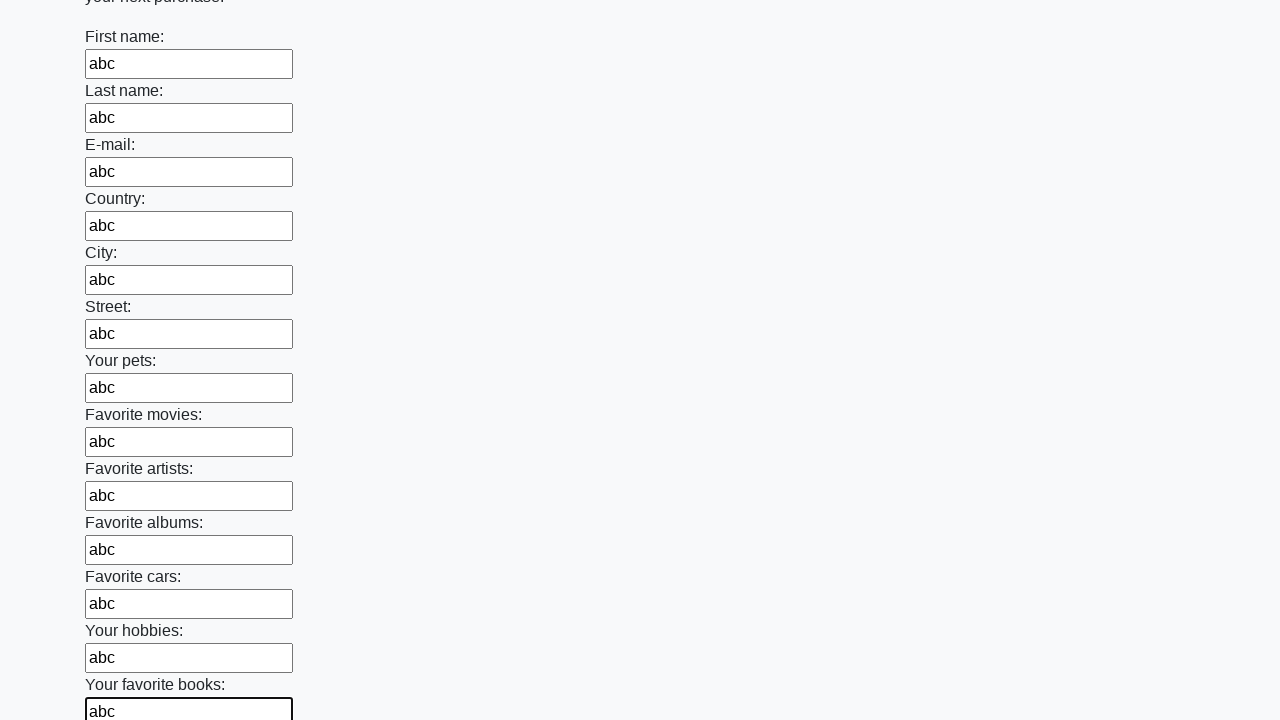

Filled an input field with 'abc' on input >> nth=13
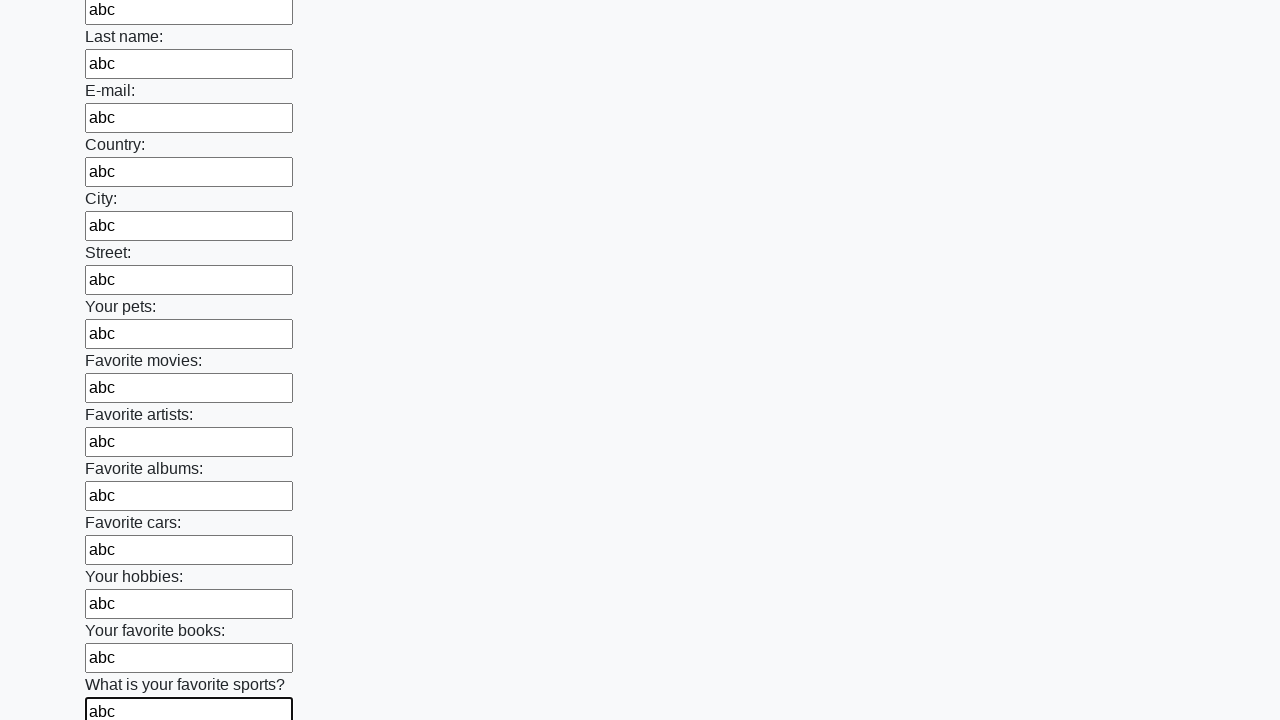

Filled an input field with 'abc' on input >> nth=14
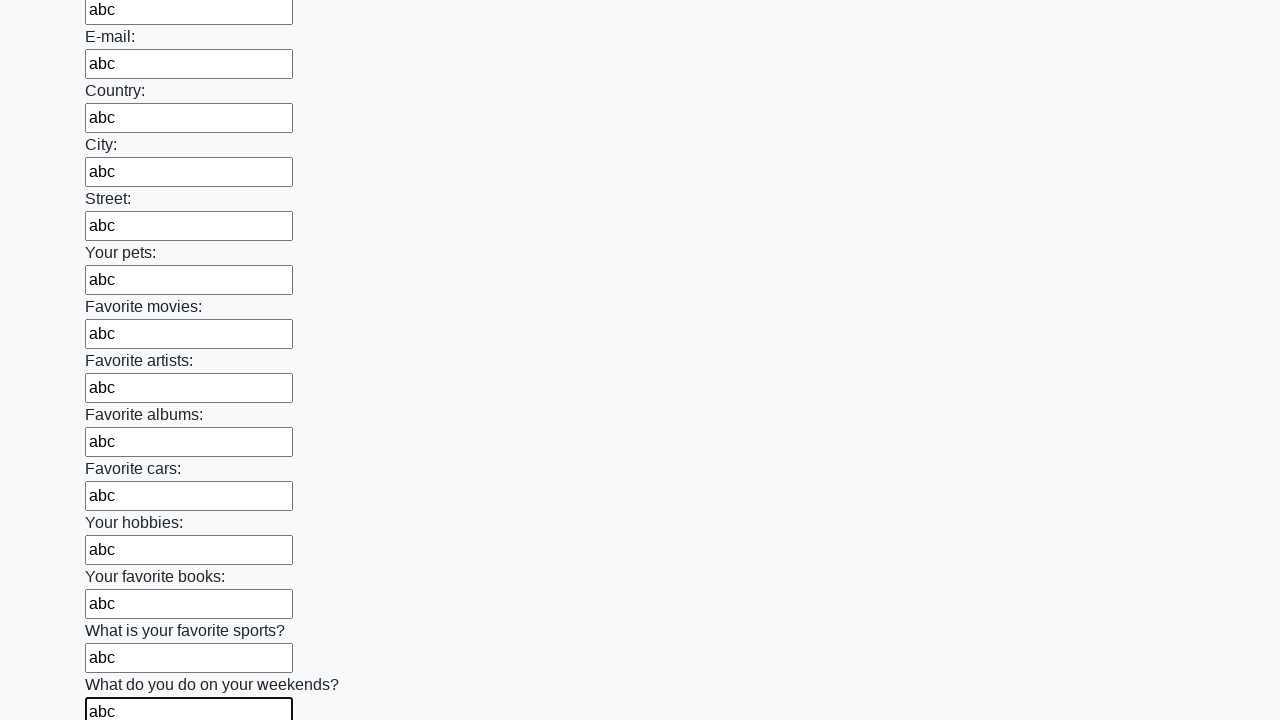

Filled an input field with 'abc' on input >> nth=15
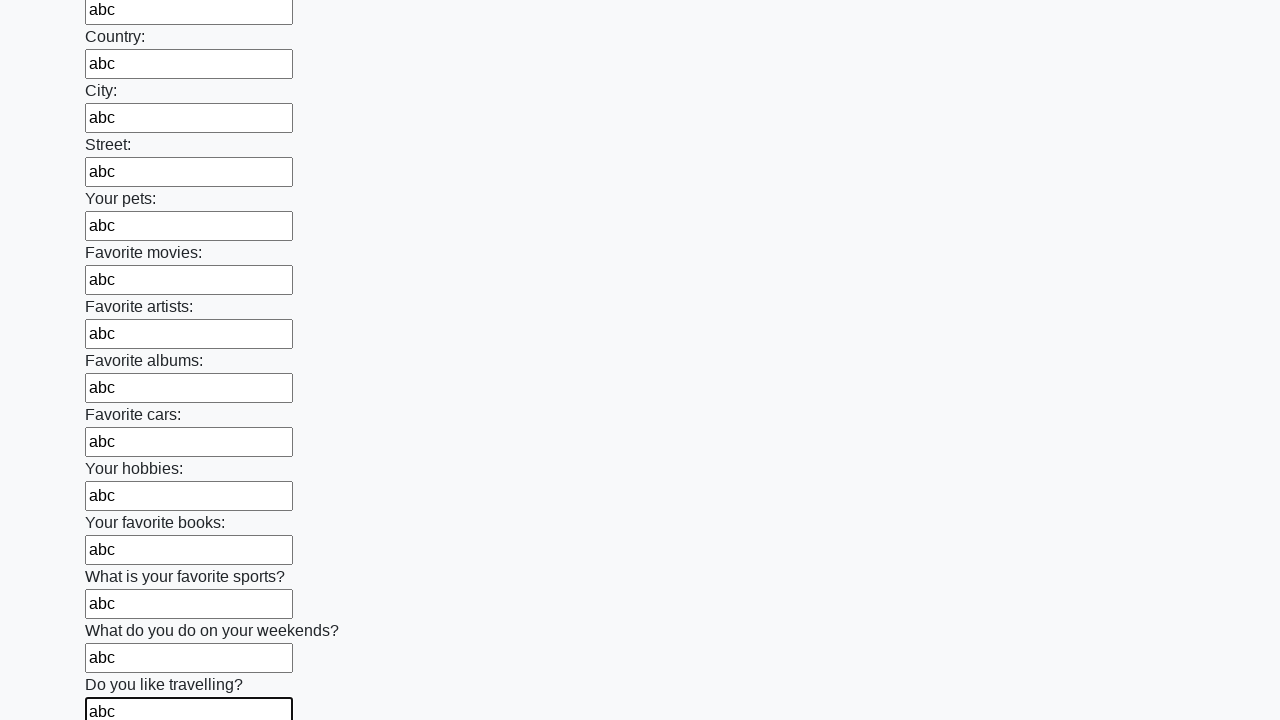

Filled an input field with 'abc' on input >> nth=16
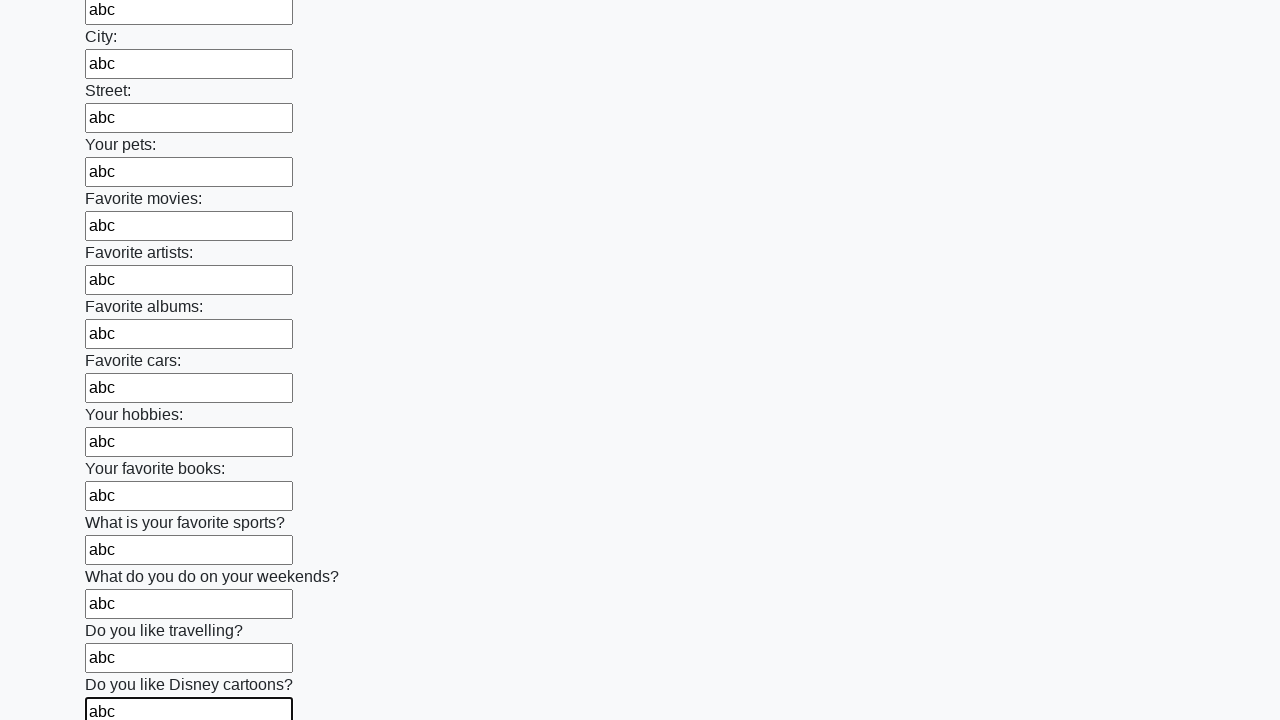

Filled an input field with 'abc' on input >> nth=17
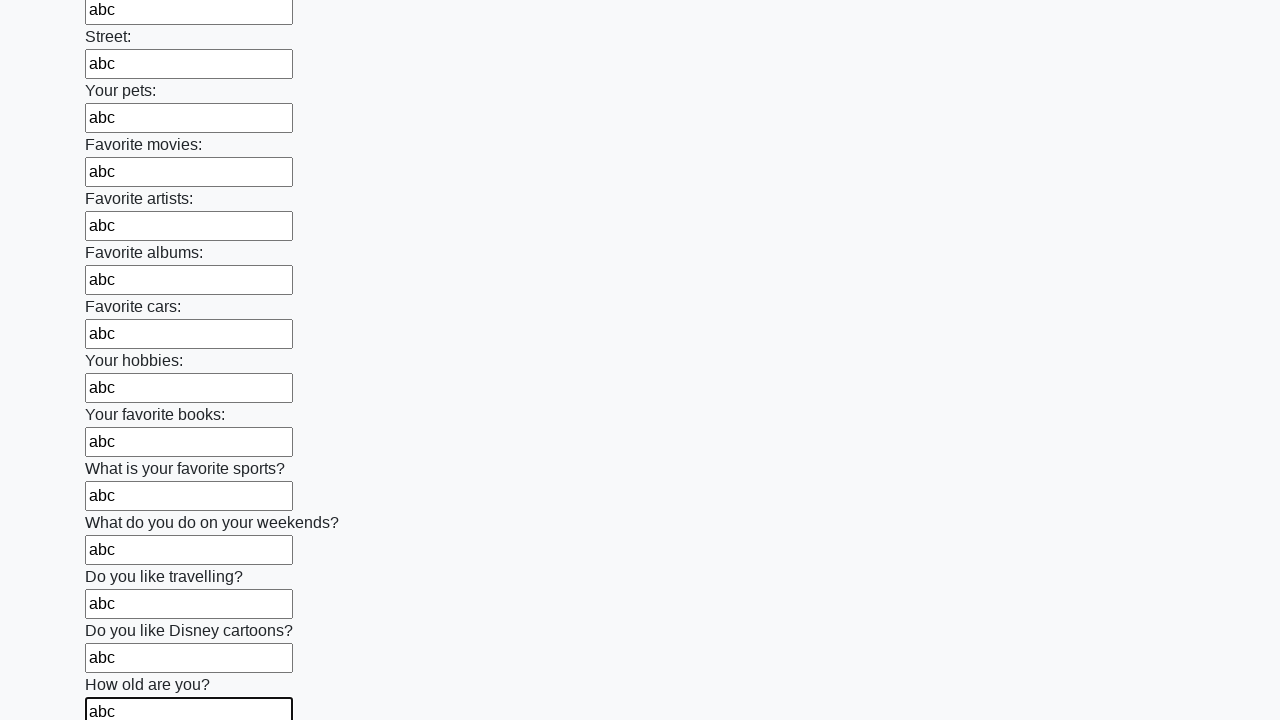

Filled an input field with 'abc' on input >> nth=18
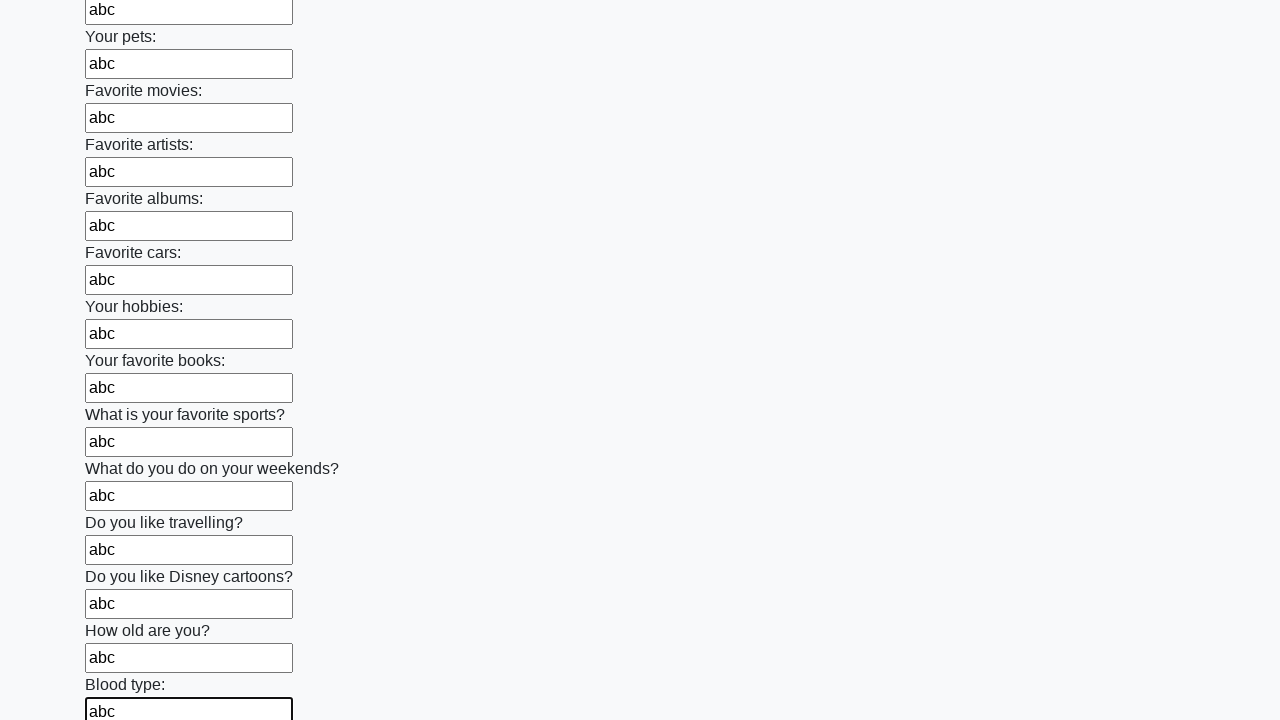

Filled an input field with 'abc' on input >> nth=19
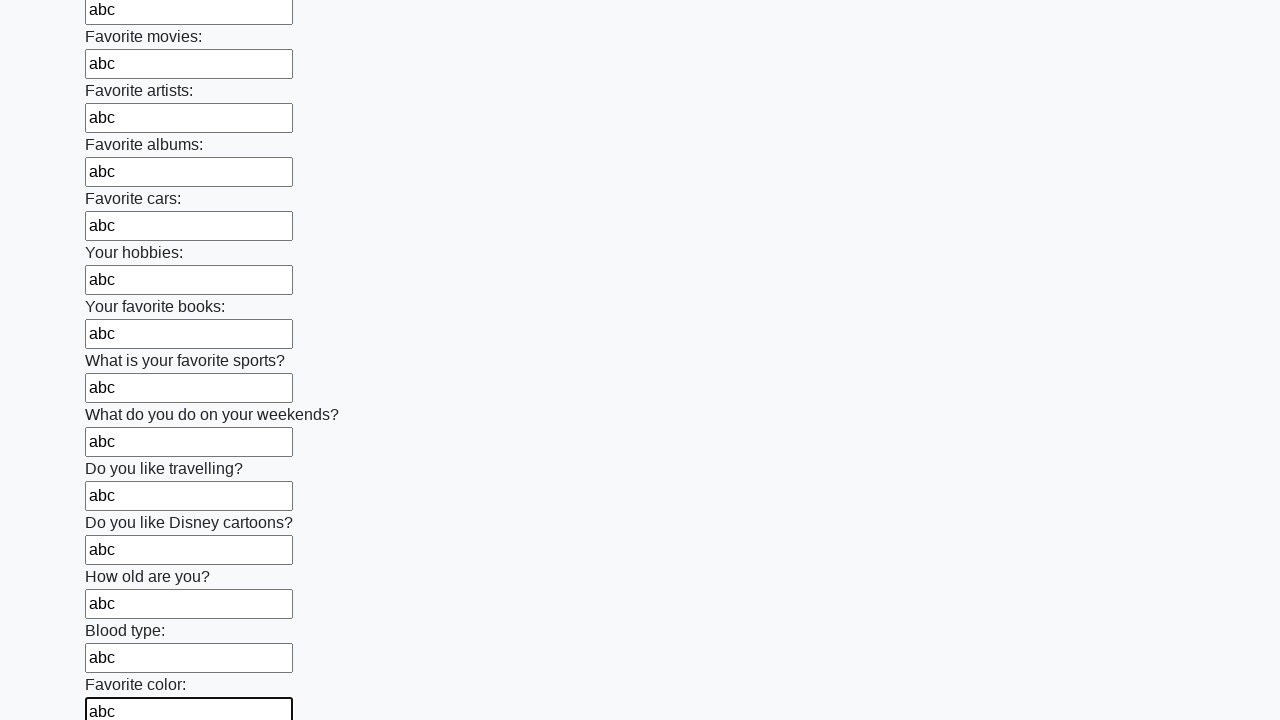

Filled an input field with 'abc' on input >> nth=20
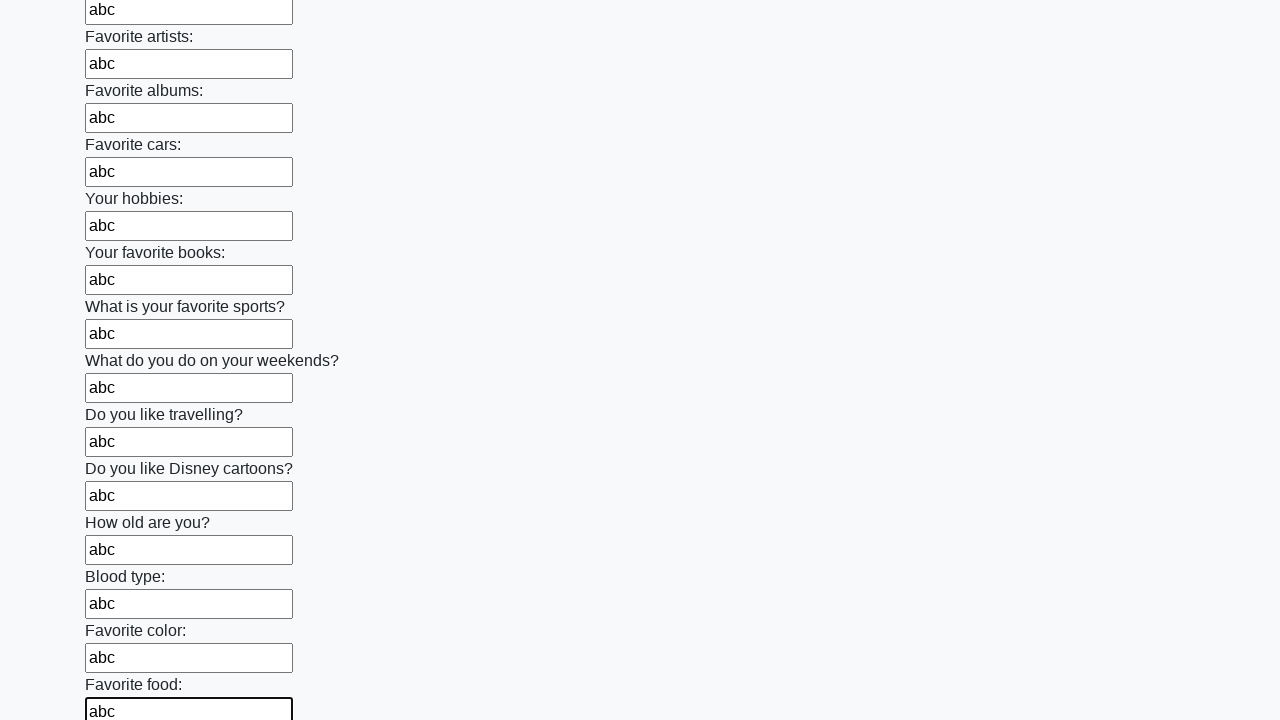

Filled an input field with 'abc' on input >> nth=21
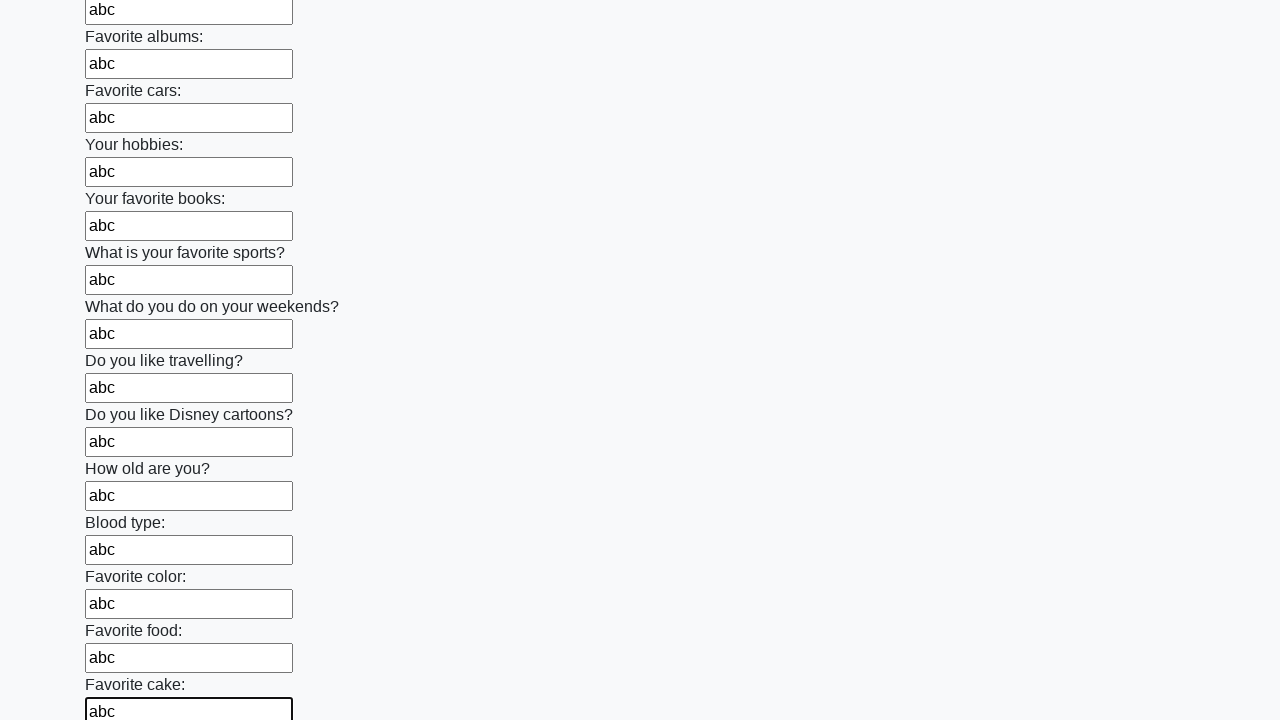

Filled an input field with 'abc' on input >> nth=22
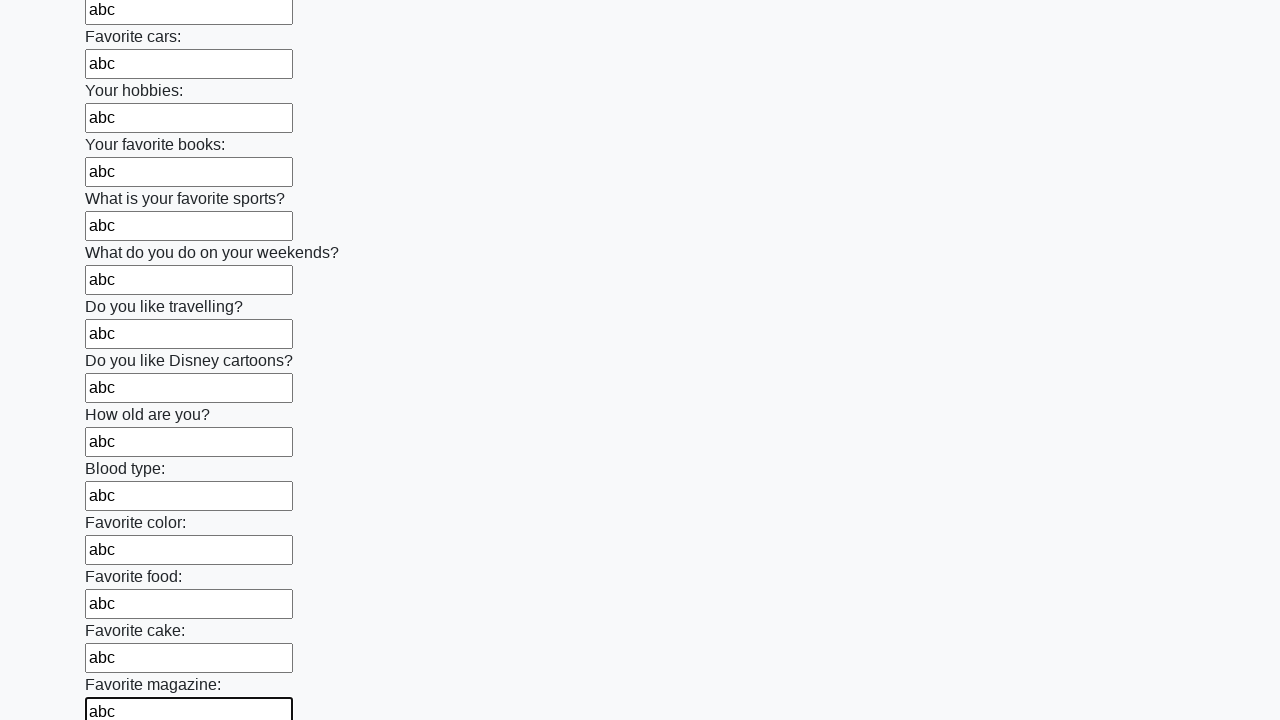

Filled an input field with 'abc' on input >> nth=23
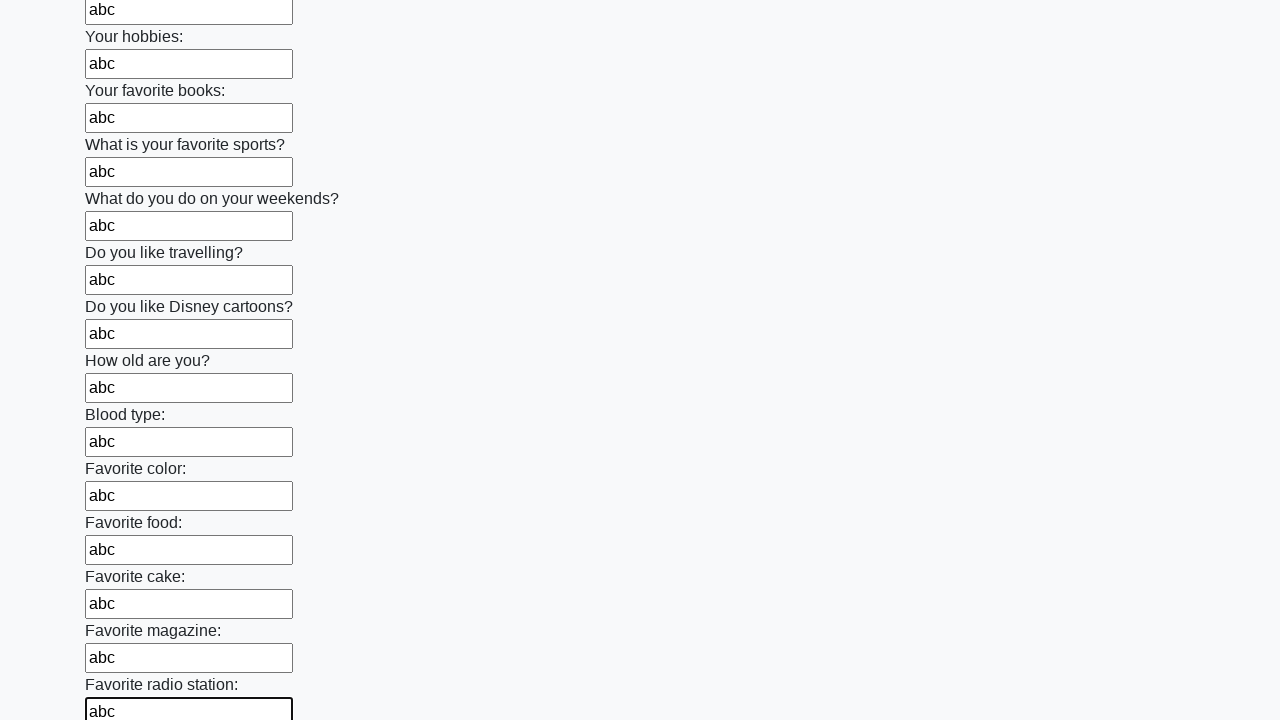

Filled an input field with 'abc' on input >> nth=24
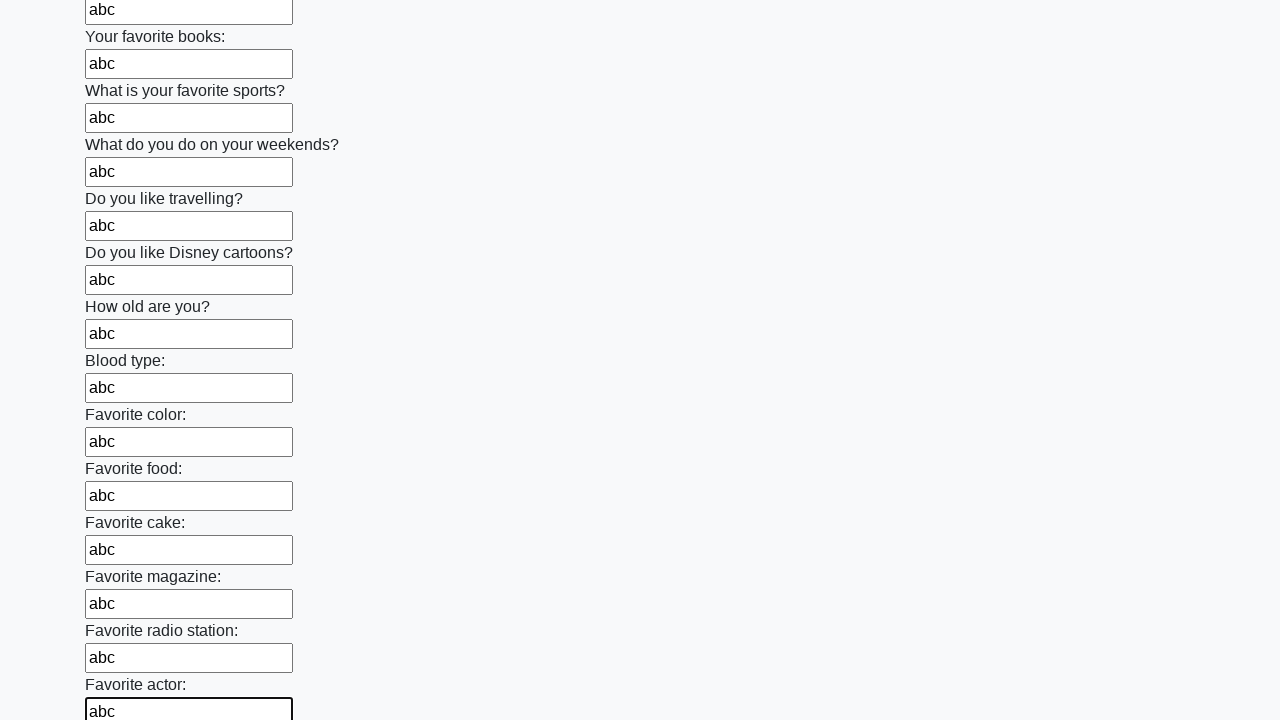

Filled an input field with 'abc' on input >> nth=25
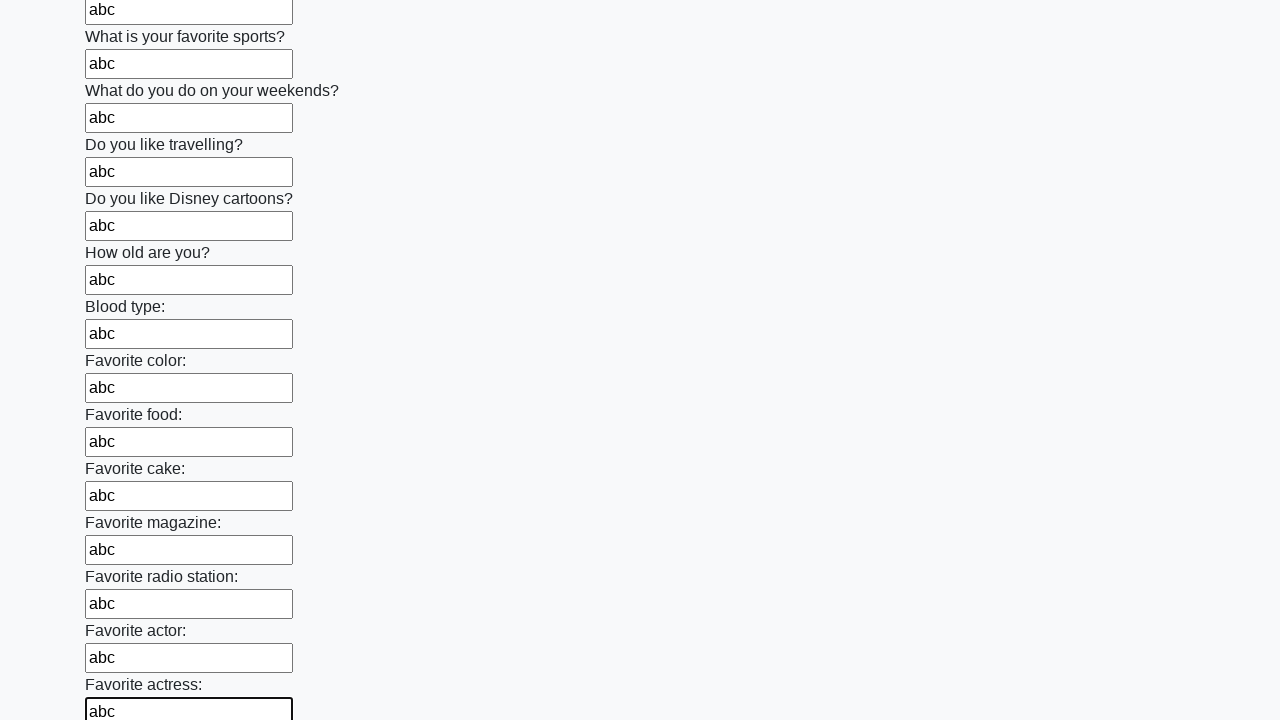

Filled an input field with 'abc' on input >> nth=26
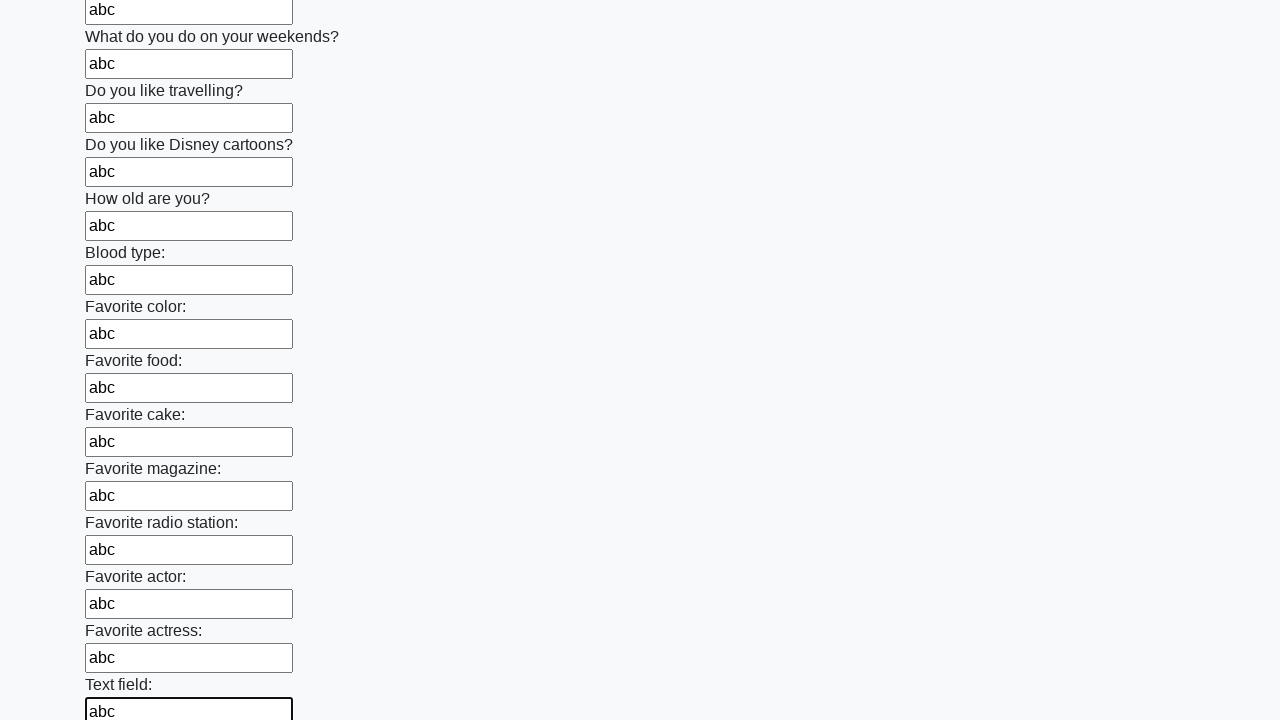

Filled an input field with 'abc' on input >> nth=27
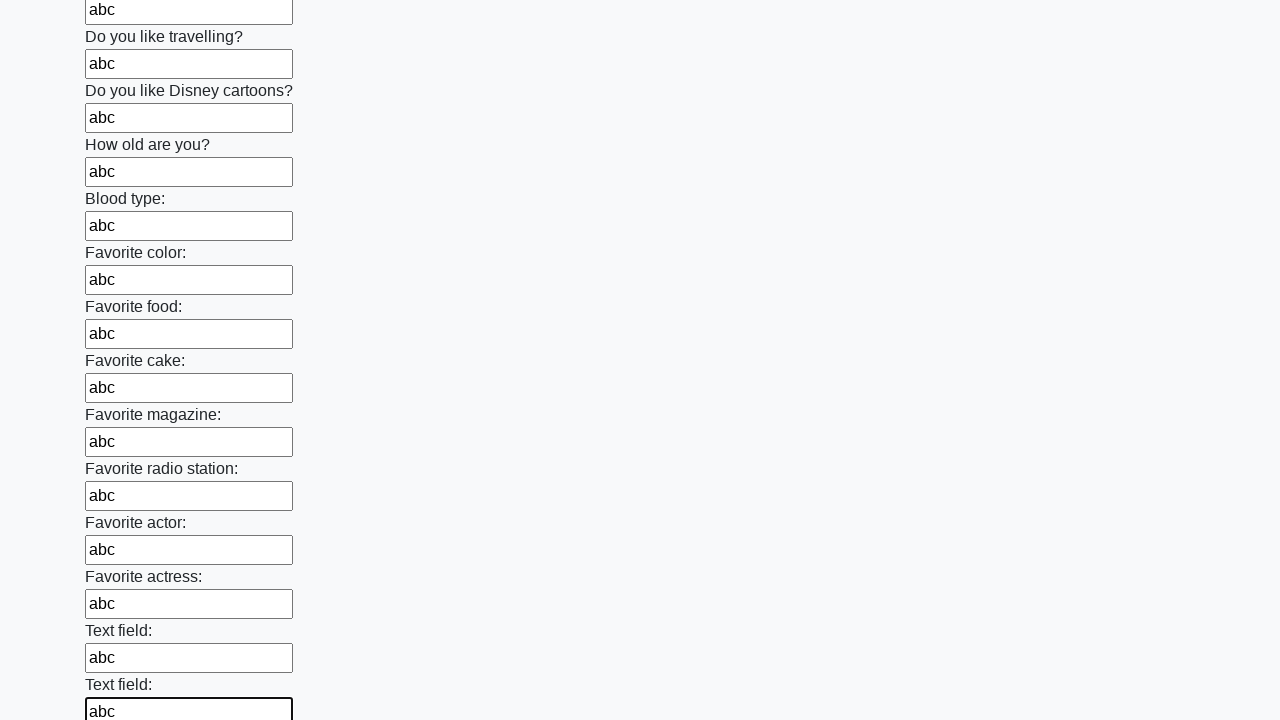

Filled an input field with 'abc' on input >> nth=28
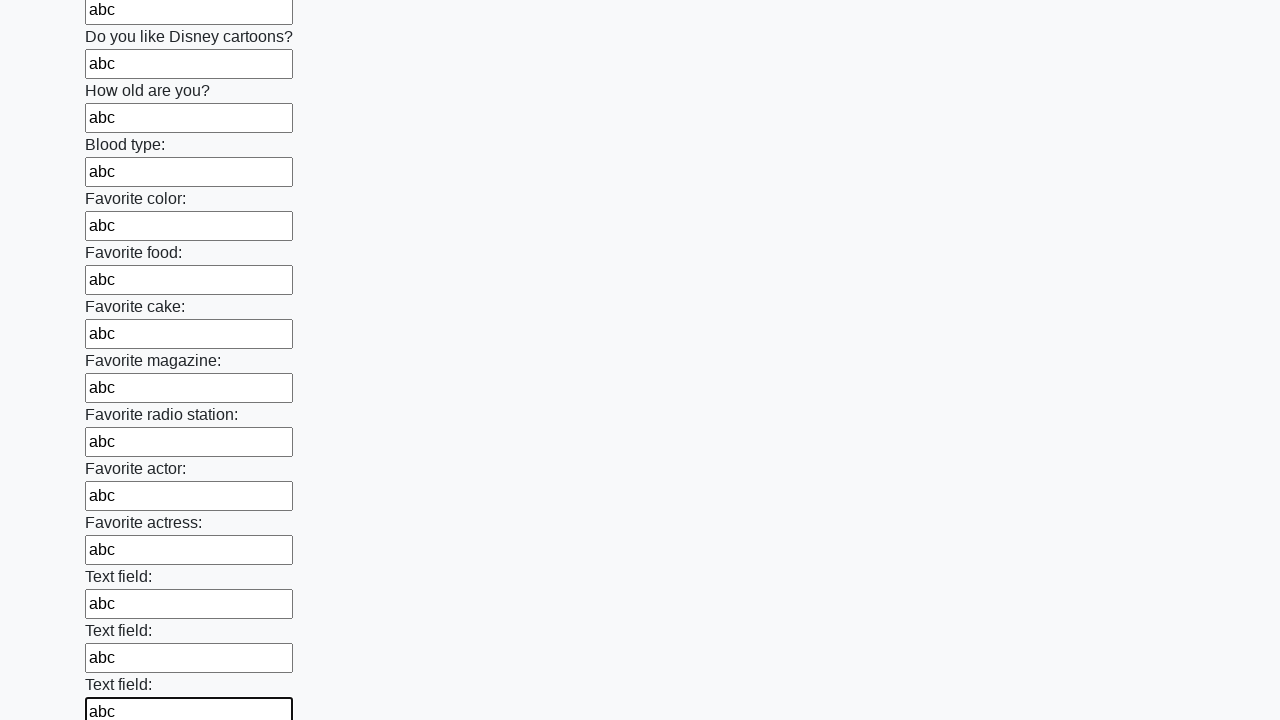

Filled an input field with 'abc' on input >> nth=29
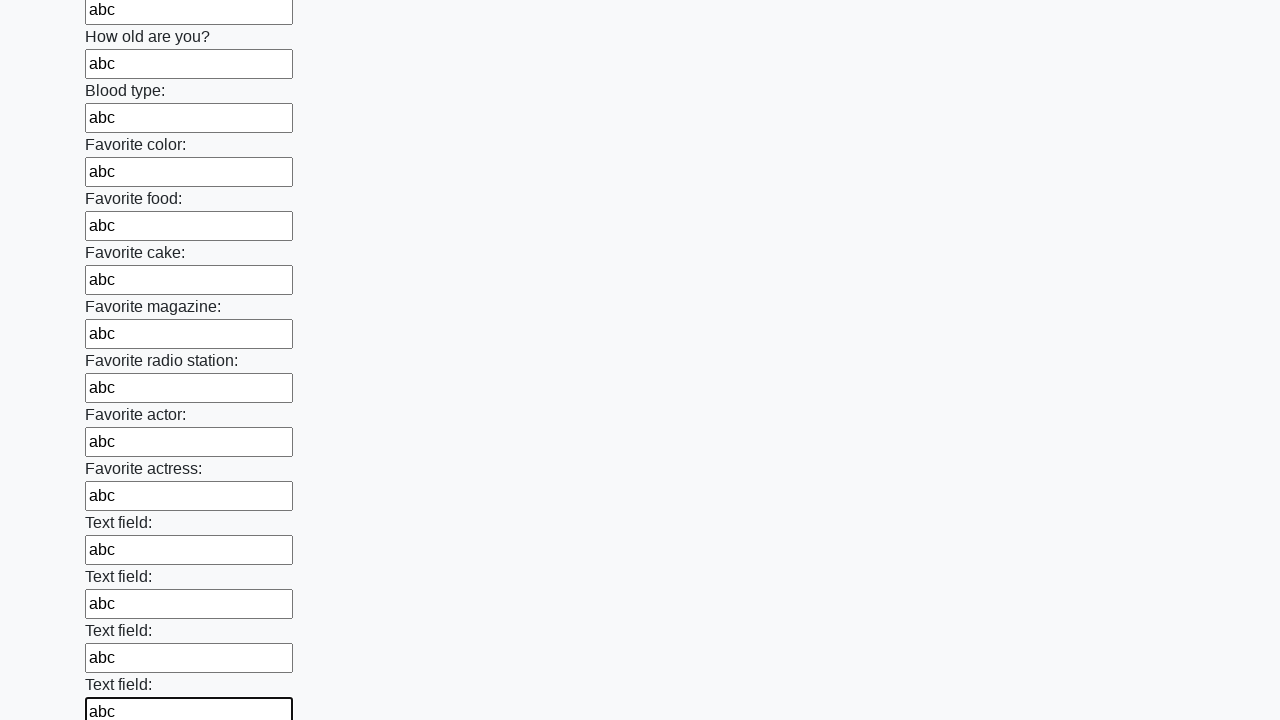

Filled an input field with 'abc' on input >> nth=30
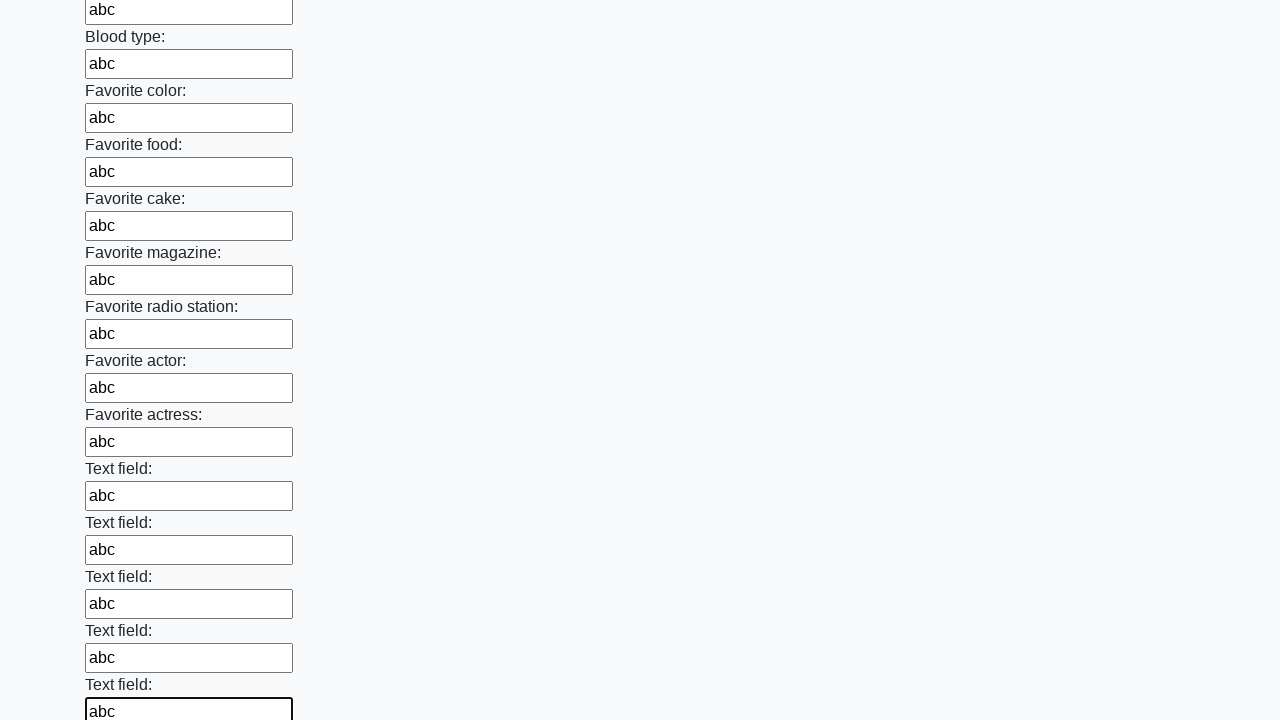

Filled an input field with 'abc' on input >> nth=31
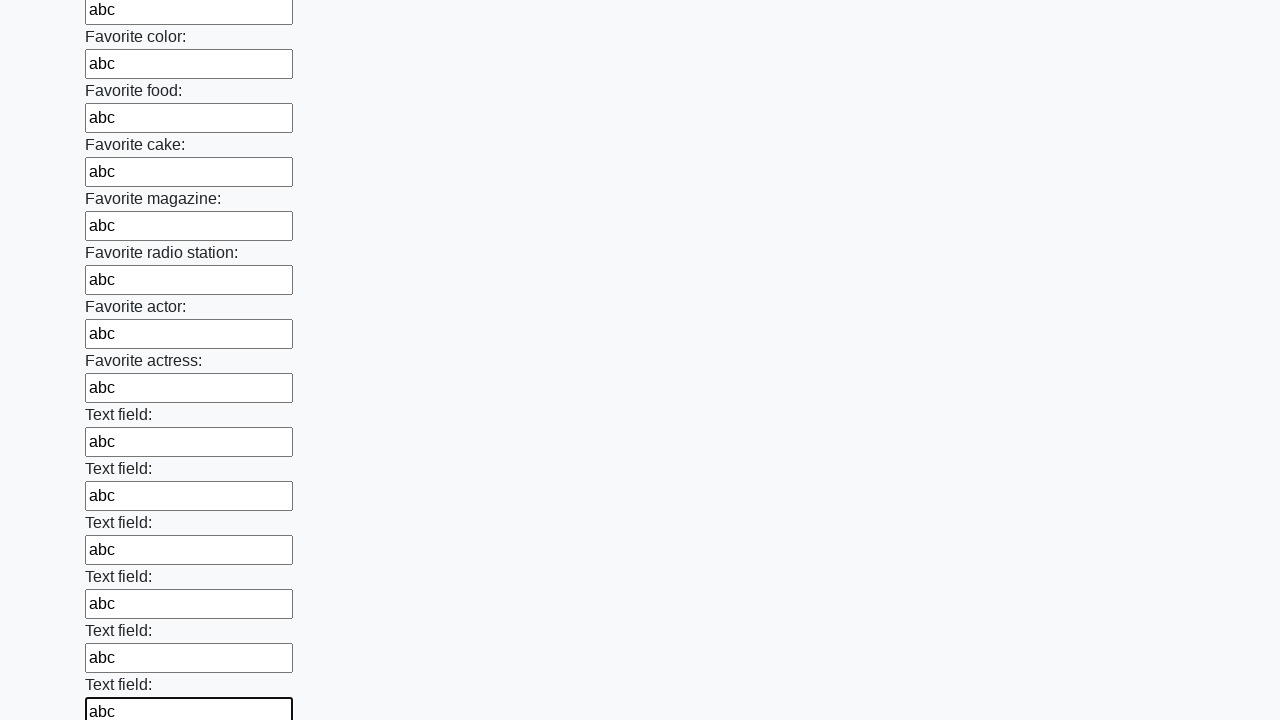

Filled an input field with 'abc' on input >> nth=32
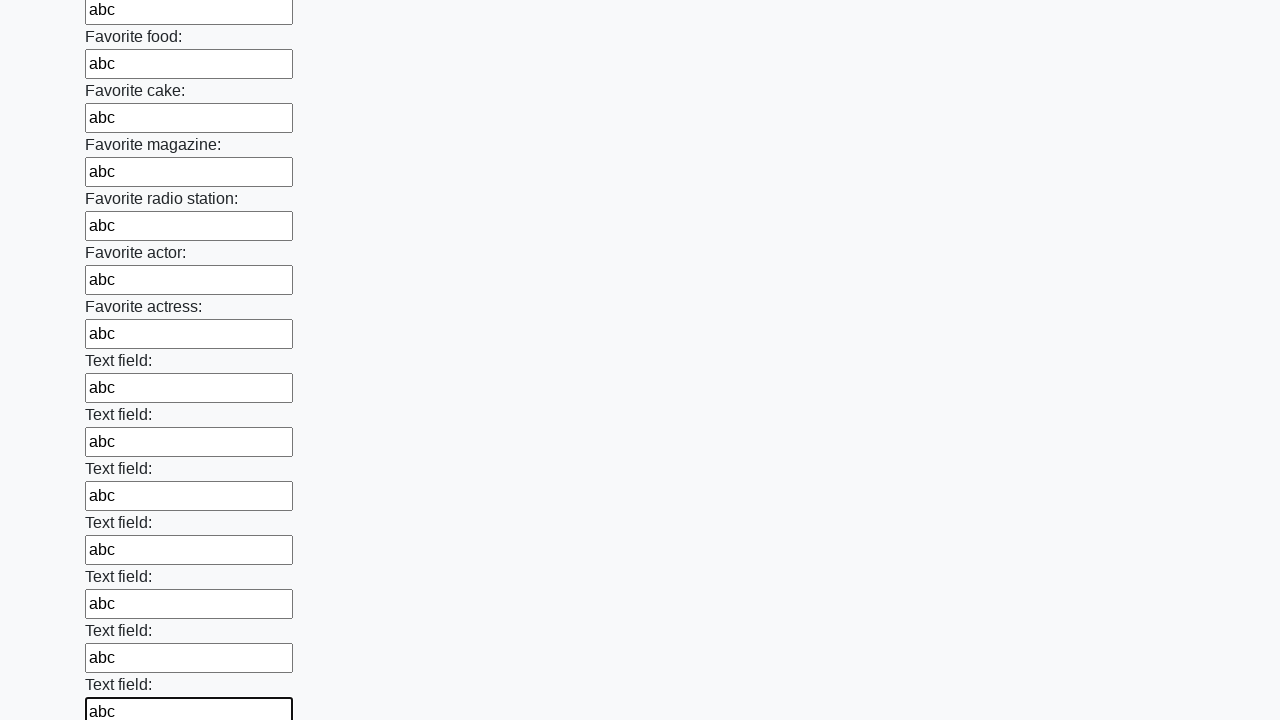

Filled an input field with 'abc' on input >> nth=33
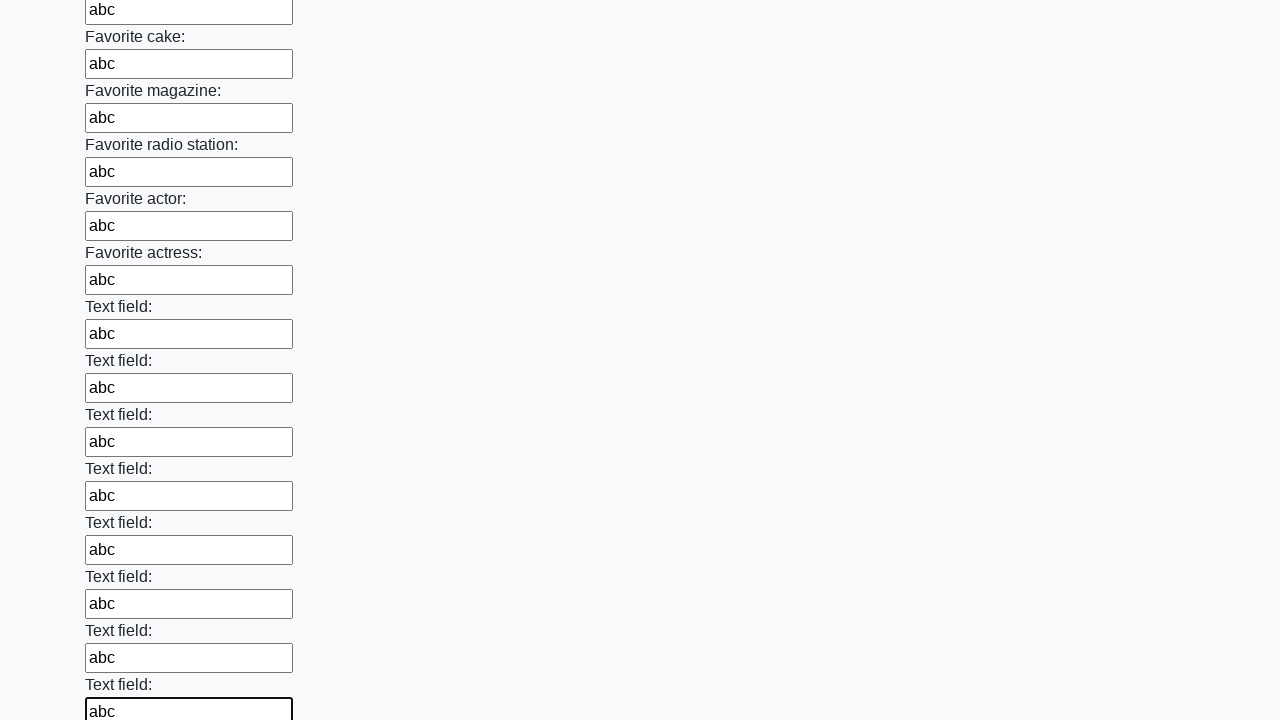

Filled an input field with 'abc' on input >> nth=34
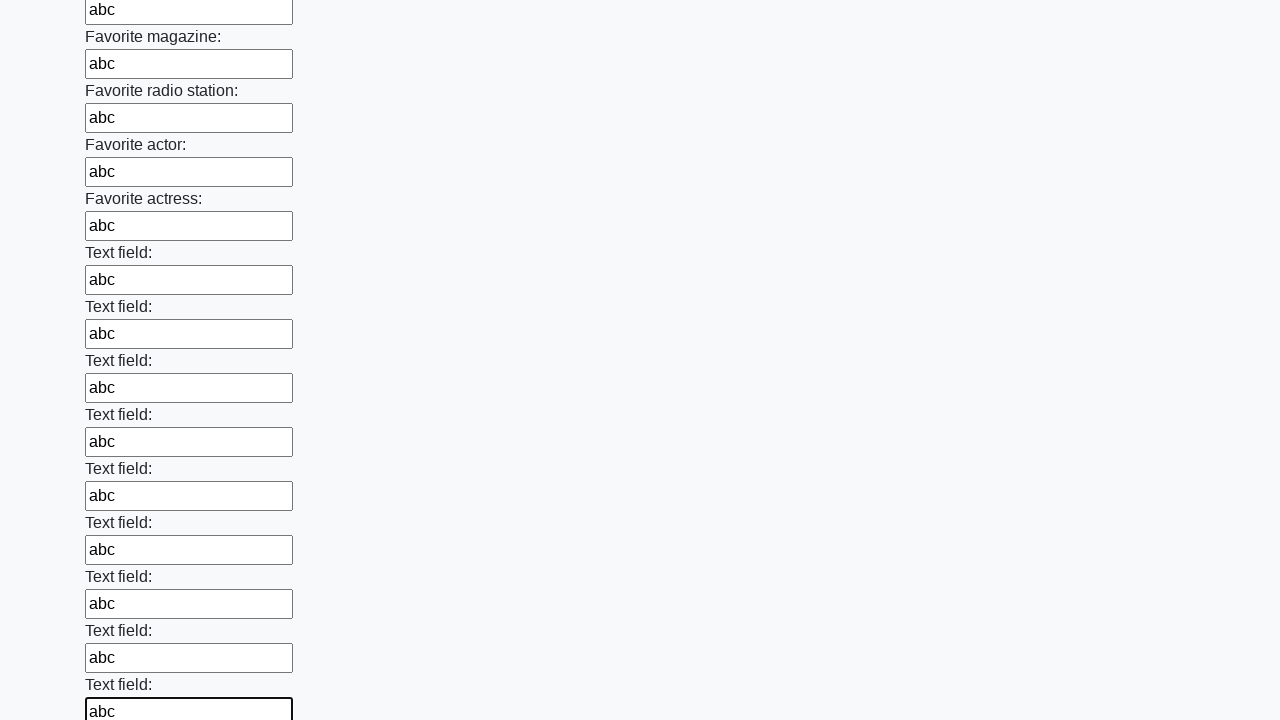

Filled an input field with 'abc' on input >> nth=35
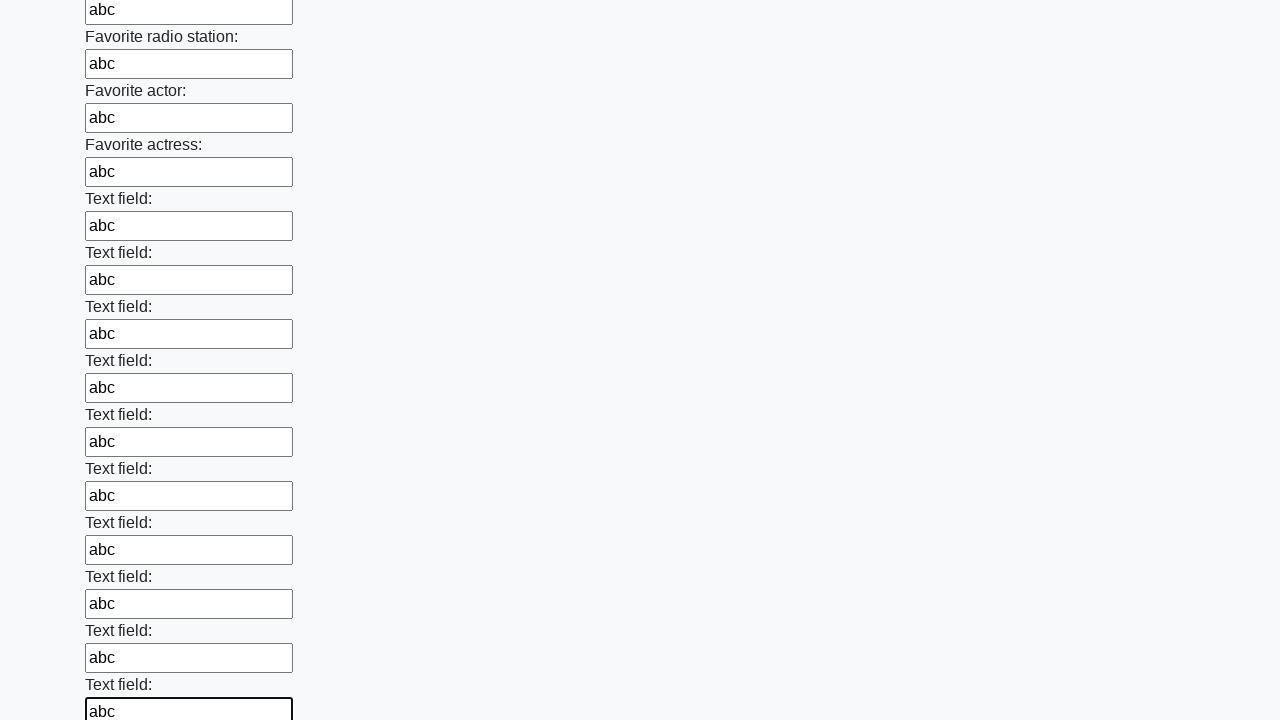

Filled an input field with 'abc' on input >> nth=36
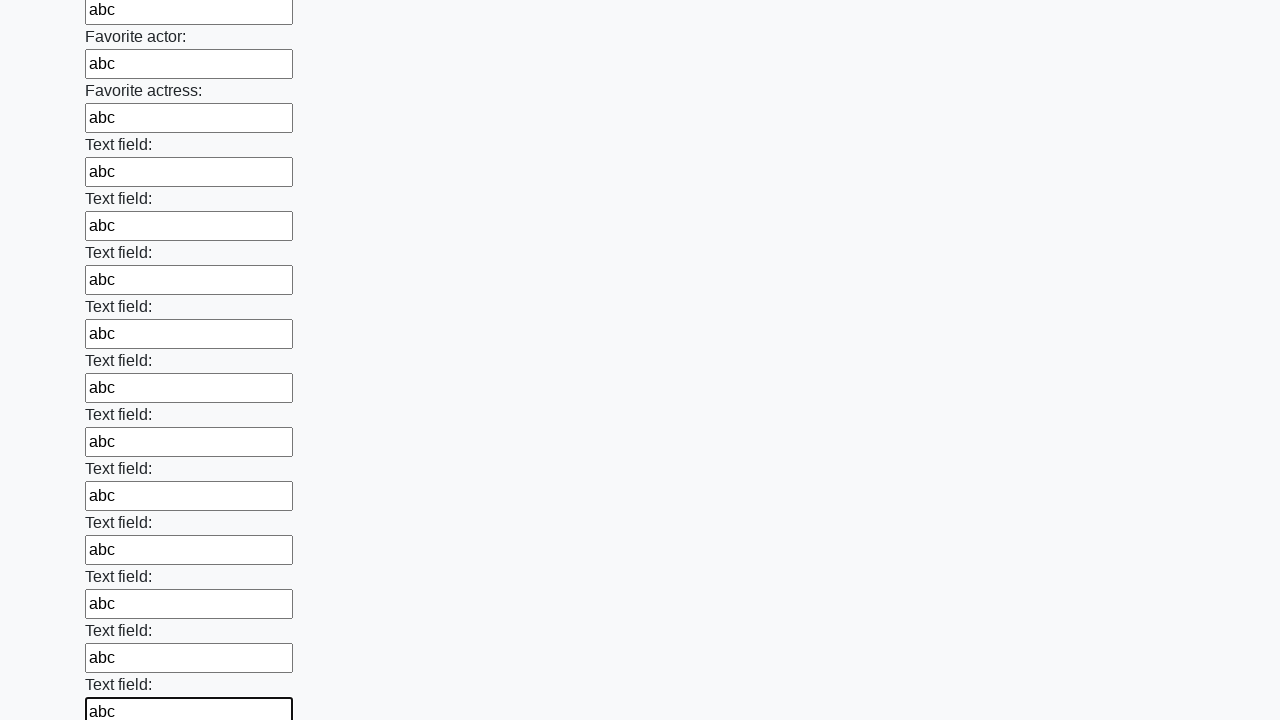

Filled an input field with 'abc' on input >> nth=37
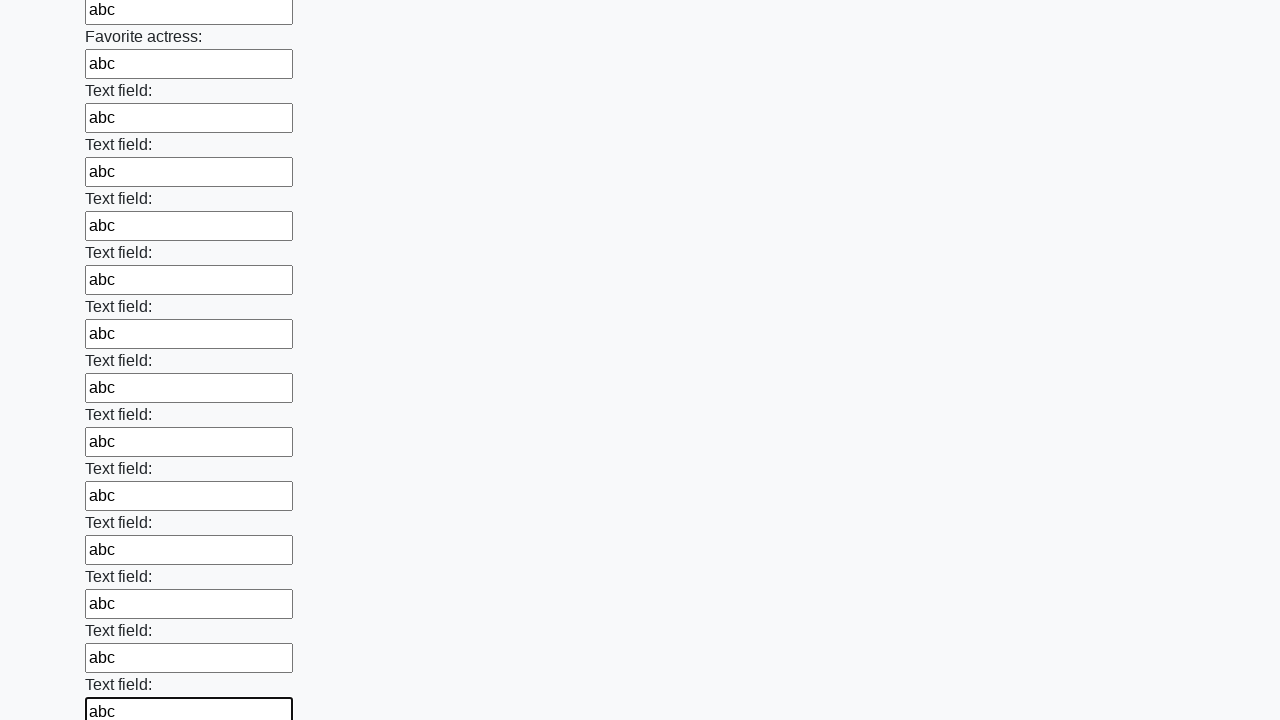

Filled an input field with 'abc' on input >> nth=38
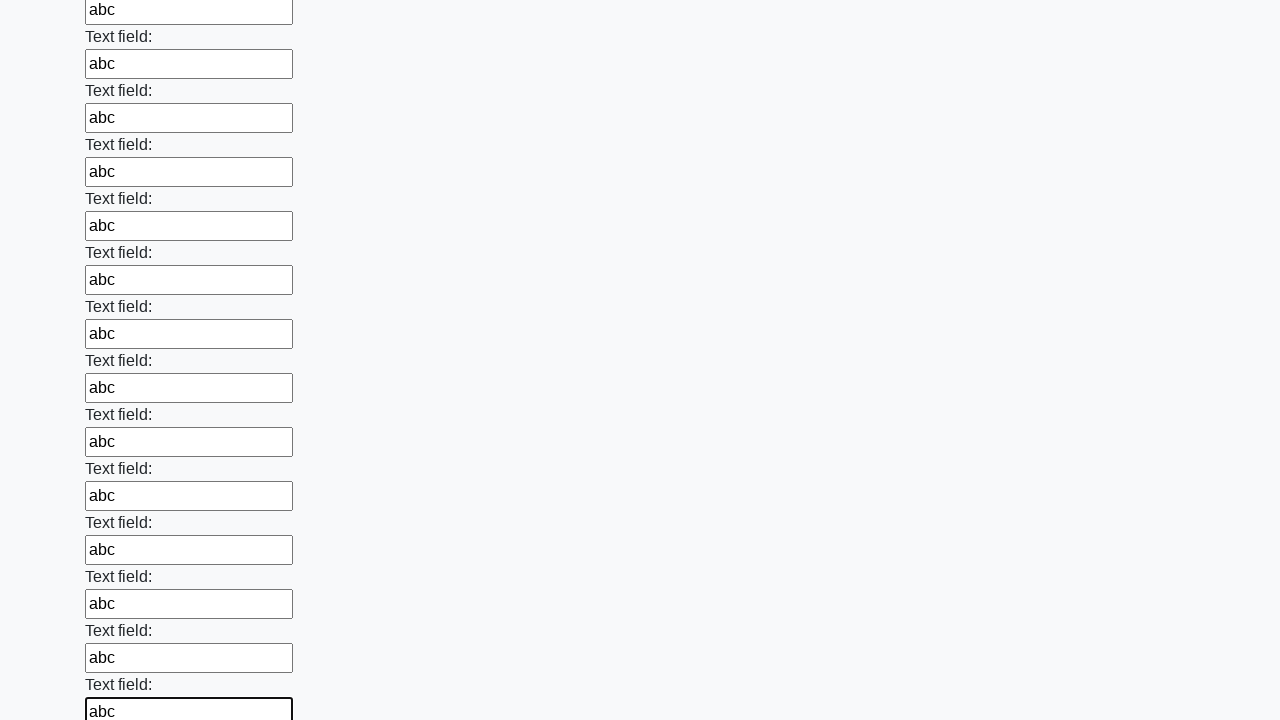

Filled an input field with 'abc' on input >> nth=39
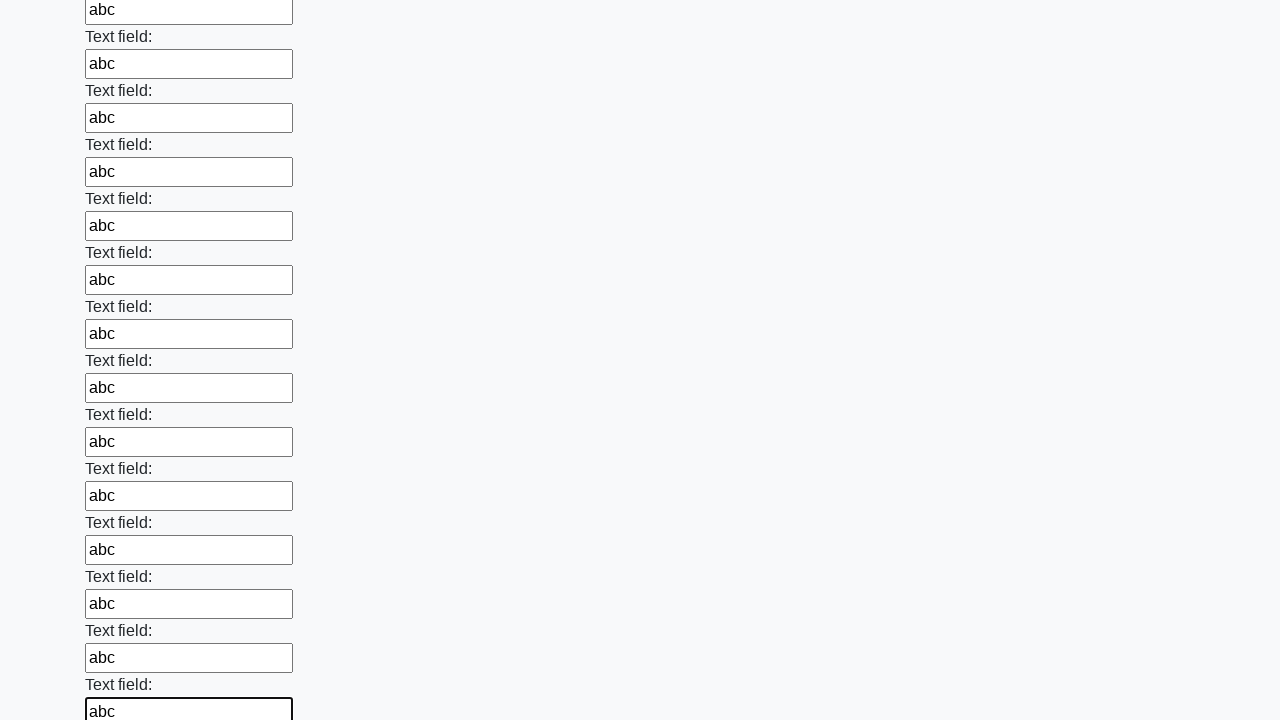

Filled an input field with 'abc' on input >> nth=40
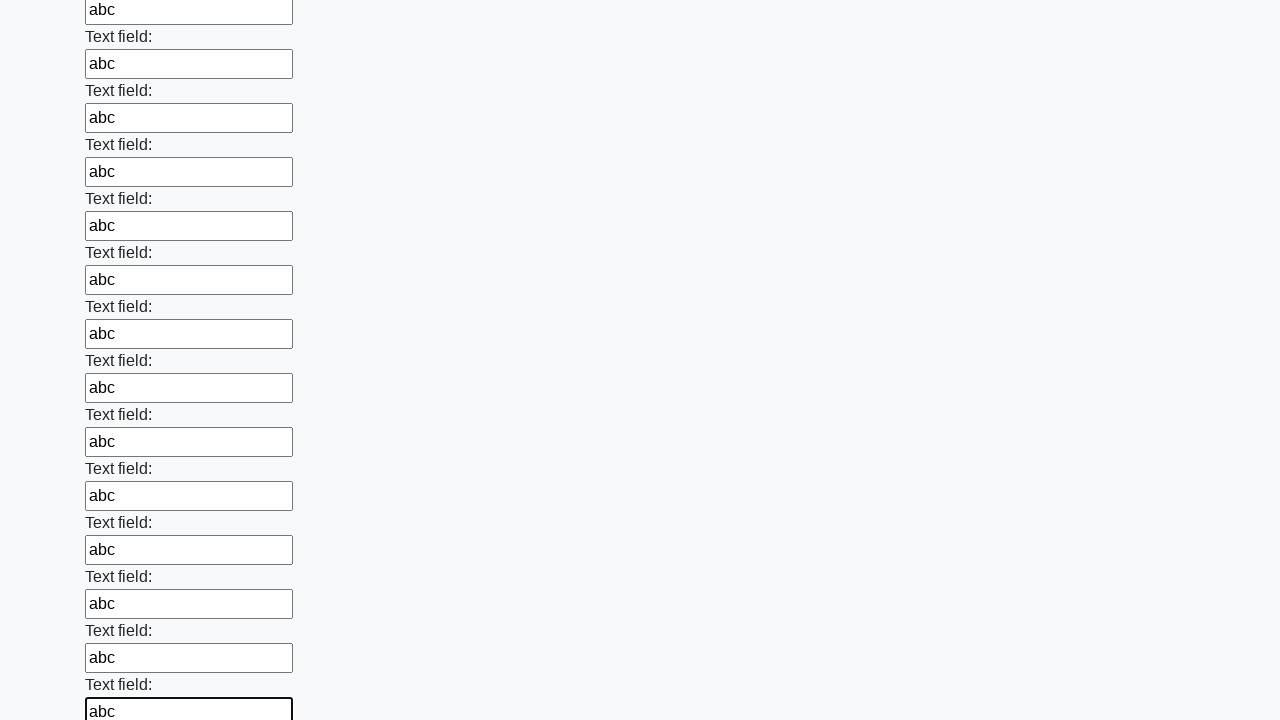

Filled an input field with 'abc' on input >> nth=41
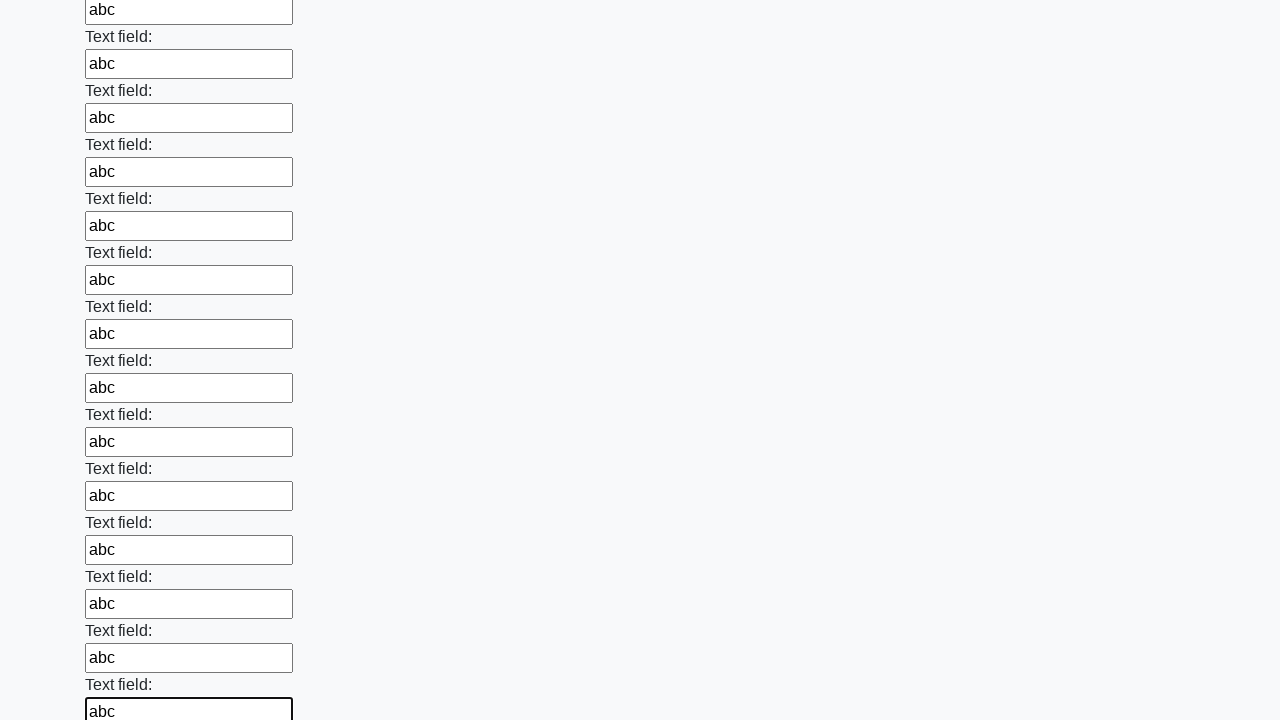

Filled an input field with 'abc' on input >> nth=42
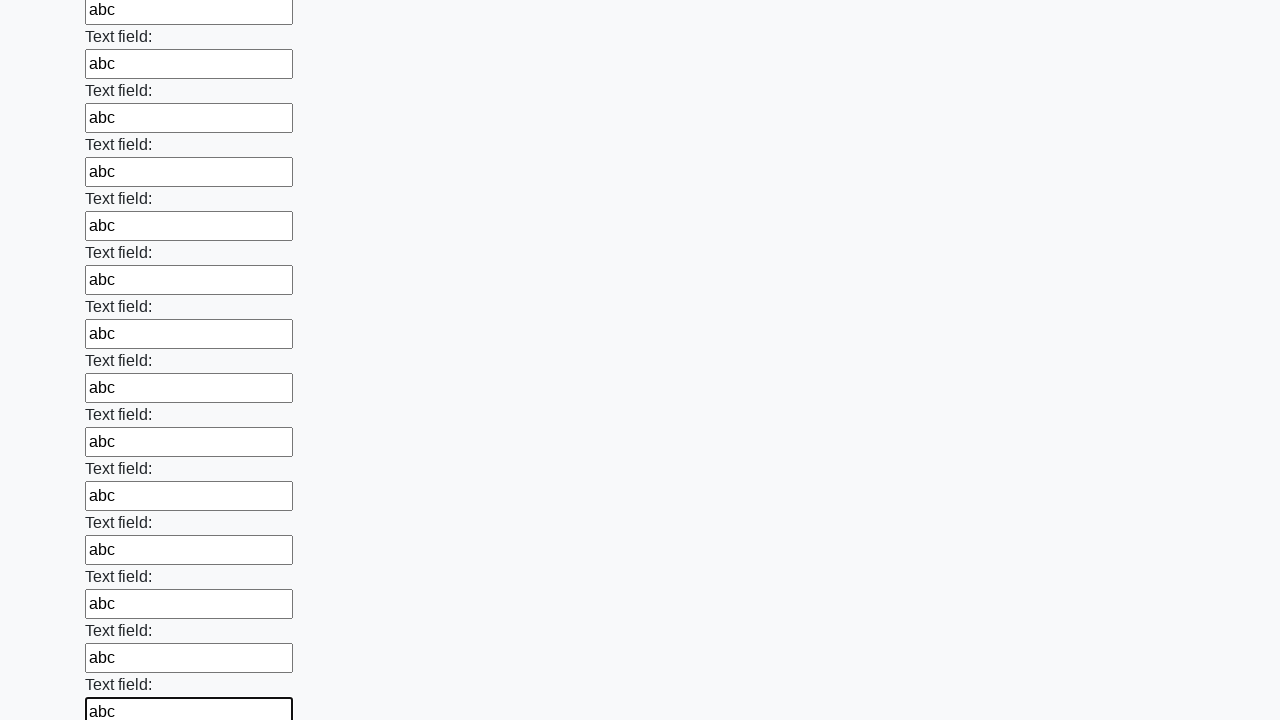

Filled an input field with 'abc' on input >> nth=43
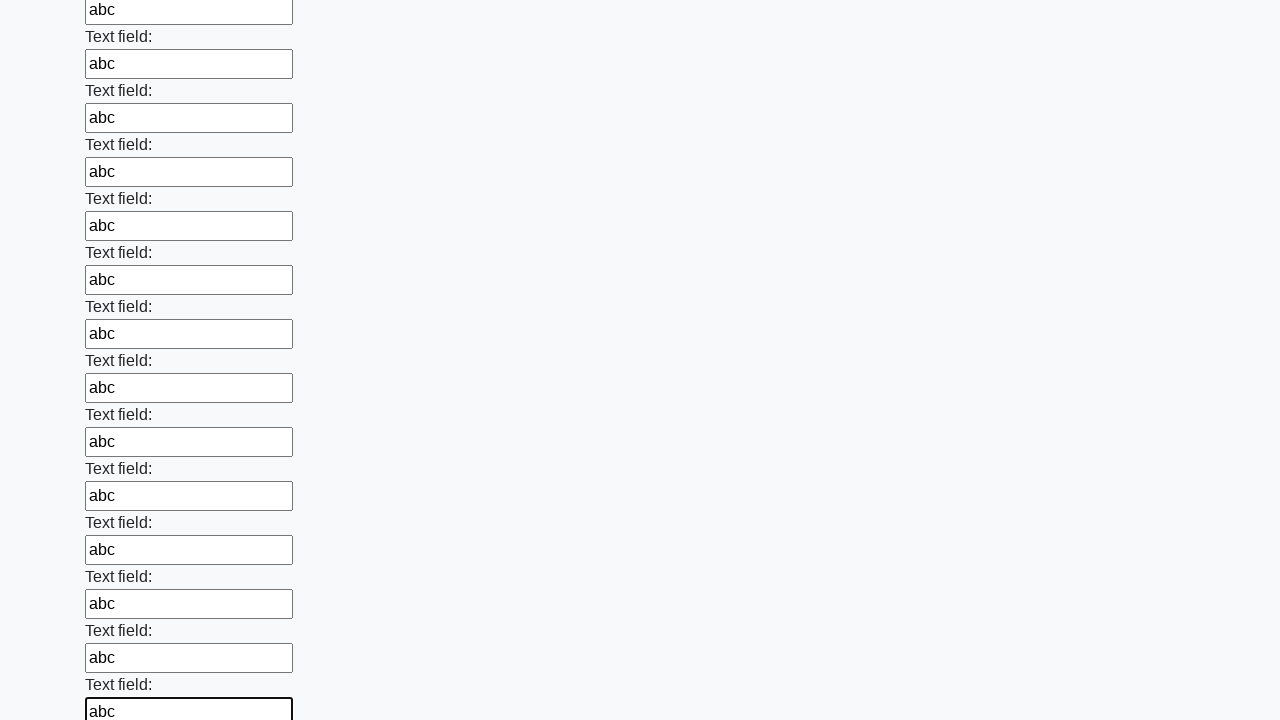

Filled an input field with 'abc' on input >> nth=44
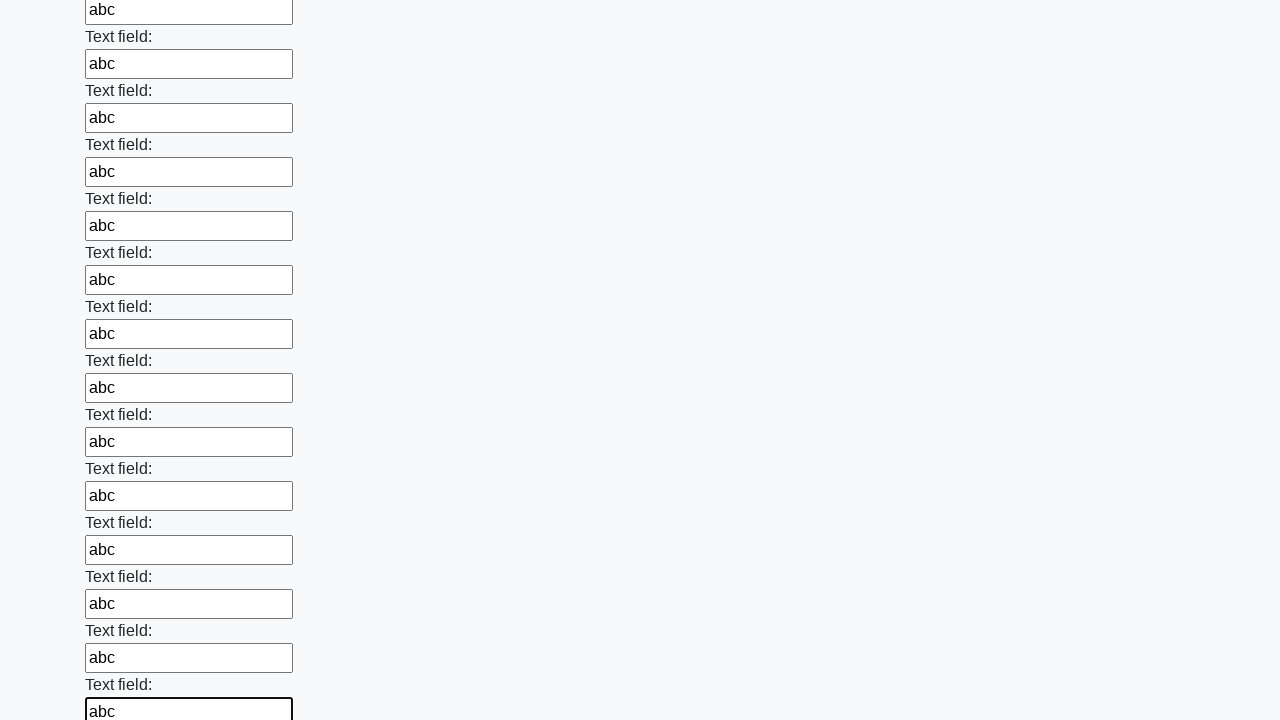

Filled an input field with 'abc' on input >> nth=45
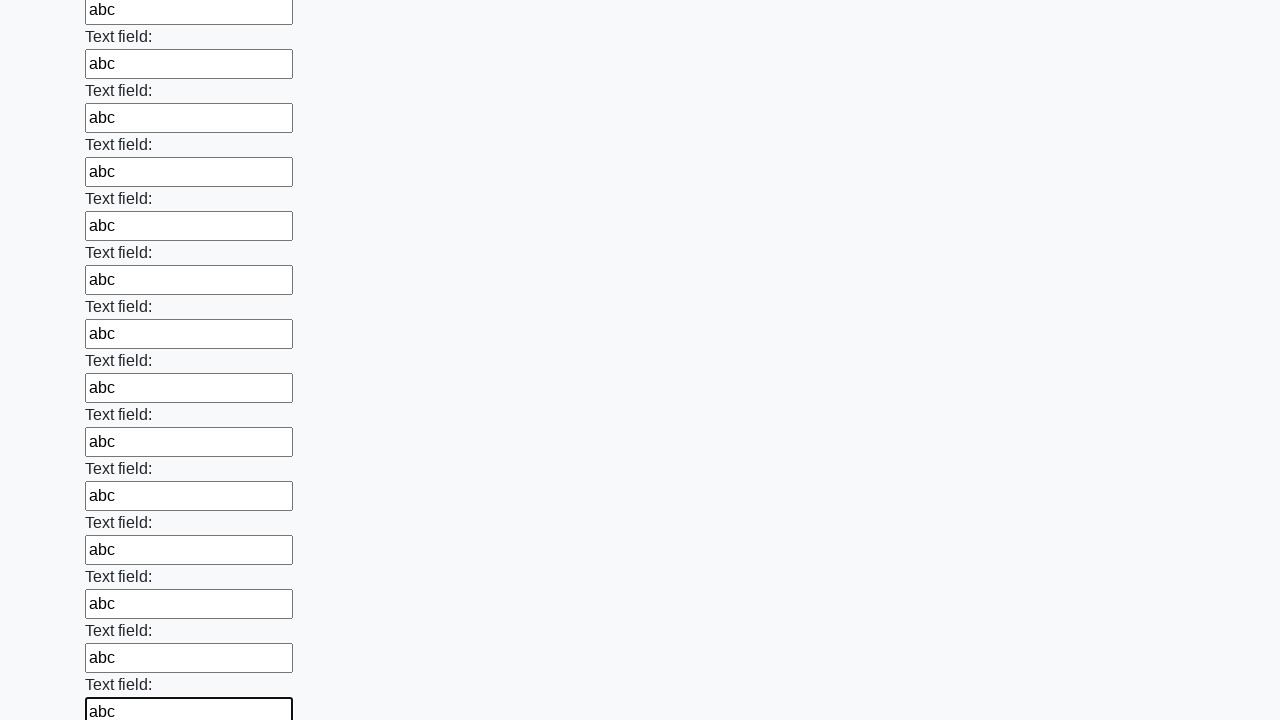

Filled an input field with 'abc' on input >> nth=46
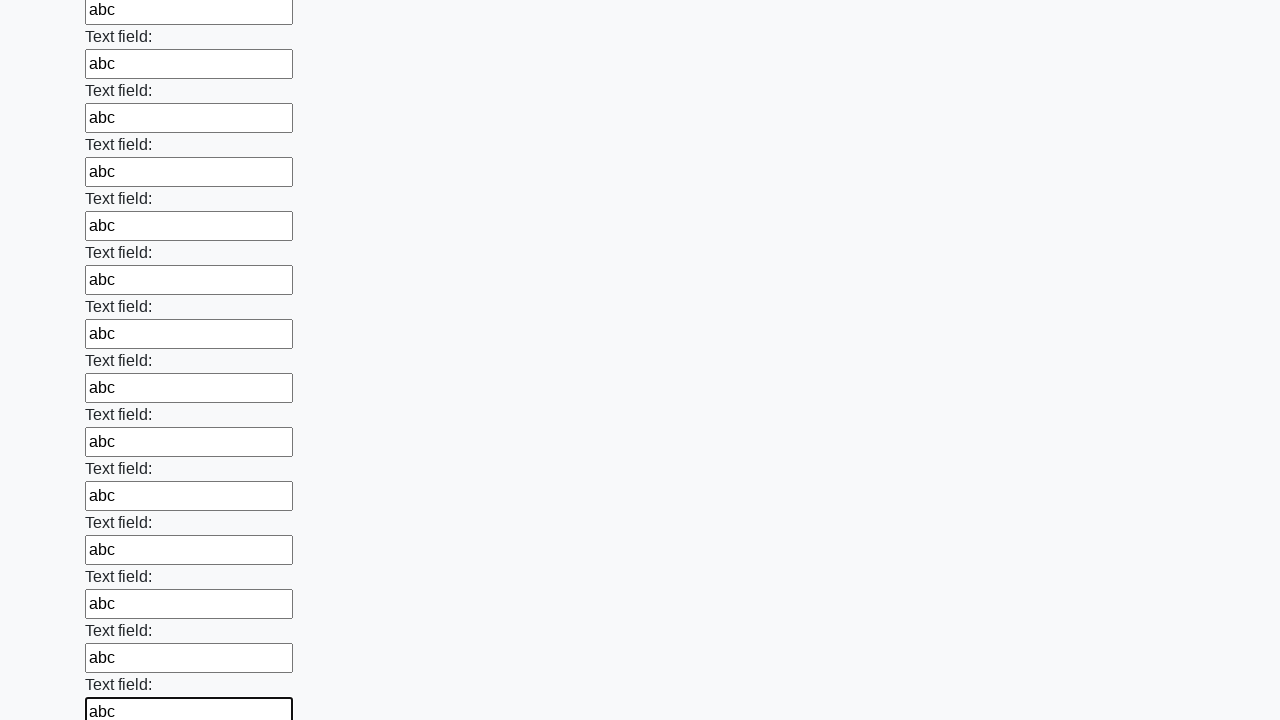

Filled an input field with 'abc' on input >> nth=47
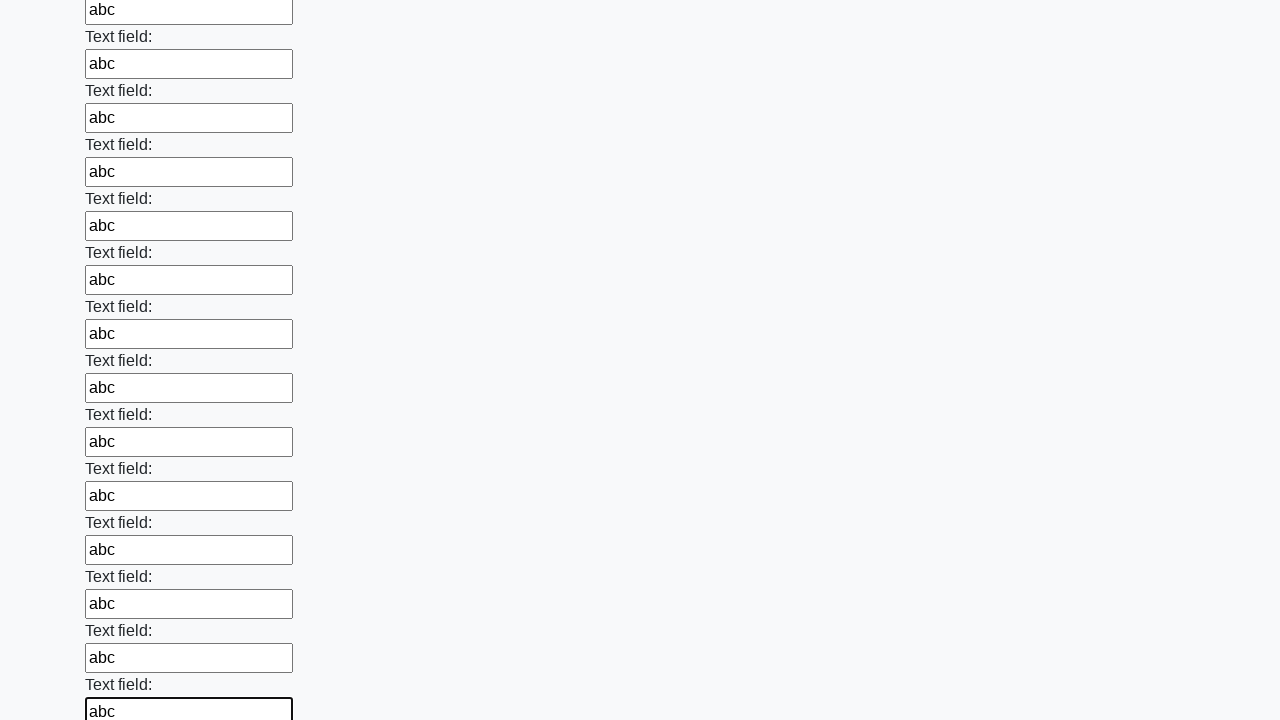

Filled an input field with 'abc' on input >> nth=48
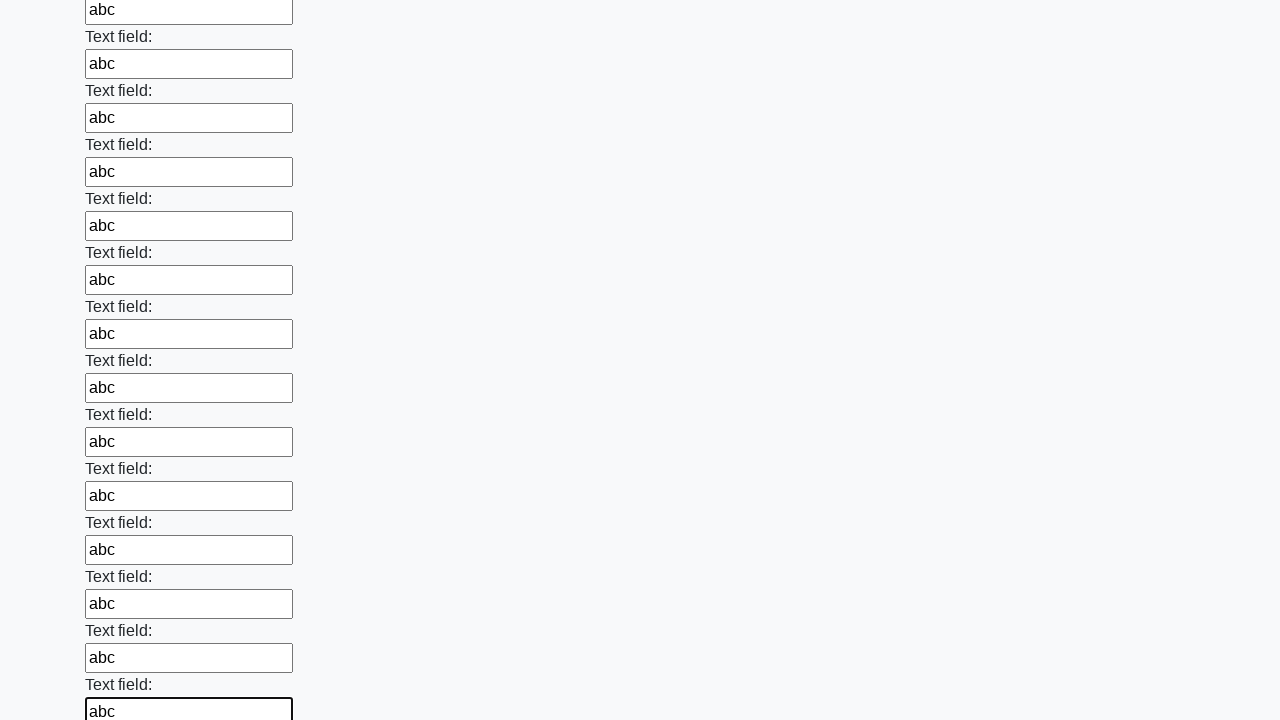

Filled an input field with 'abc' on input >> nth=49
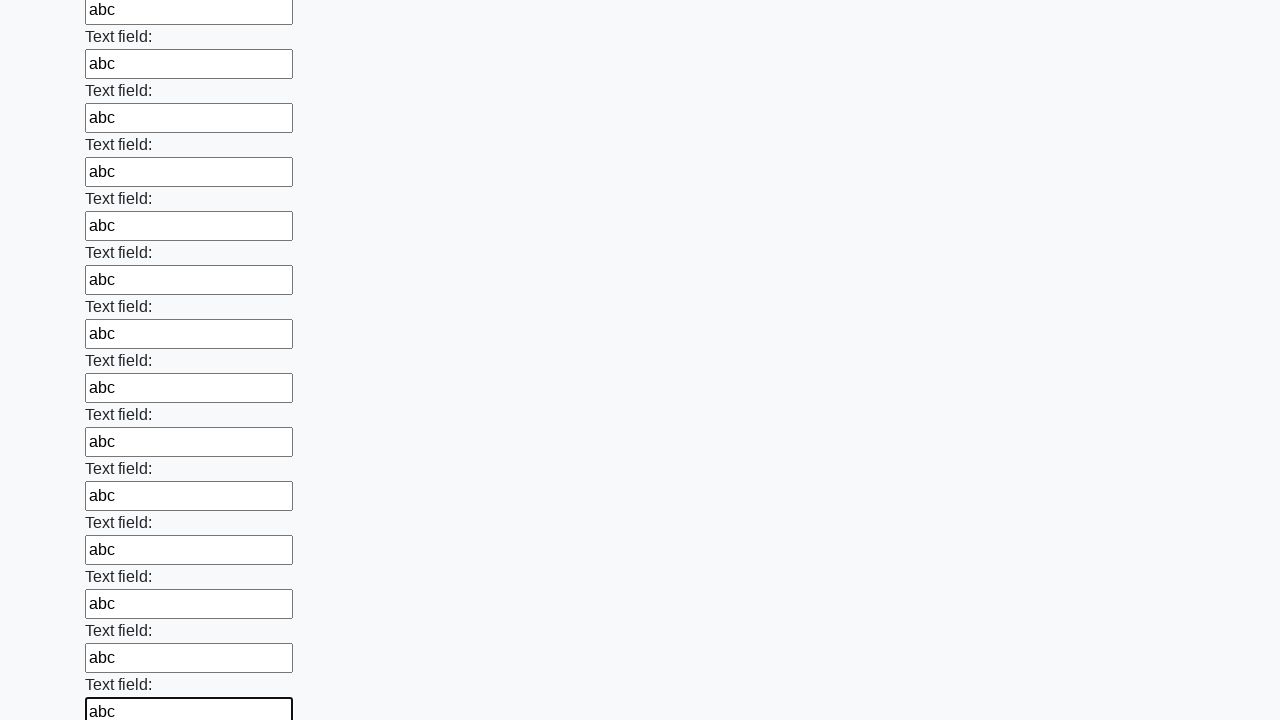

Filled an input field with 'abc' on input >> nth=50
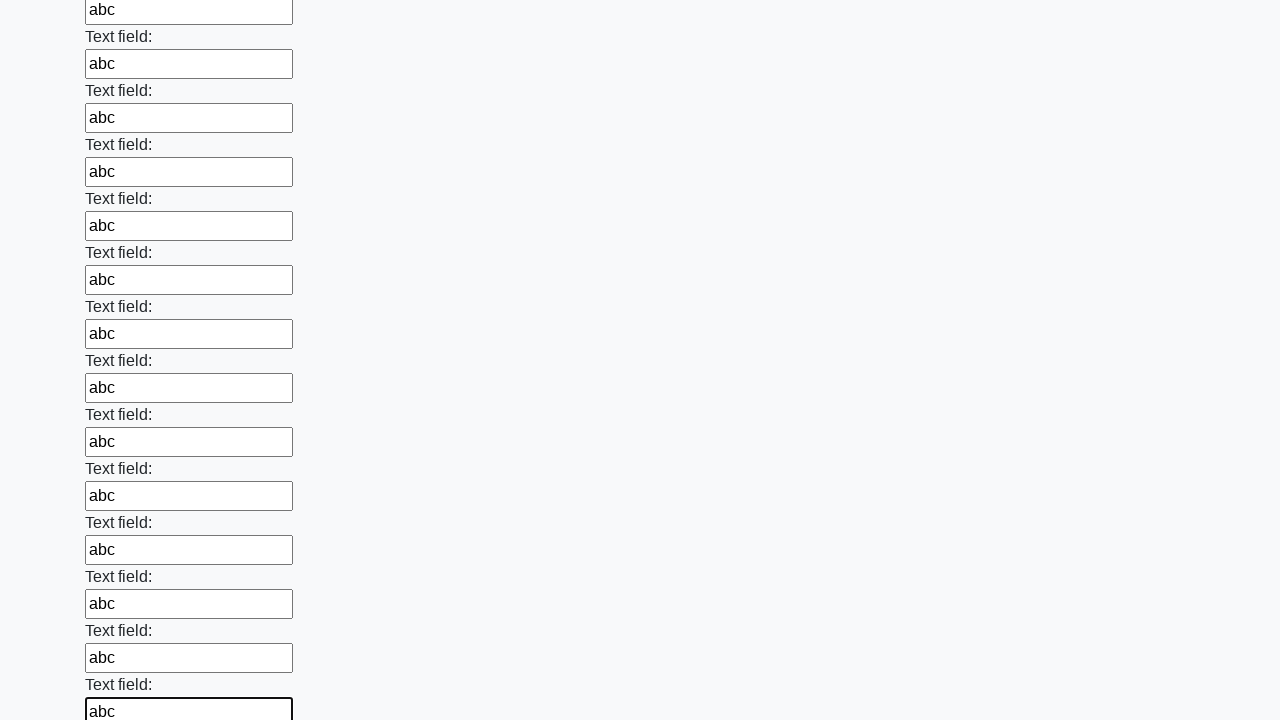

Filled an input field with 'abc' on input >> nth=51
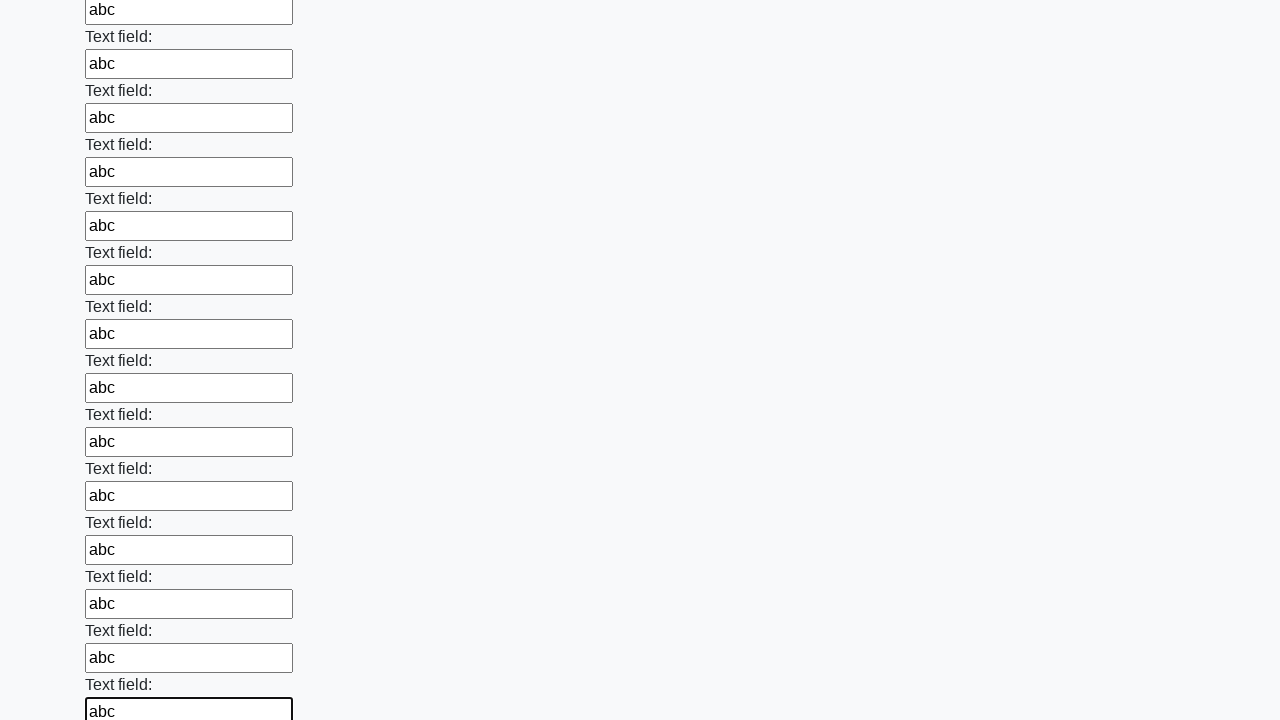

Filled an input field with 'abc' on input >> nth=52
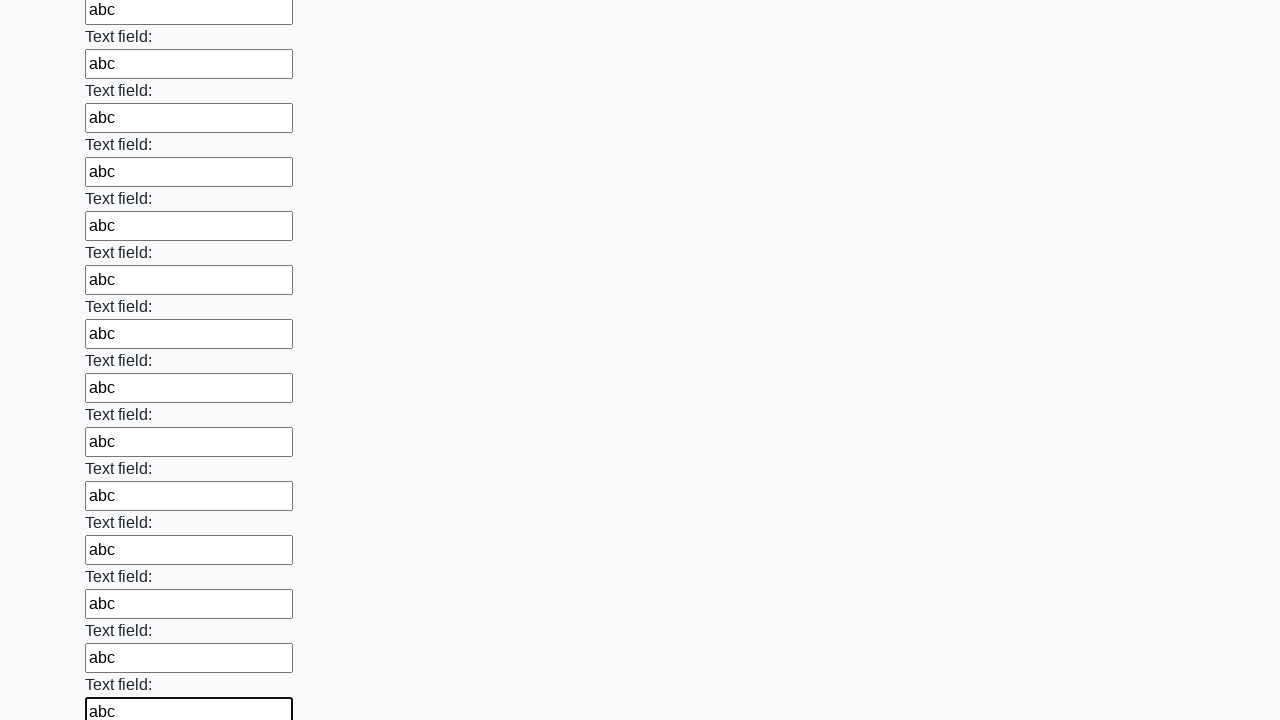

Filled an input field with 'abc' on input >> nth=53
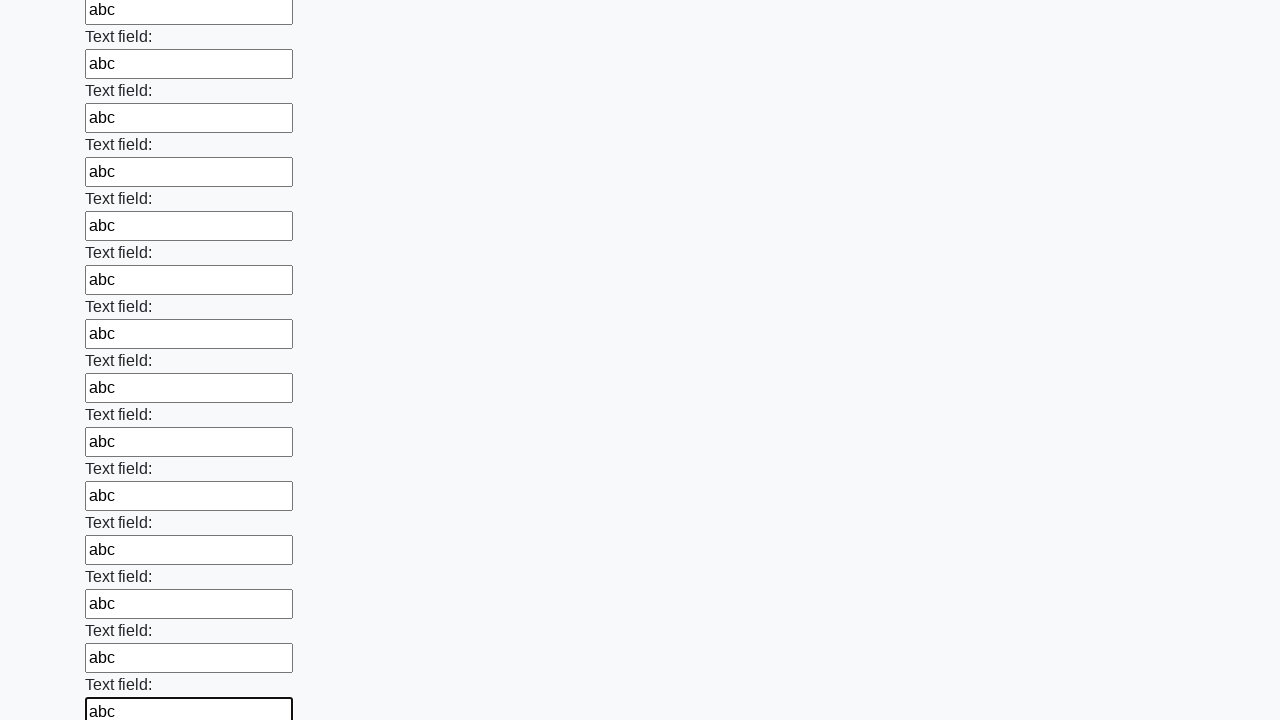

Filled an input field with 'abc' on input >> nth=54
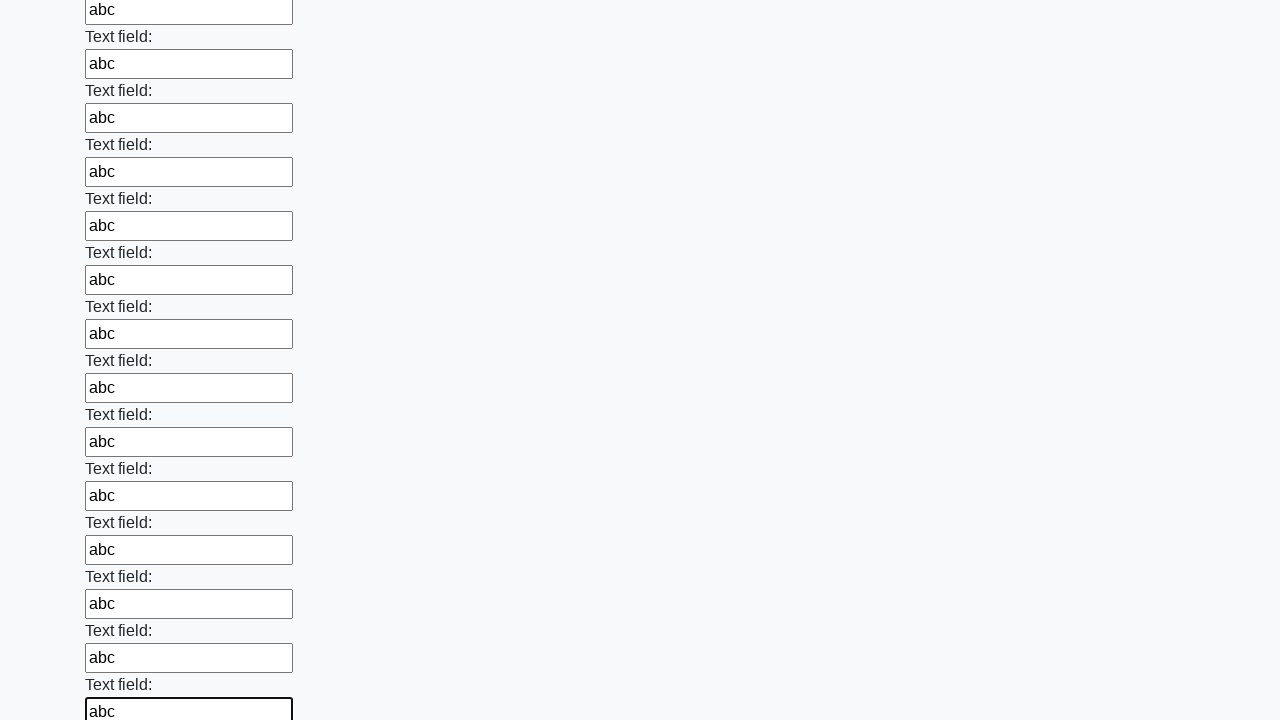

Filled an input field with 'abc' on input >> nth=55
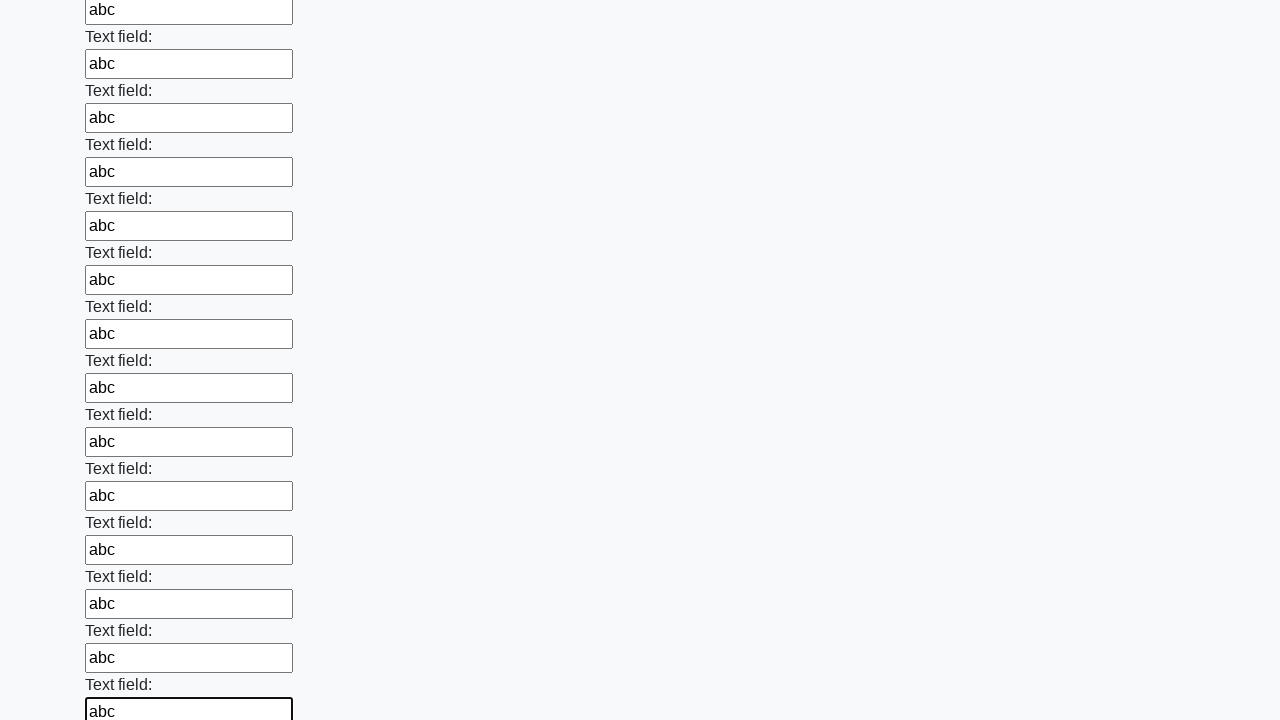

Filled an input field with 'abc' on input >> nth=56
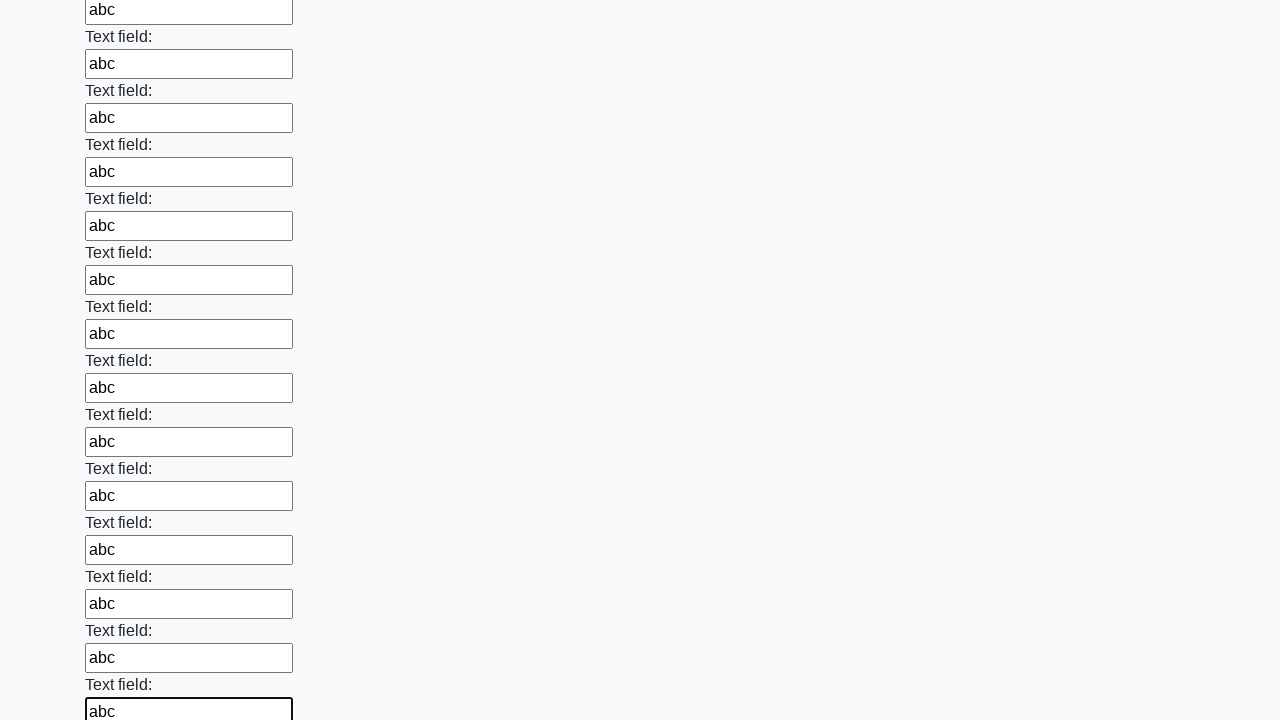

Filled an input field with 'abc' on input >> nth=57
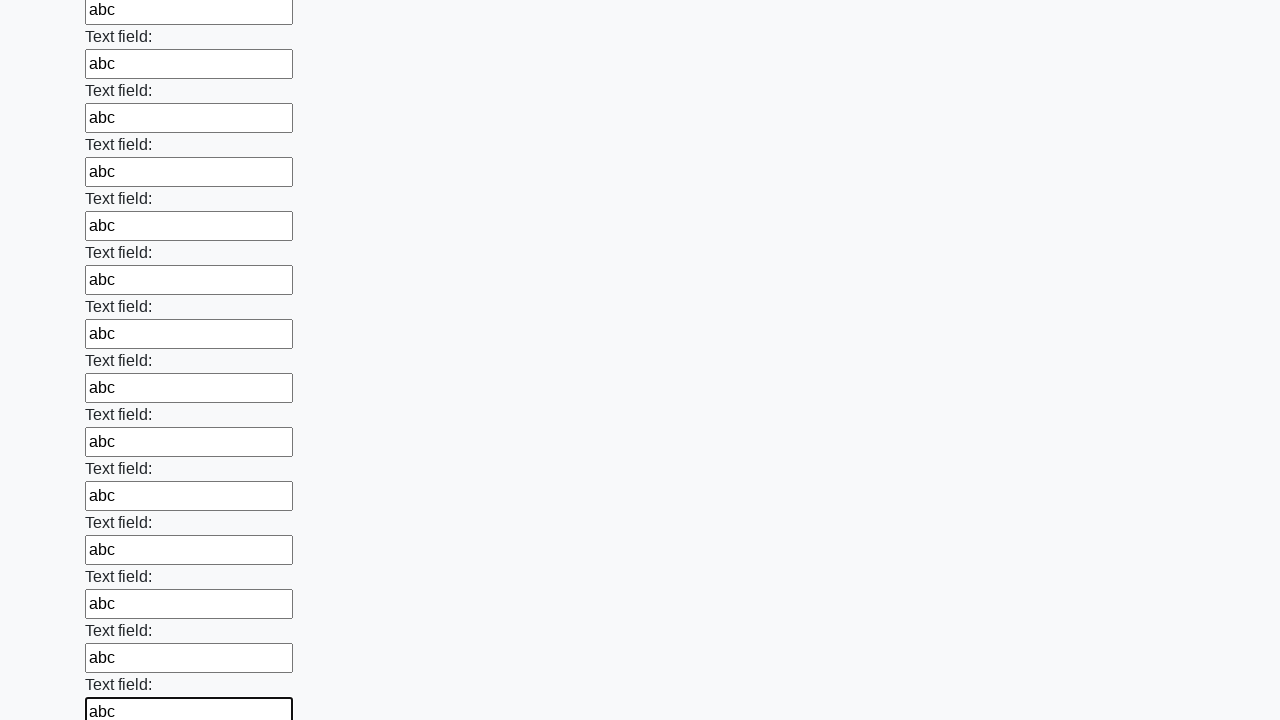

Filled an input field with 'abc' on input >> nth=58
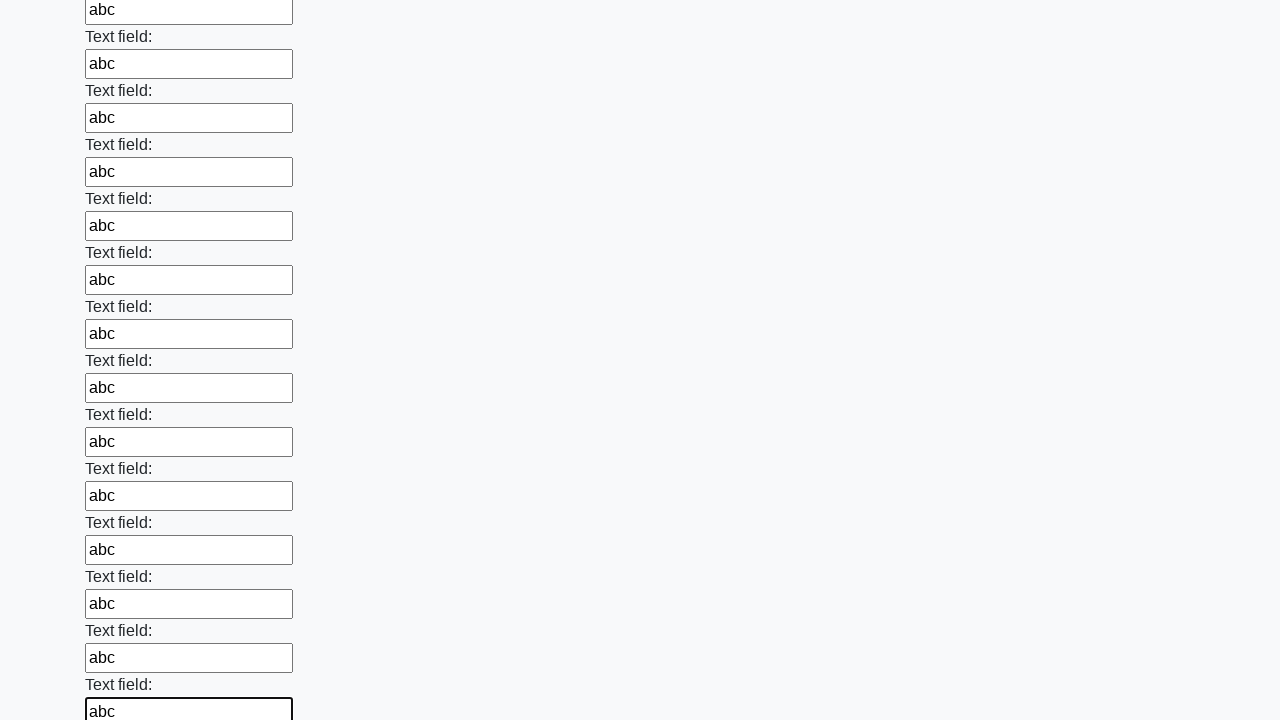

Filled an input field with 'abc' on input >> nth=59
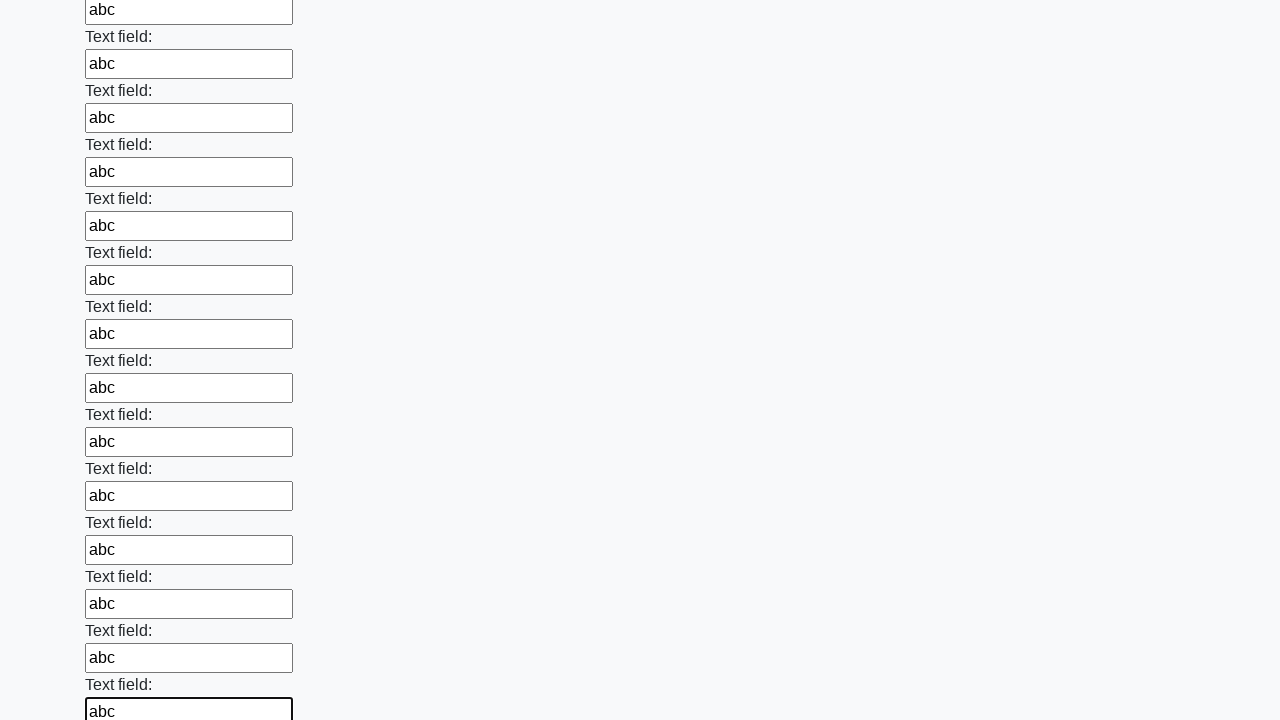

Filled an input field with 'abc' on input >> nth=60
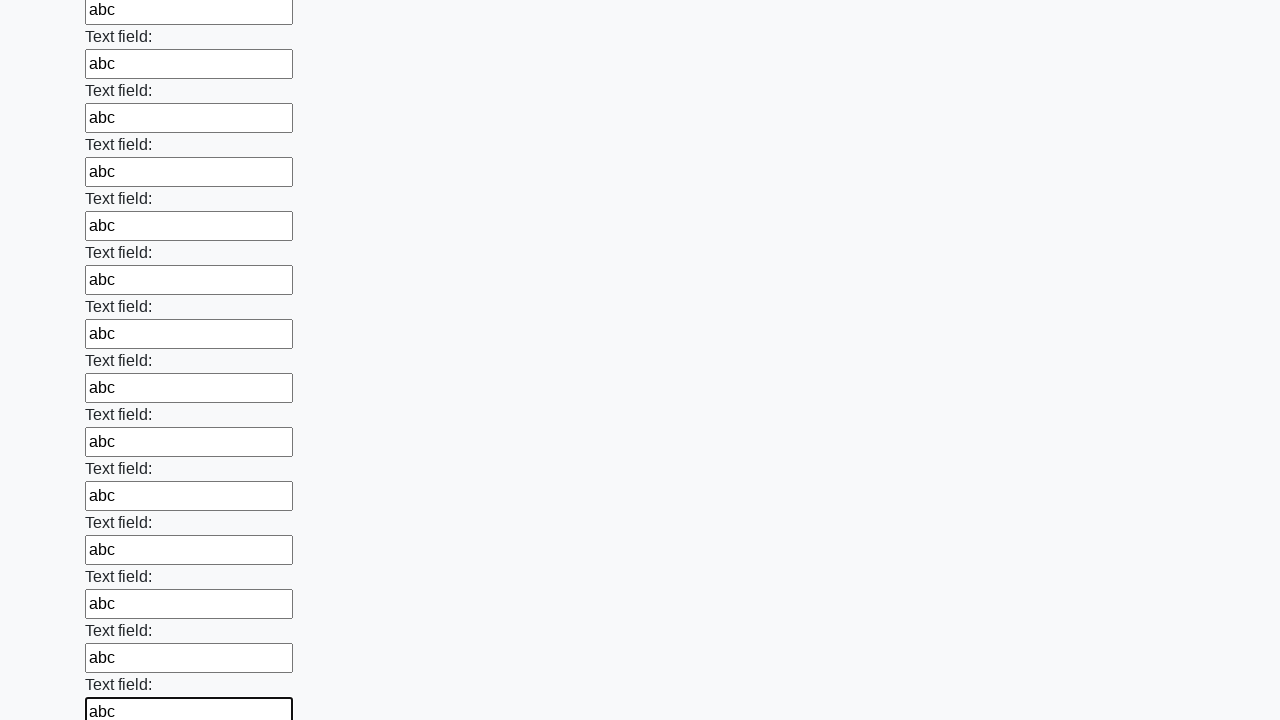

Filled an input field with 'abc' on input >> nth=61
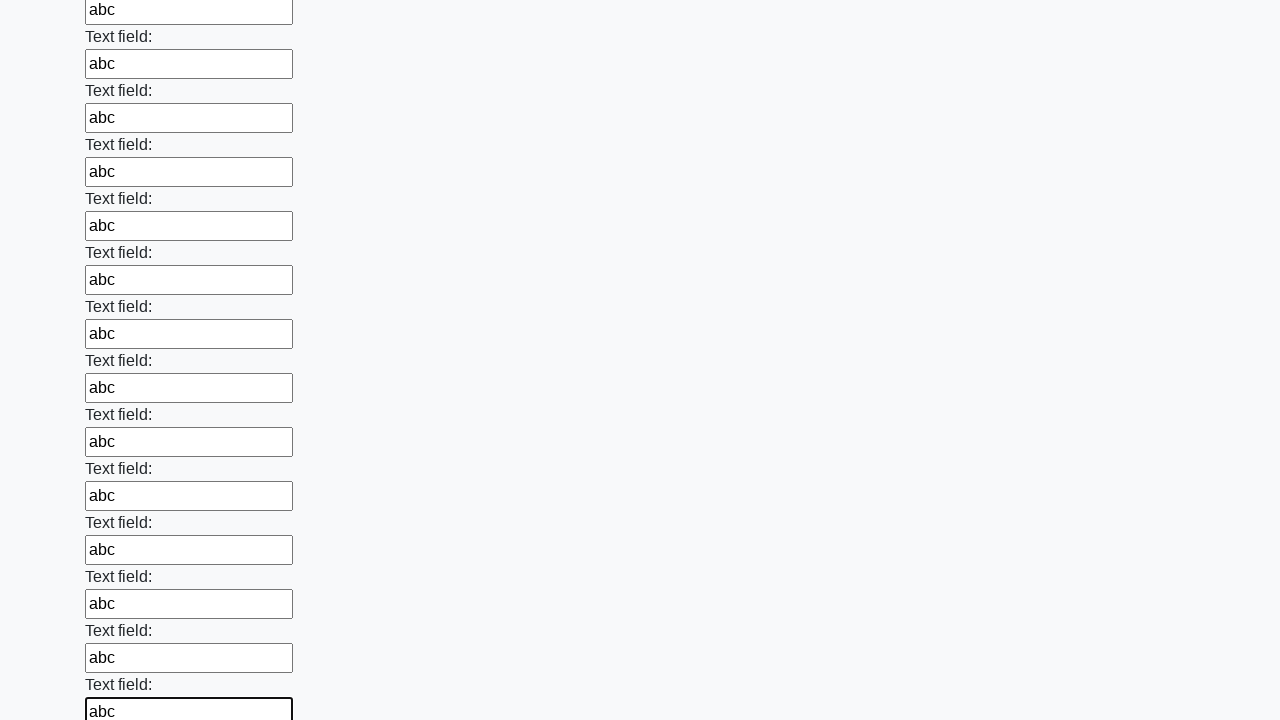

Filled an input field with 'abc' on input >> nth=62
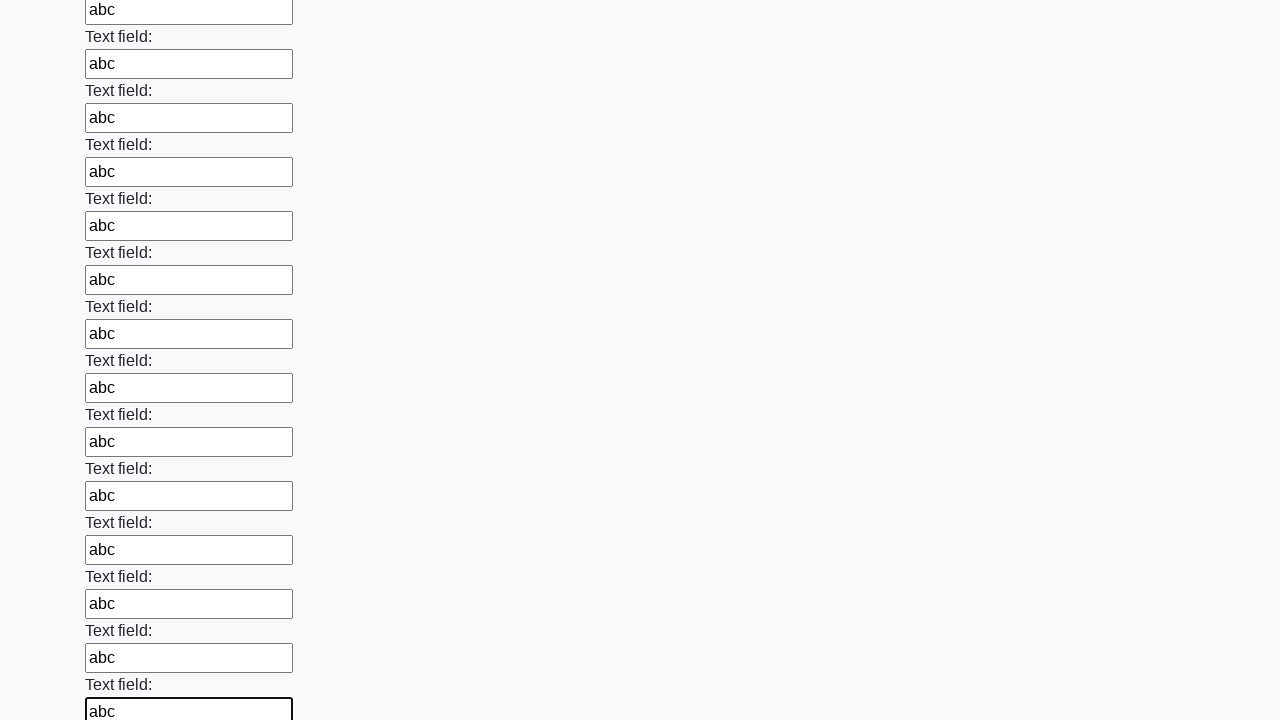

Filled an input field with 'abc' on input >> nth=63
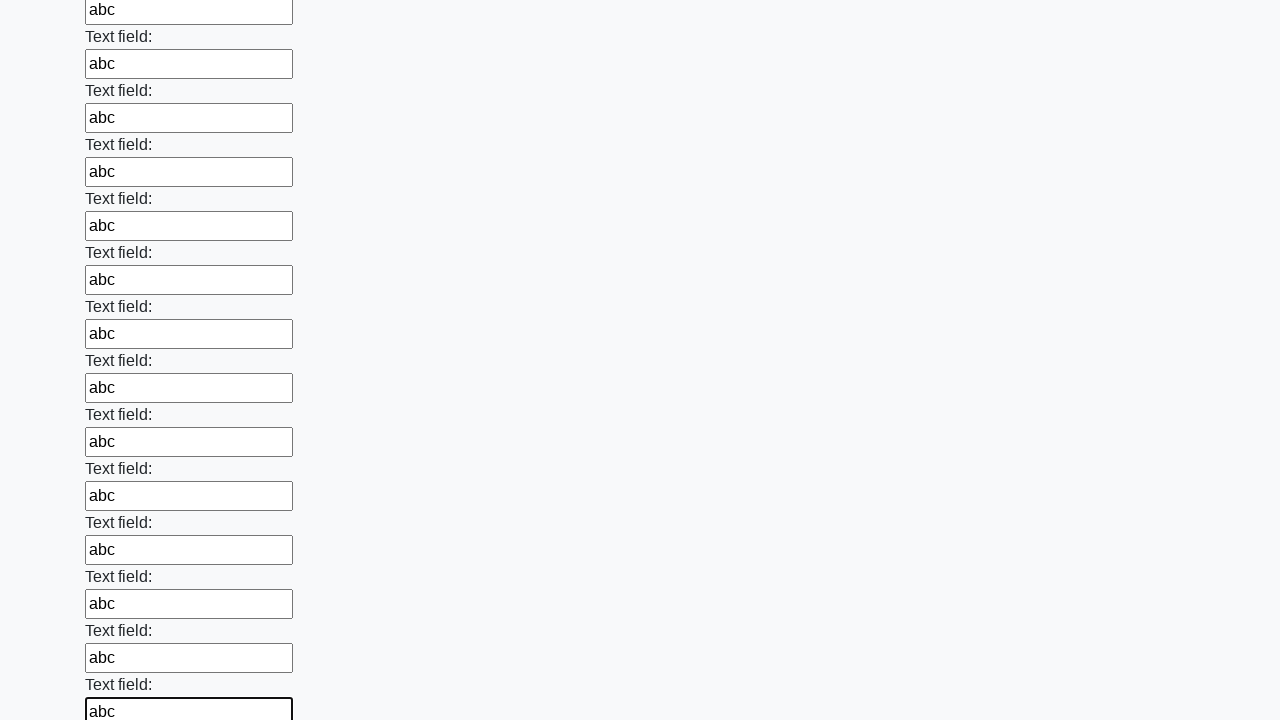

Filled an input field with 'abc' on input >> nth=64
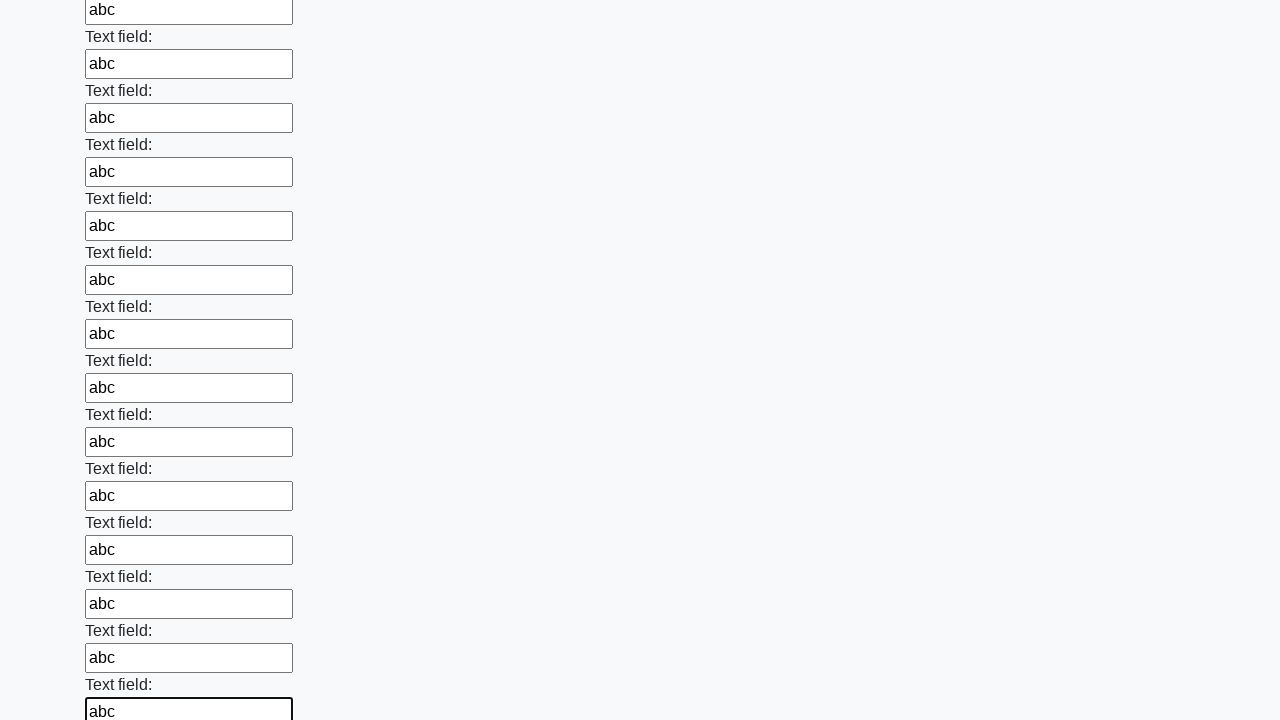

Filled an input field with 'abc' on input >> nth=65
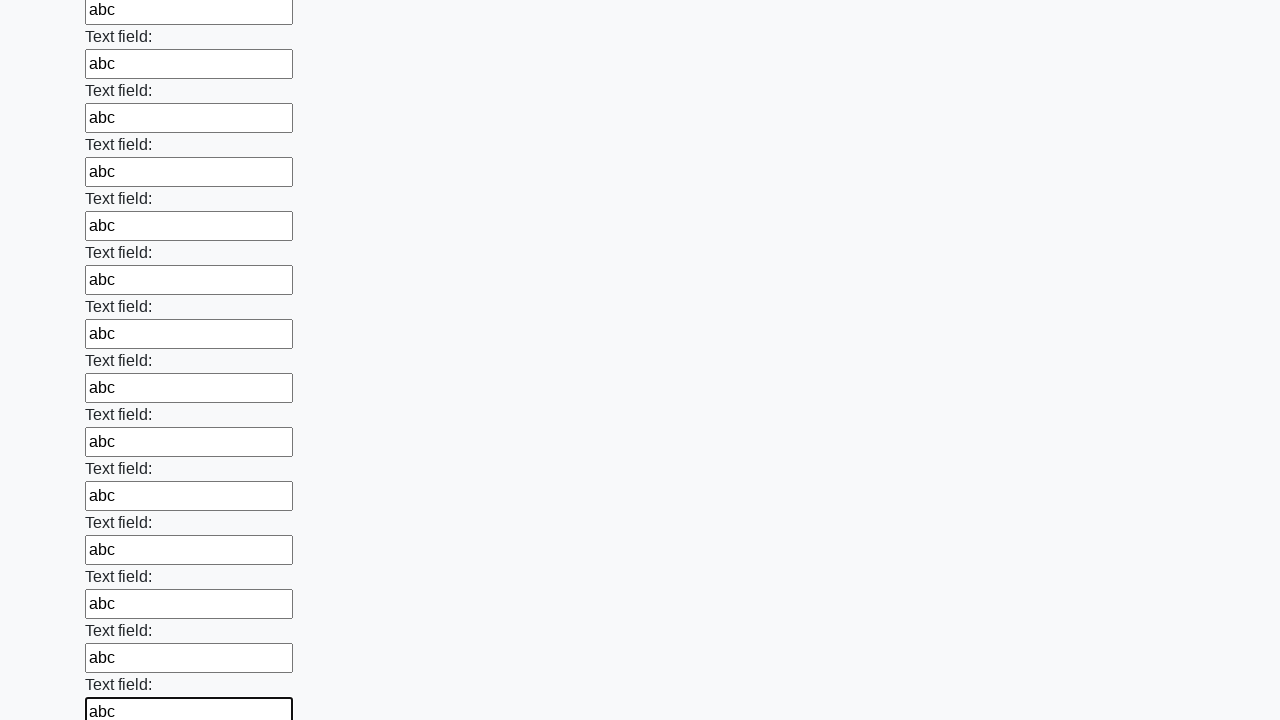

Filled an input field with 'abc' on input >> nth=66
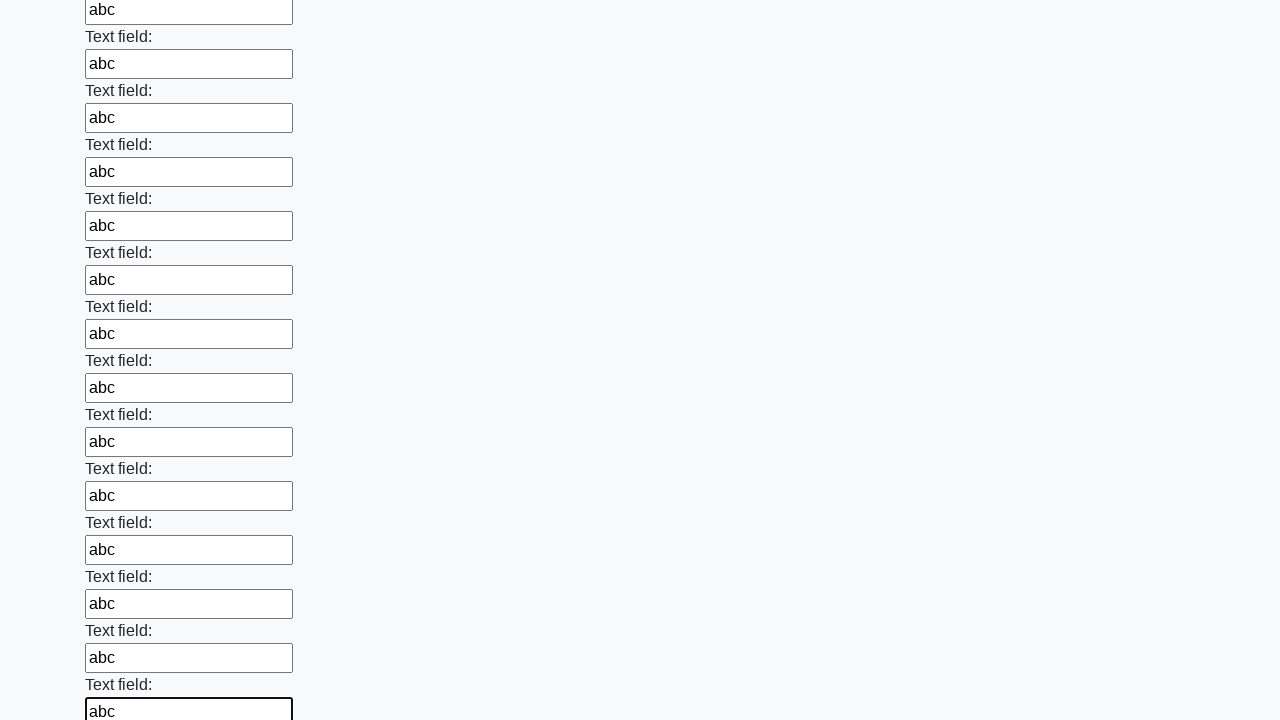

Filled an input field with 'abc' on input >> nth=67
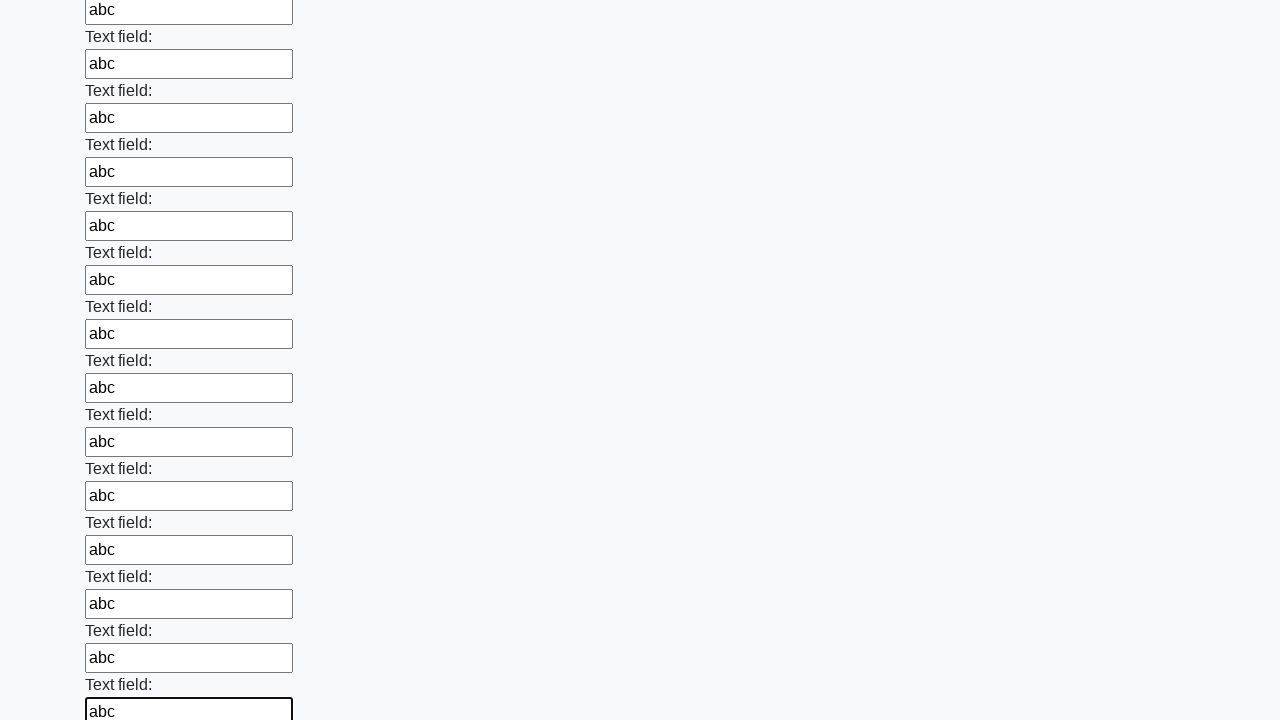

Filled an input field with 'abc' on input >> nth=68
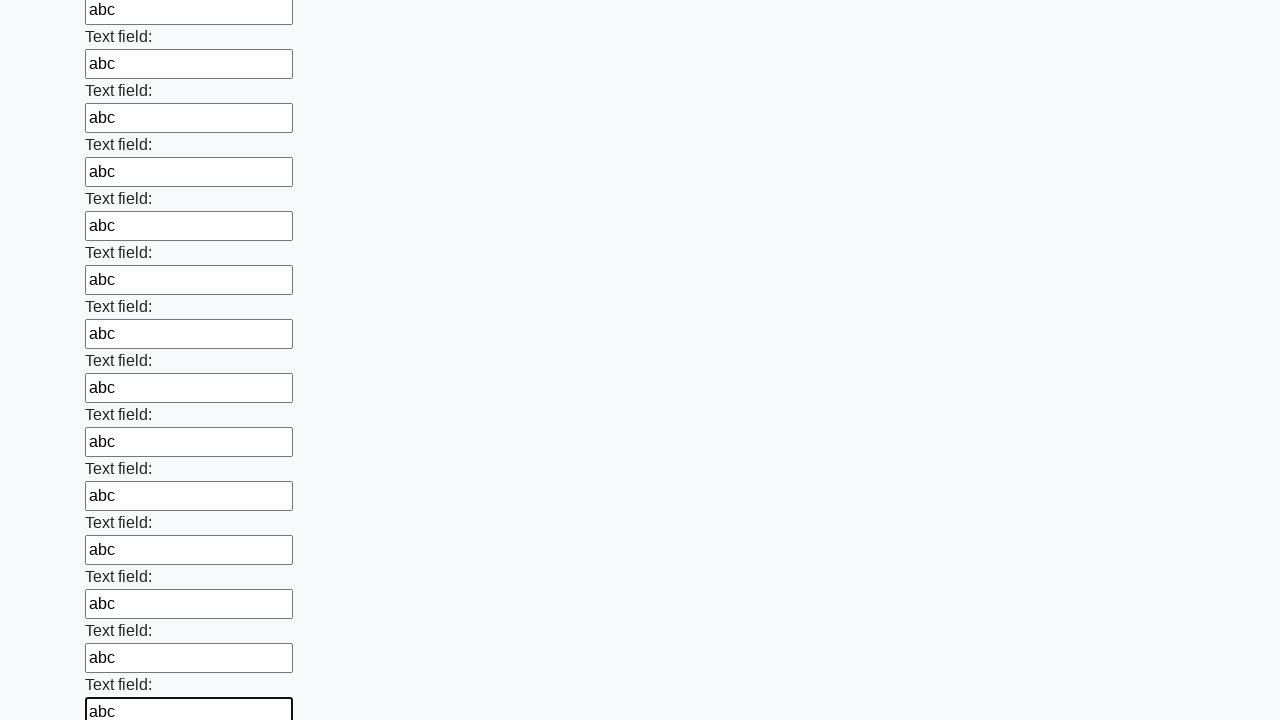

Filled an input field with 'abc' on input >> nth=69
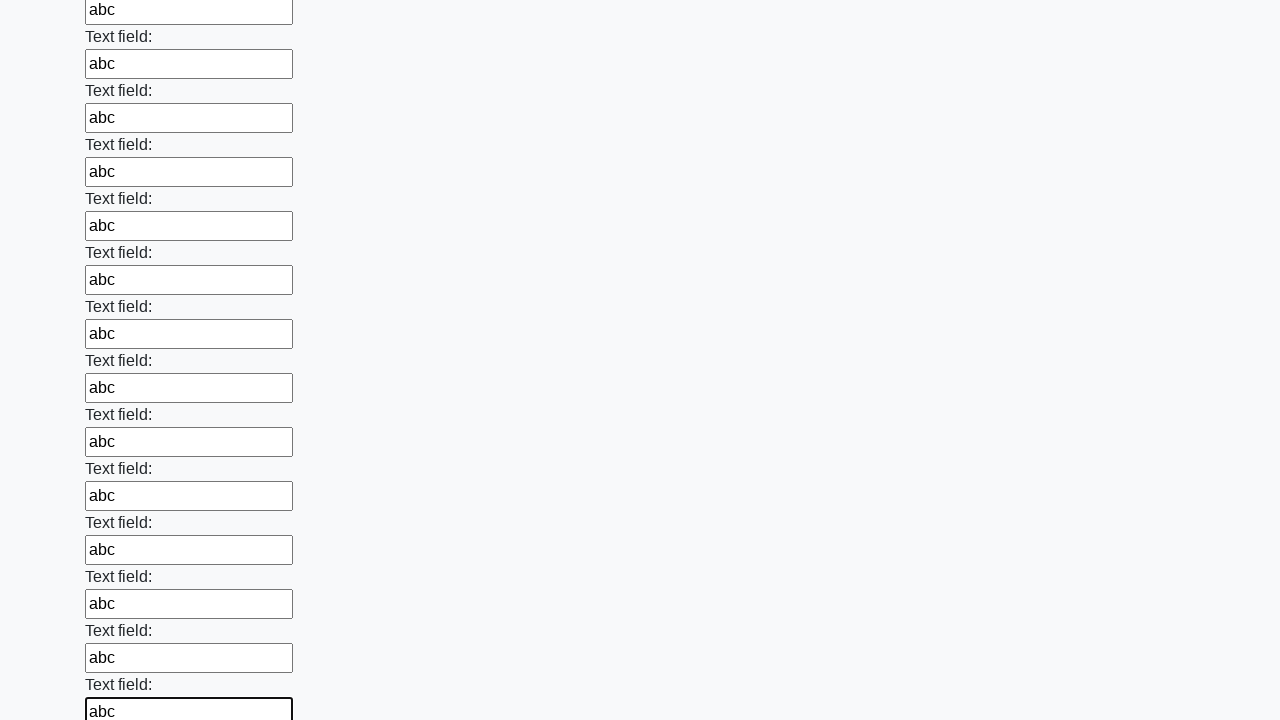

Filled an input field with 'abc' on input >> nth=70
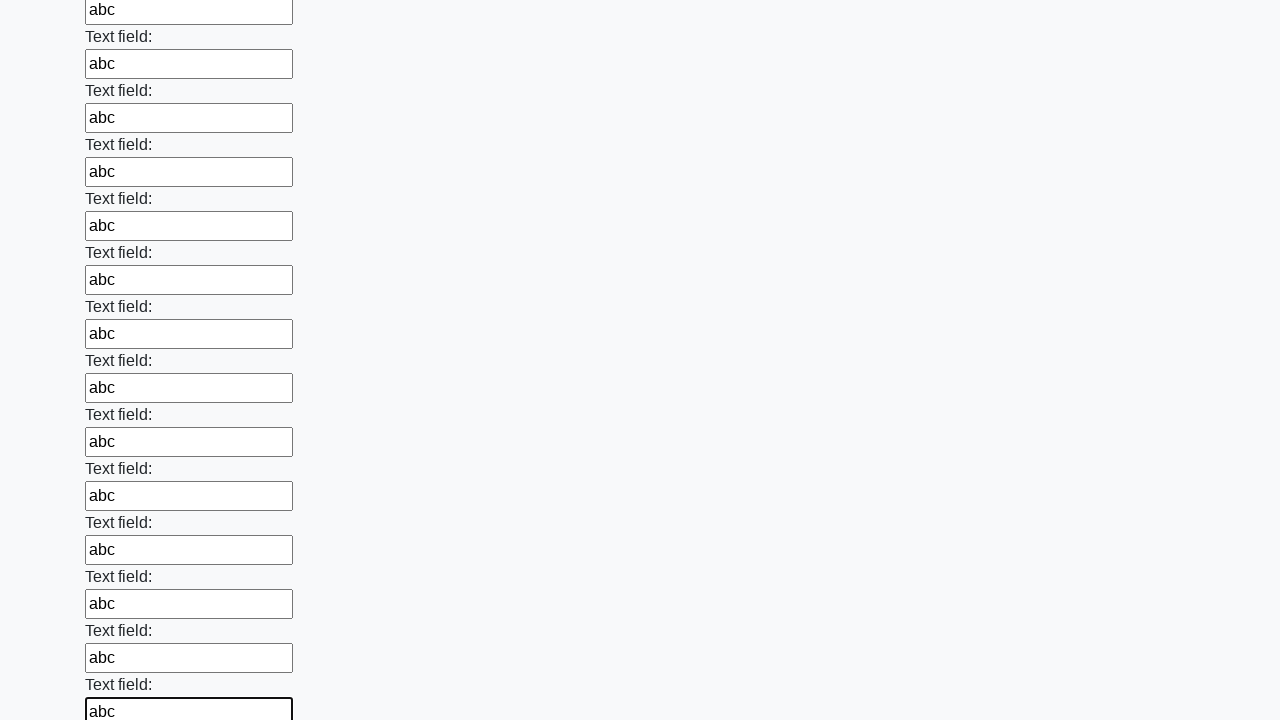

Filled an input field with 'abc' on input >> nth=71
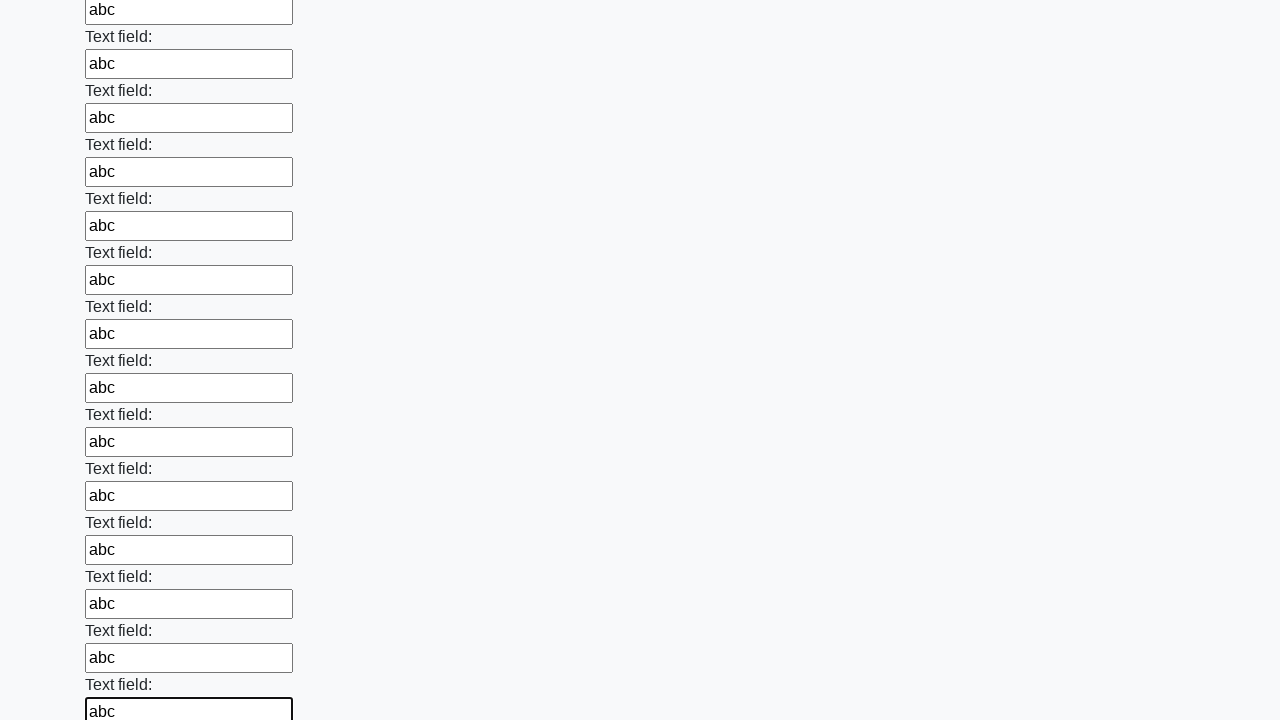

Filled an input field with 'abc' on input >> nth=72
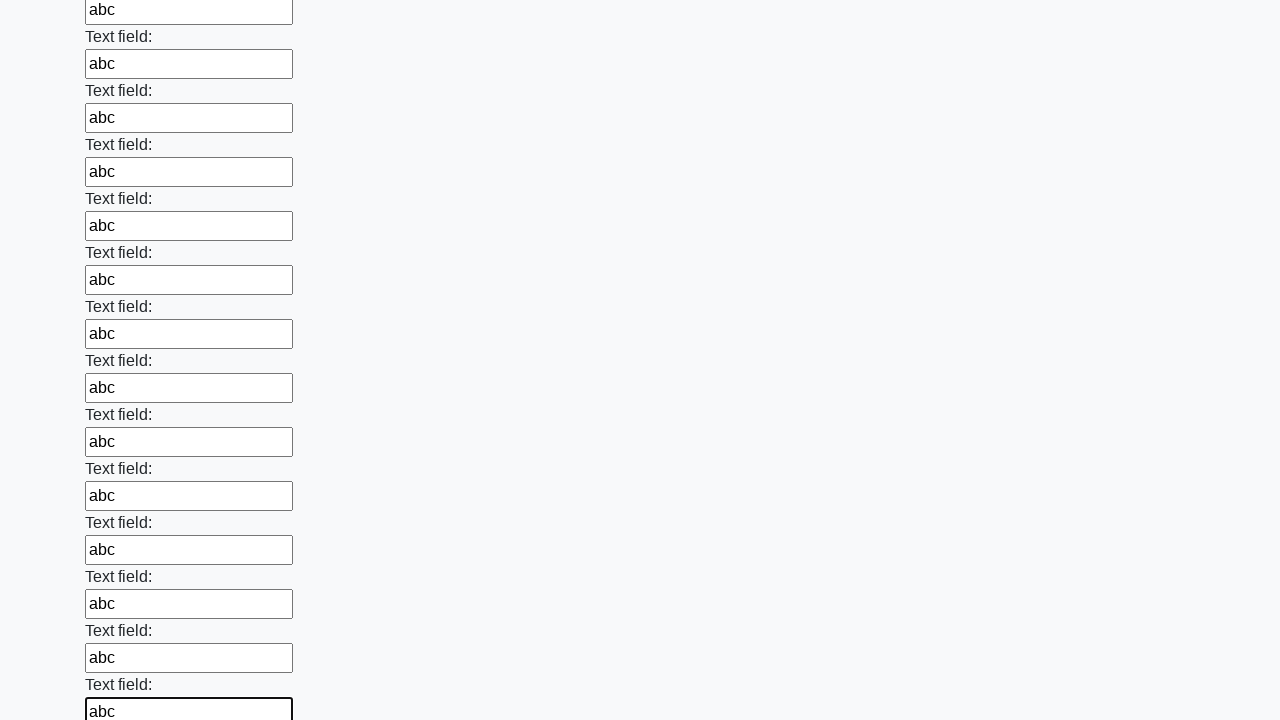

Filled an input field with 'abc' on input >> nth=73
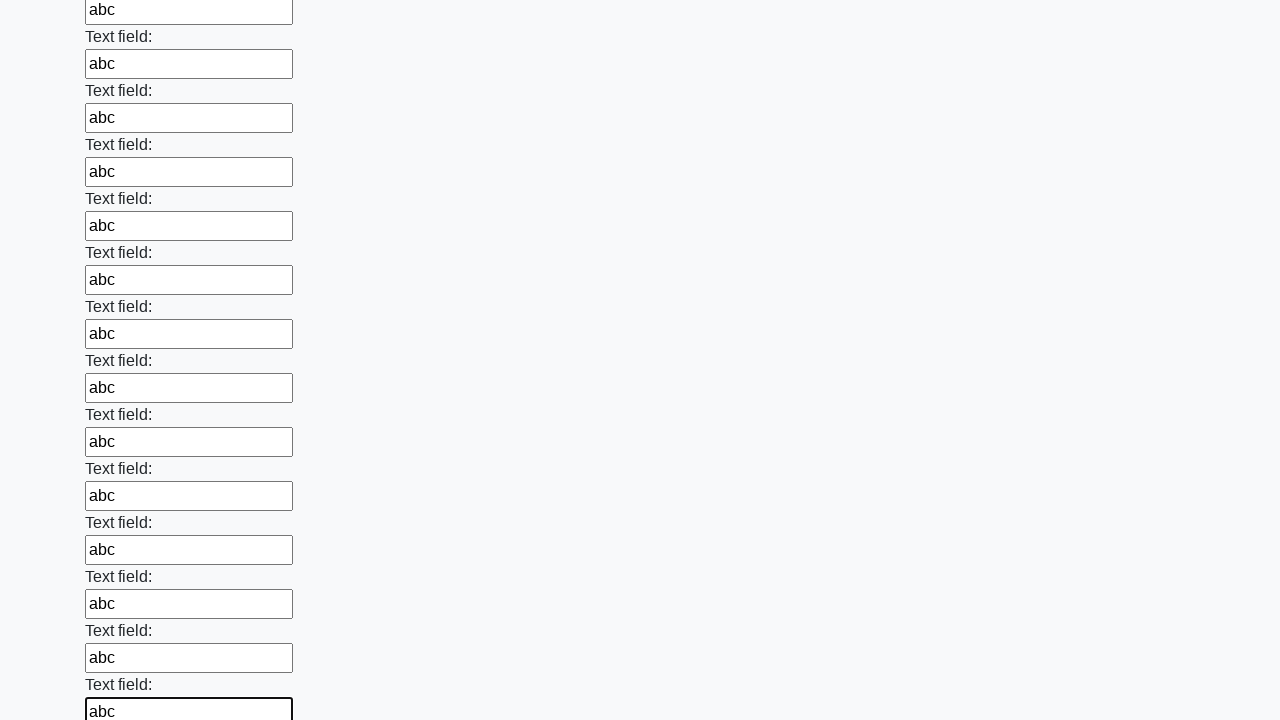

Filled an input field with 'abc' on input >> nth=74
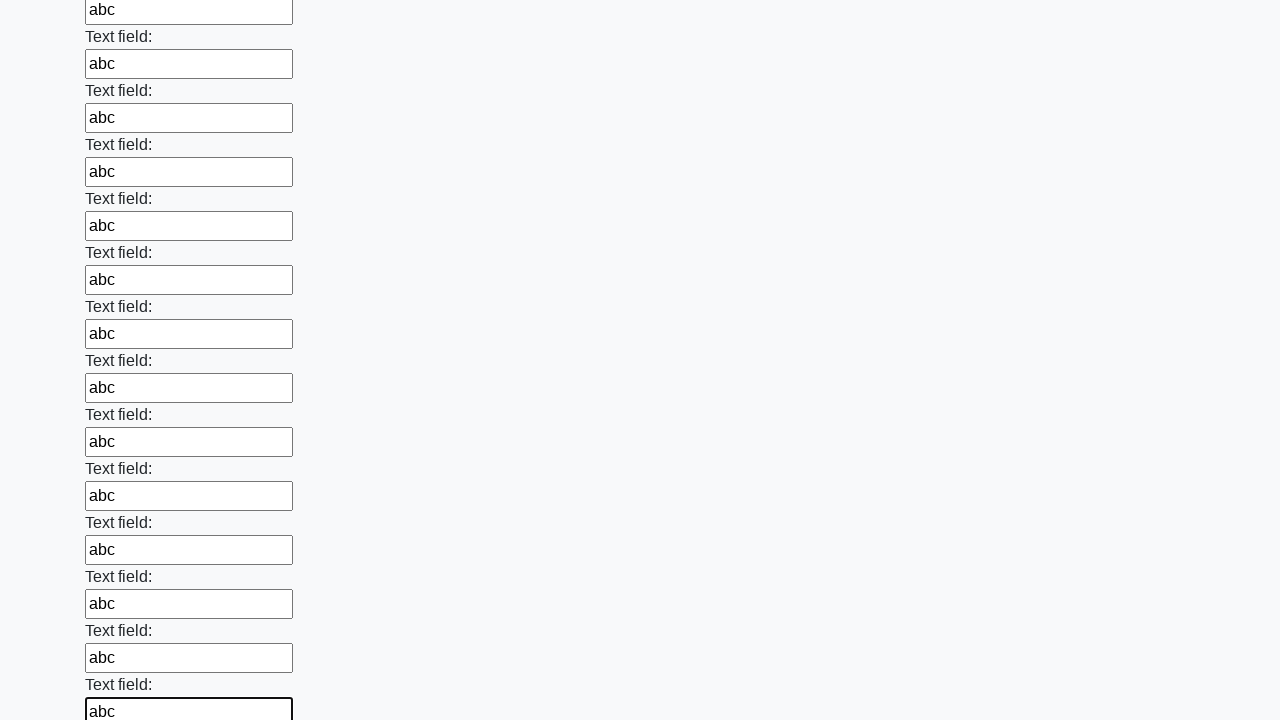

Filled an input field with 'abc' on input >> nth=75
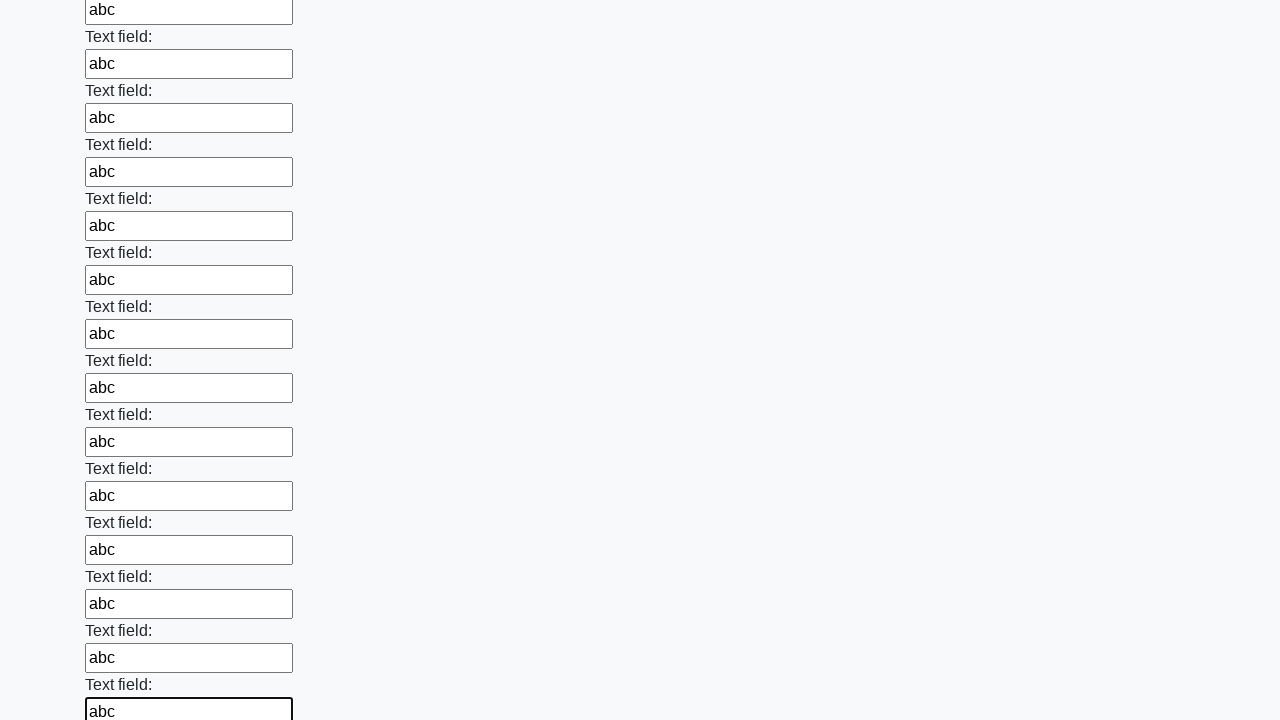

Filled an input field with 'abc' on input >> nth=76
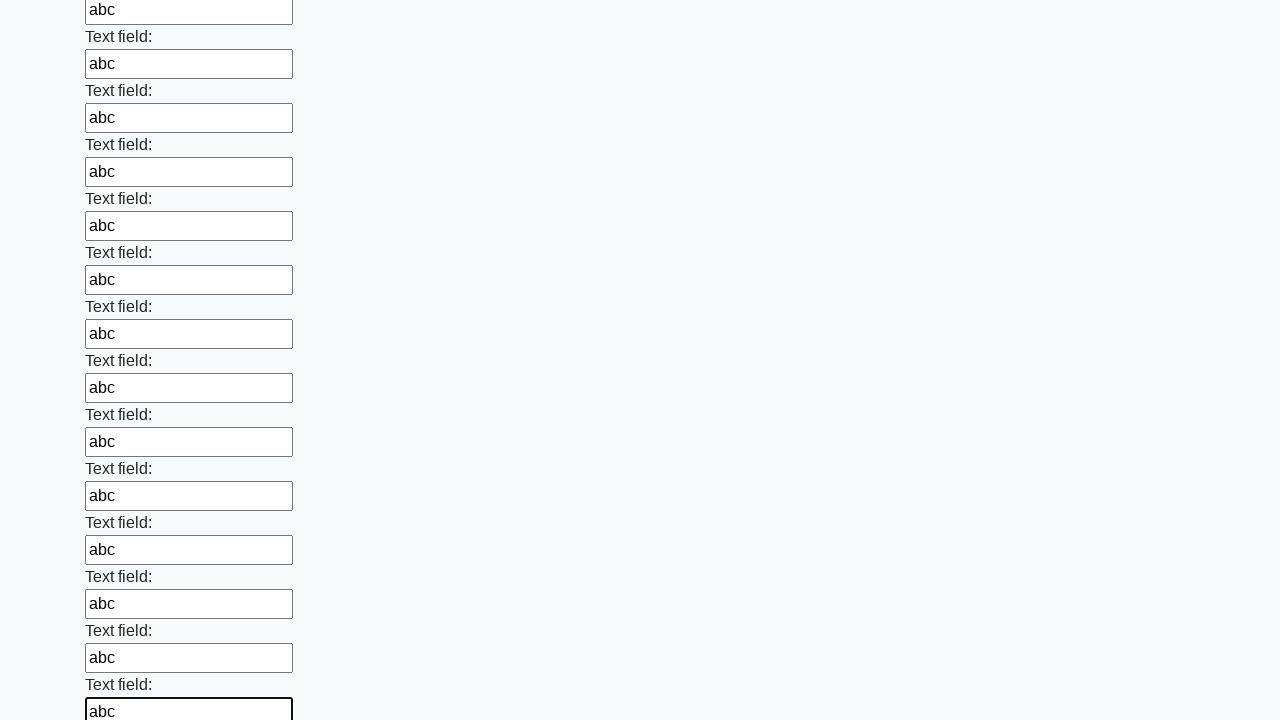

Filled an input field with 'abc' on input >> nth=77
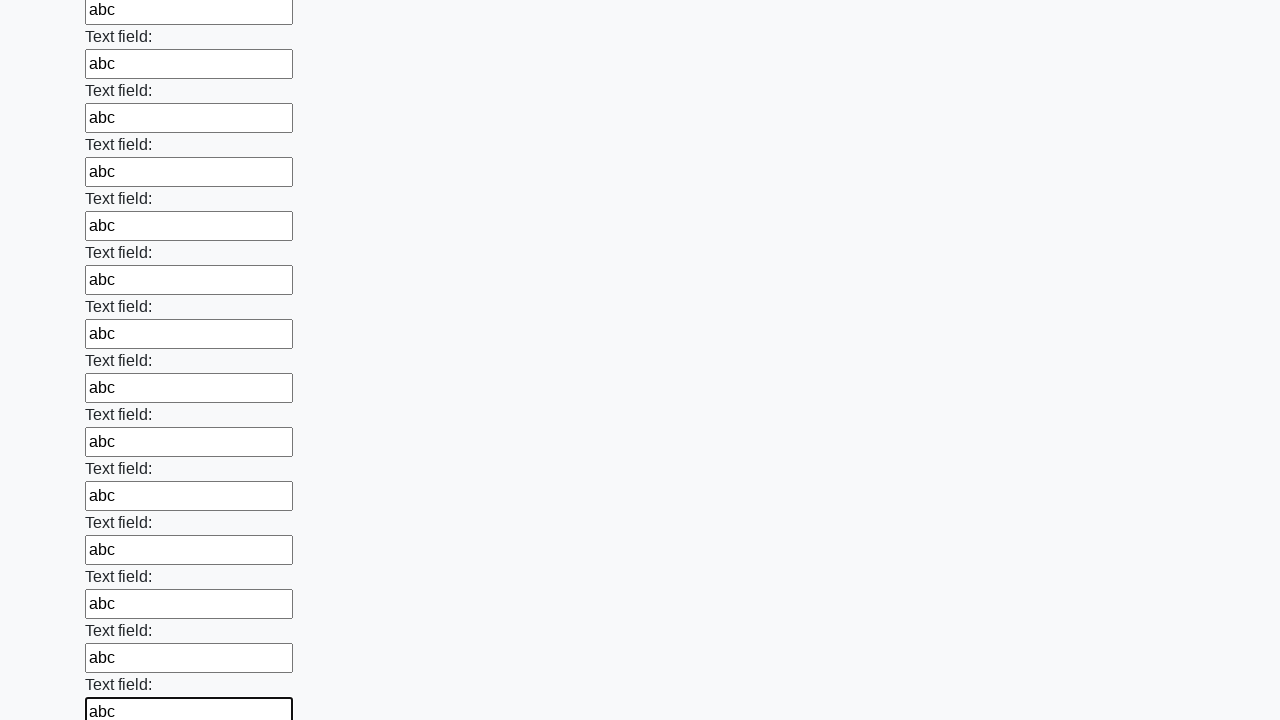

Filled an input field with 'abc' on input >> nth=78
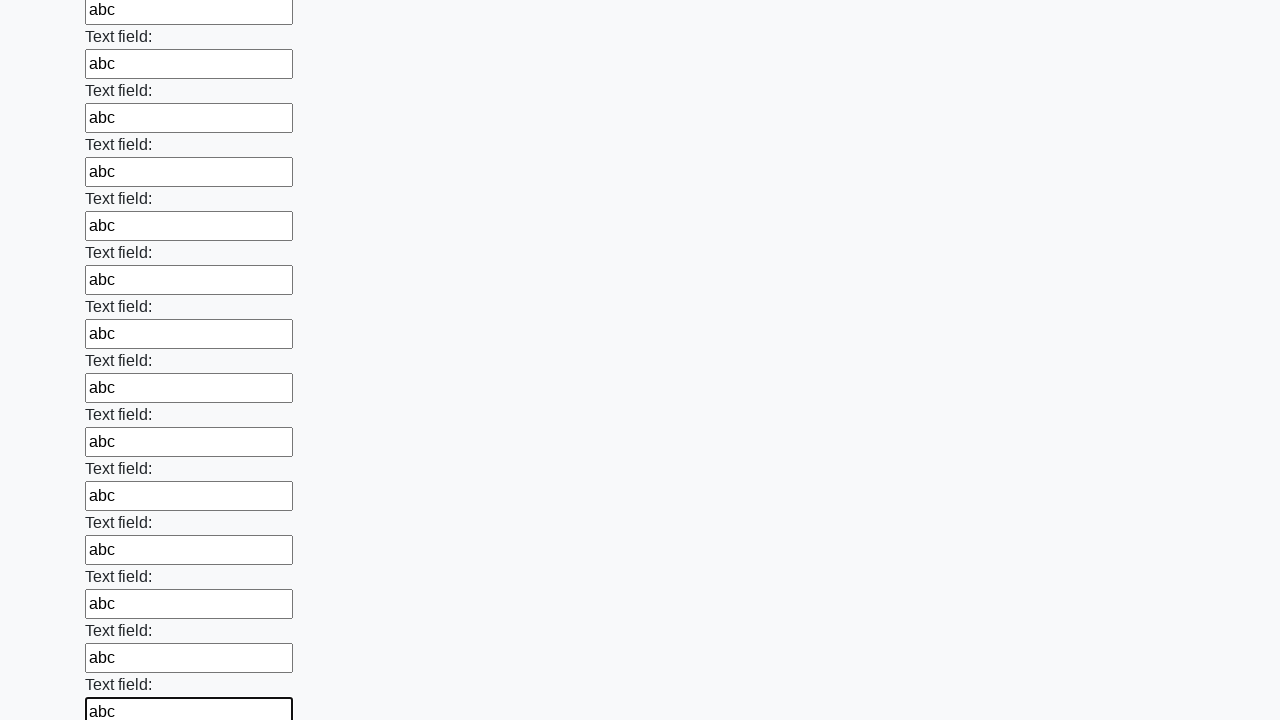

Filled an input field with 'abc' on input >> nth=79
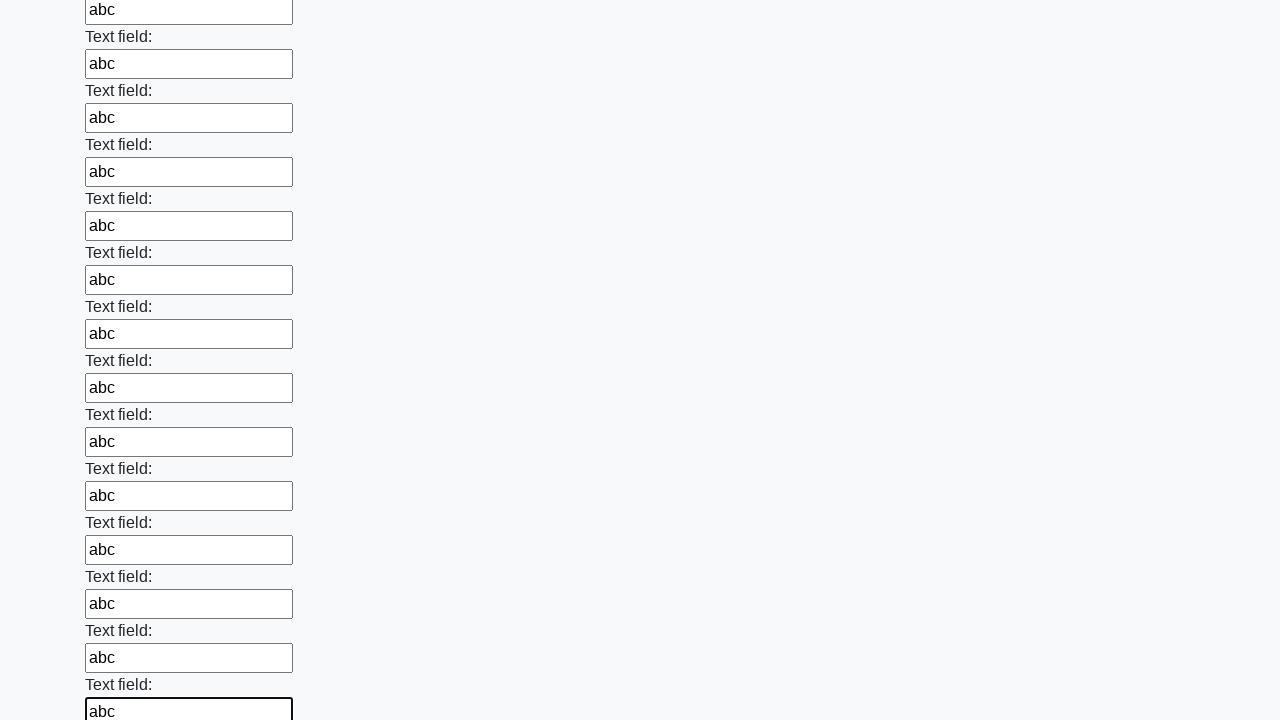

Filled an input field with 'abc' on input >> nth=80
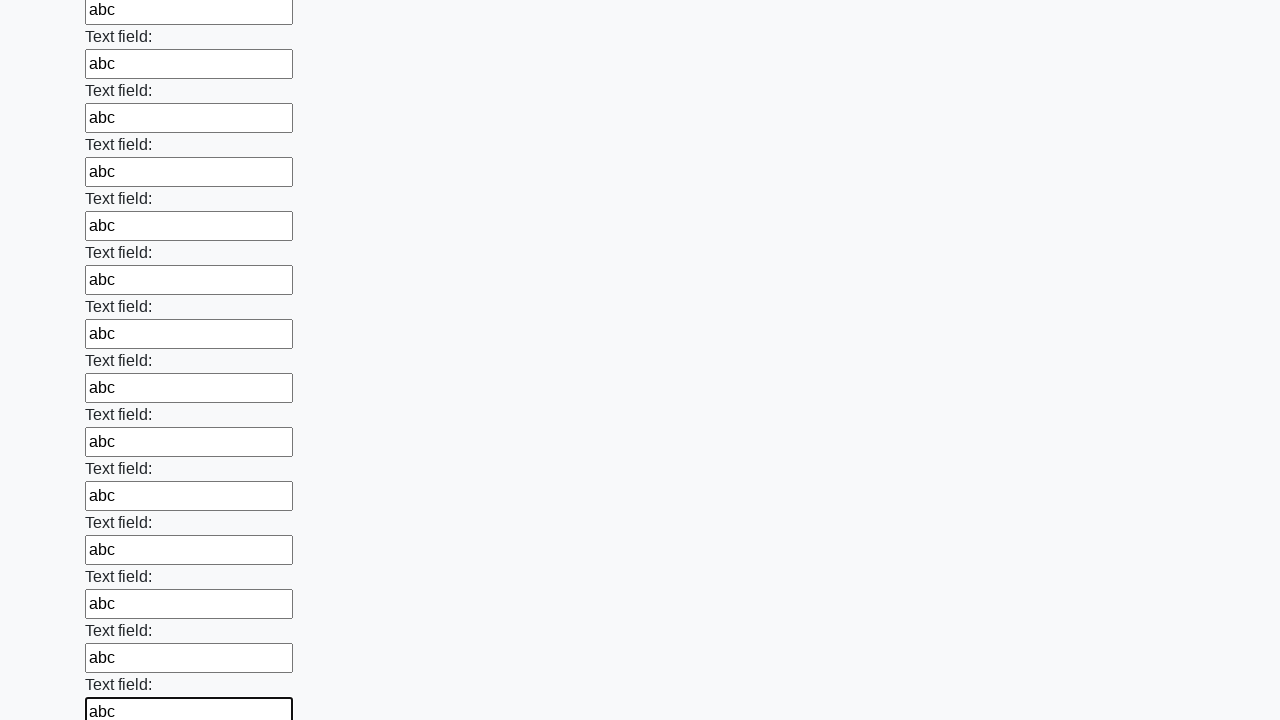

Filled an input field with 'abc' on input >> nth=81
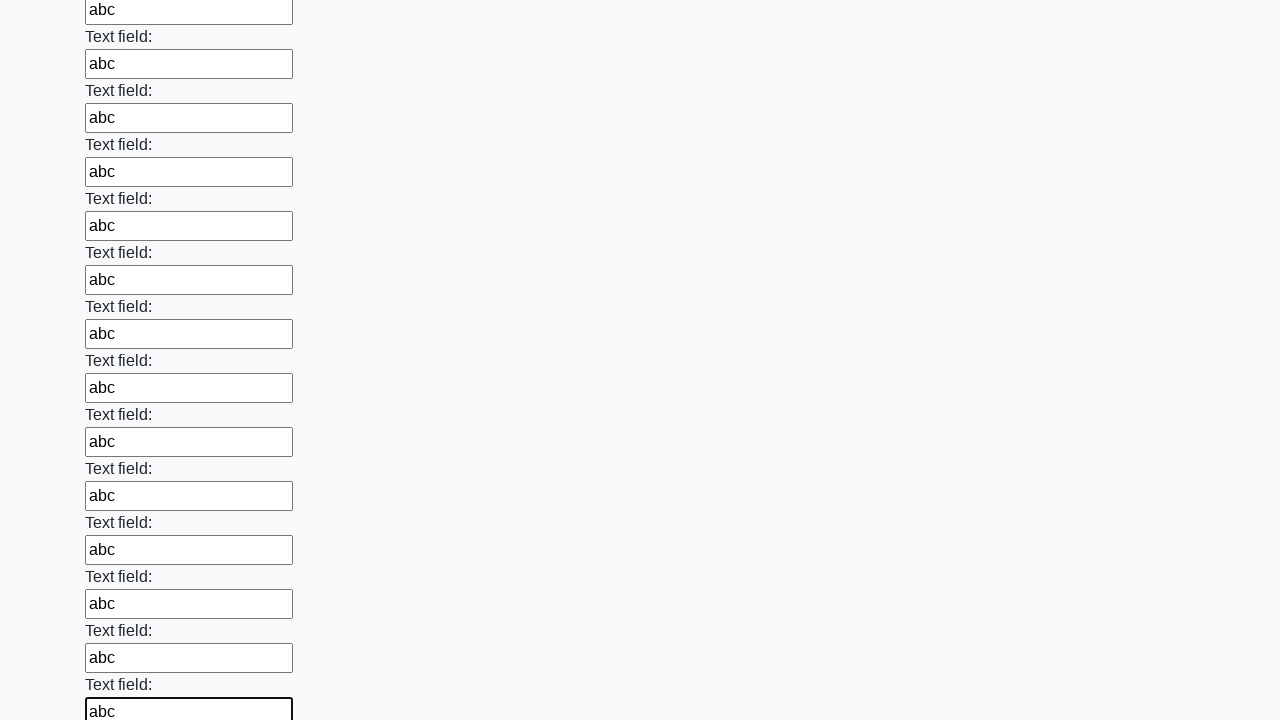

Filled an input field with 'abc' on input >> nth=82
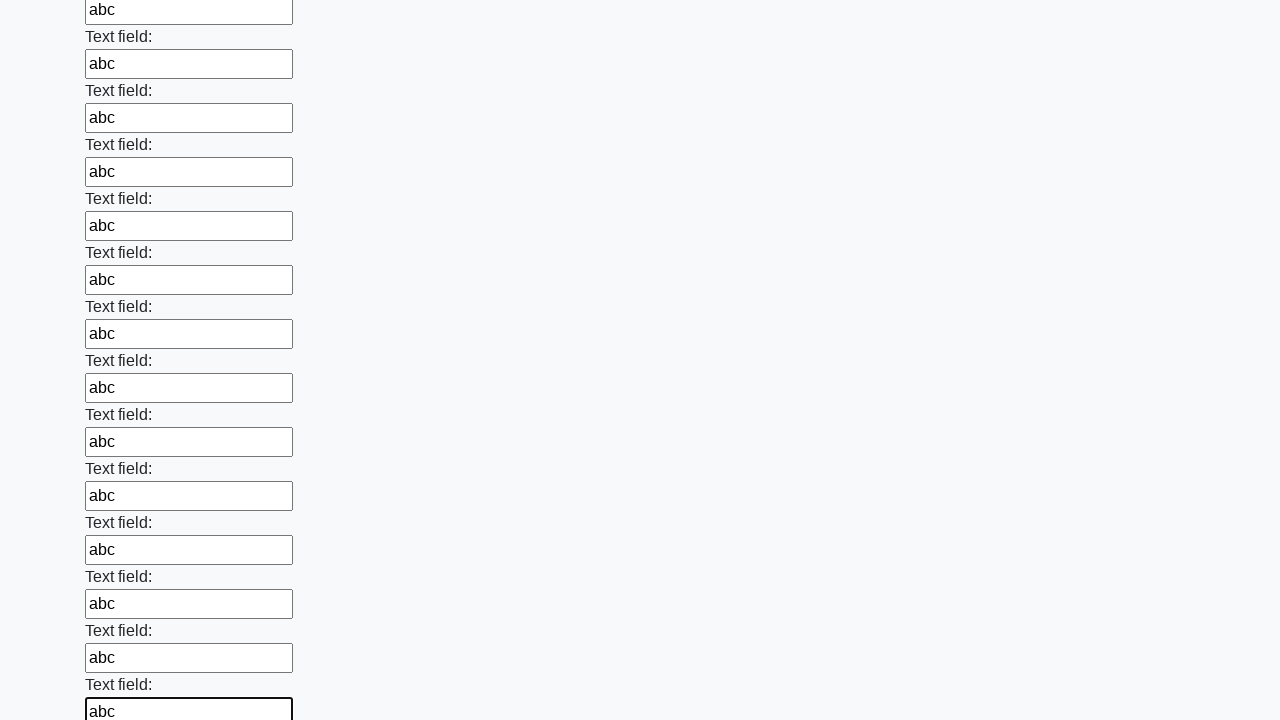

Filled an input field with 'abc' on input >> nth=83
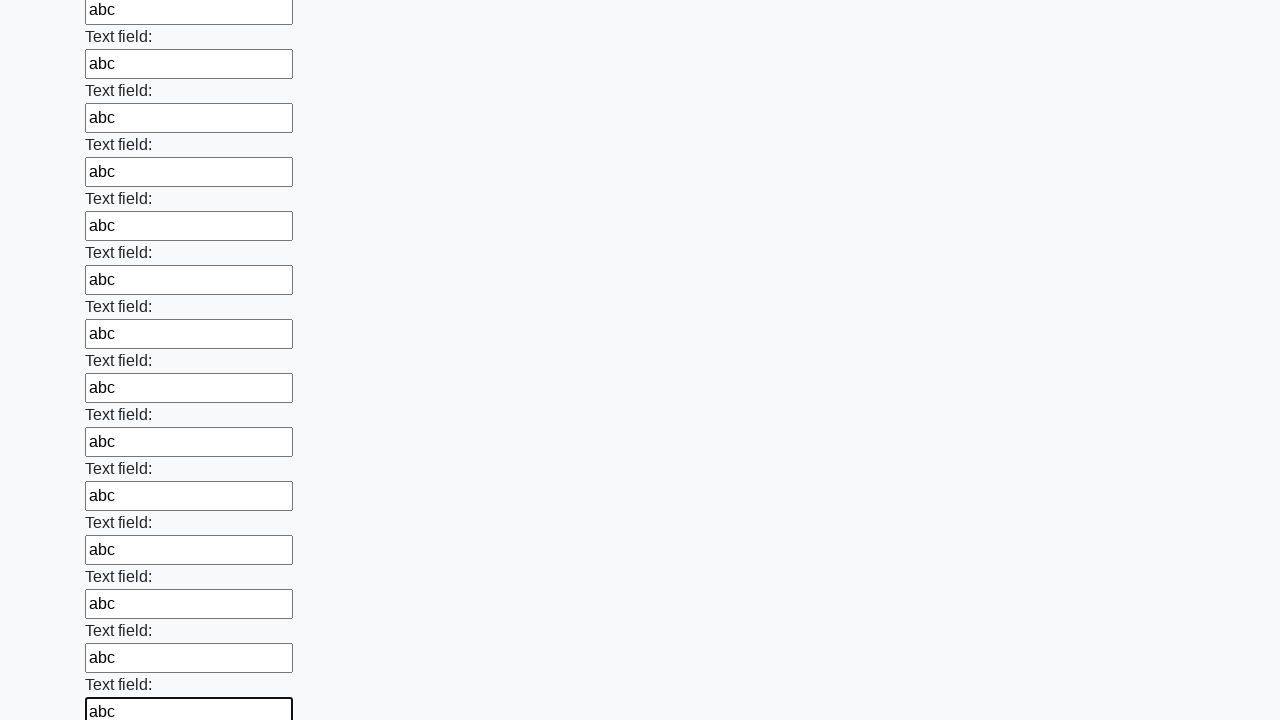

Filled an input field with 'abc' on input >> nth=84
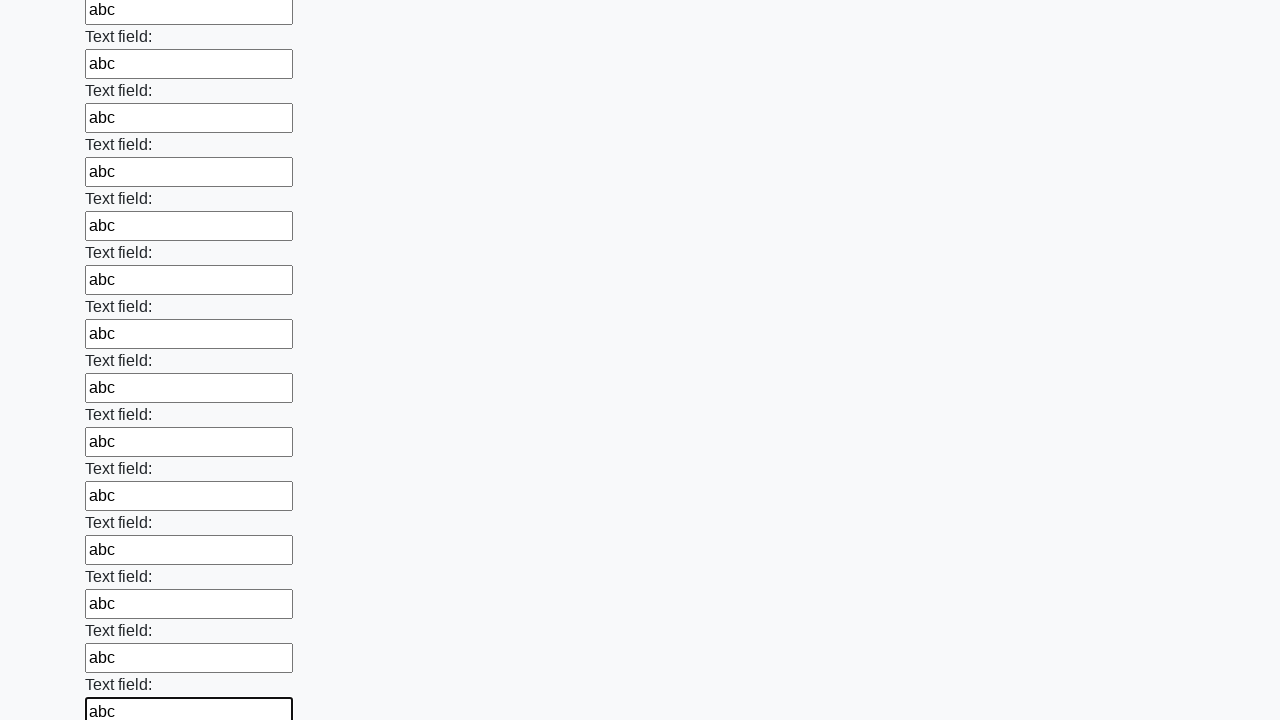

Filled an input field with 'abc' on input >> nth=85
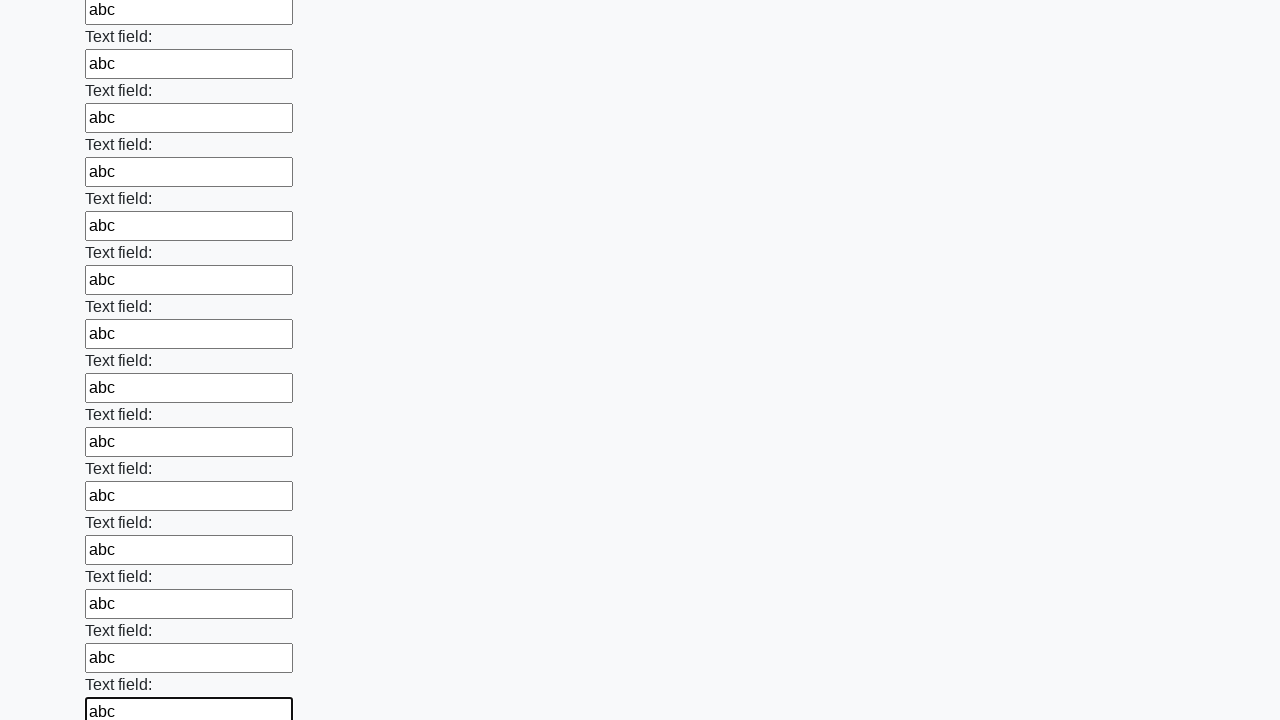

Filled an input field with 'abc' on input >> nth=86
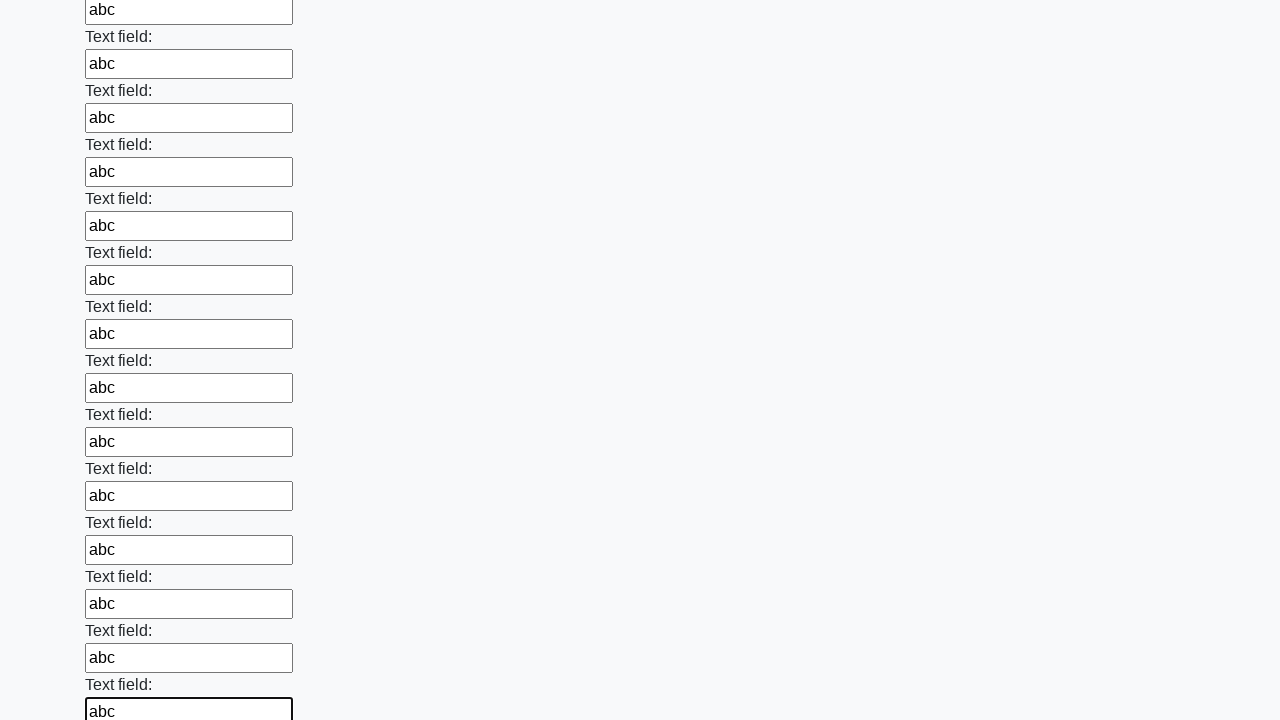

Filled an input field with 'abc' on input >> nth=87
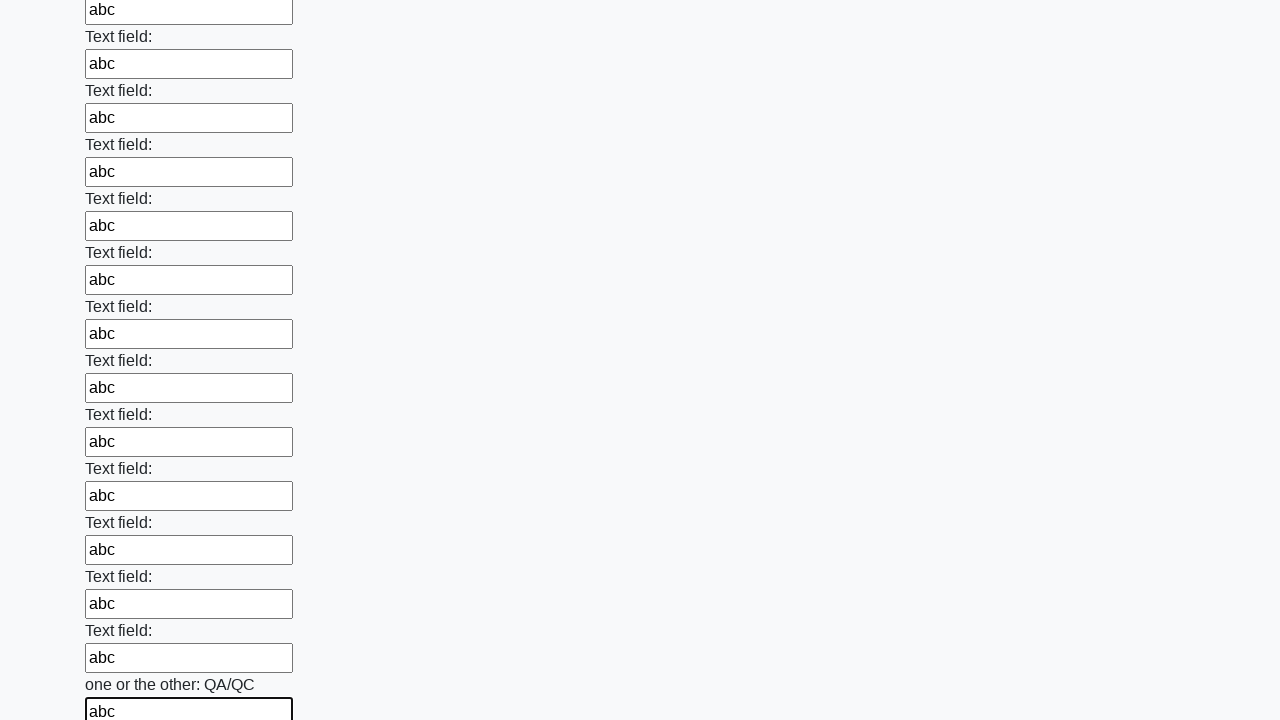

Filled an input field with 'abc' on input >> nth=88
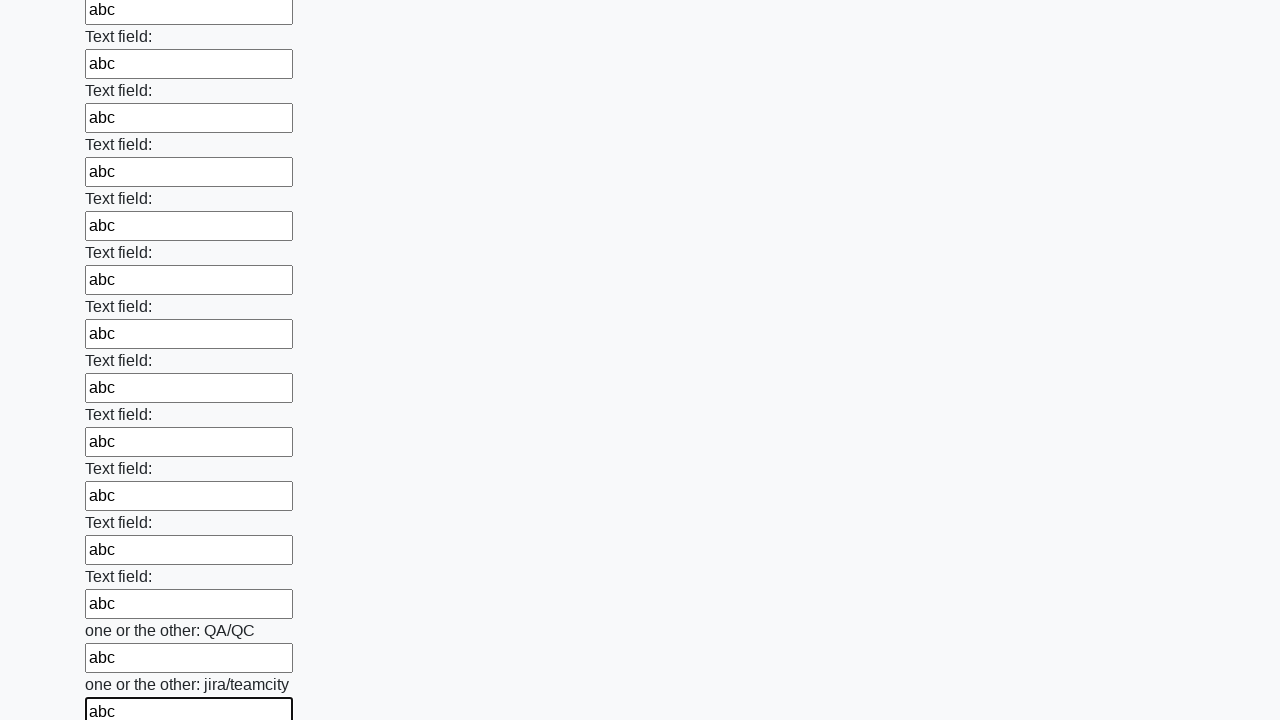

Filled an input field with 'abc' on input >> nth=89
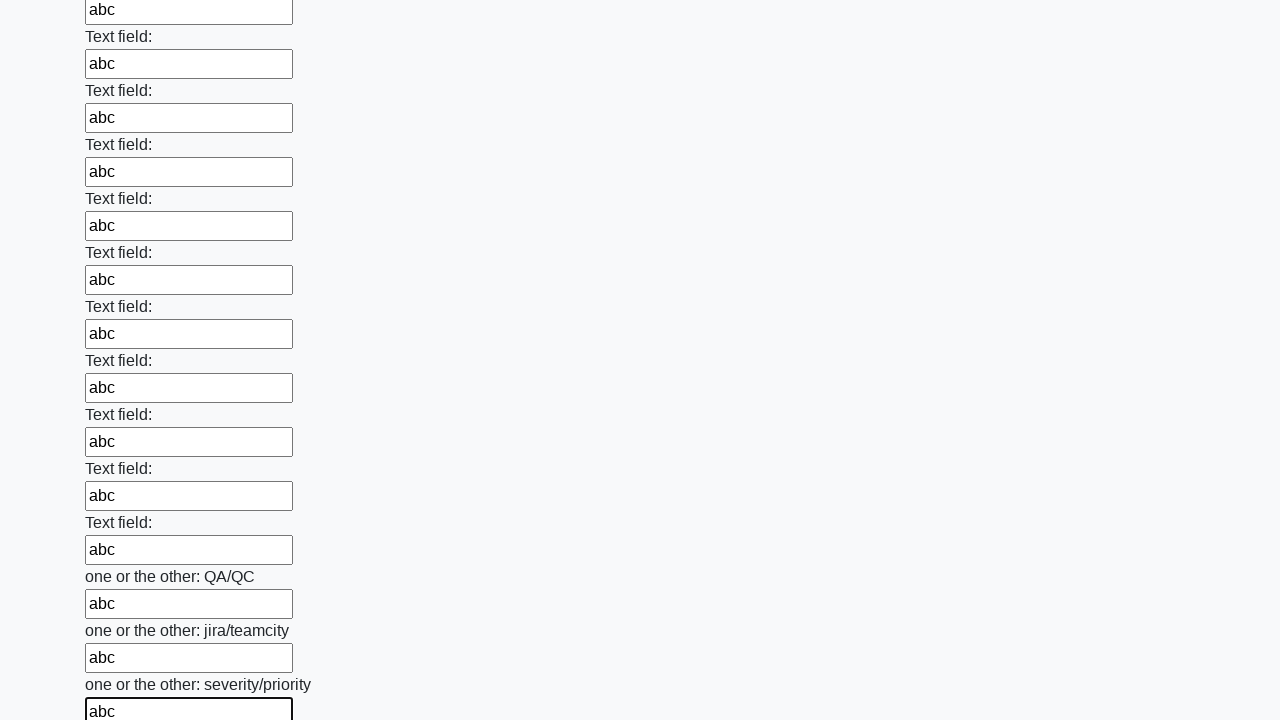

Filled an input field with 'abc' on input >> nth=90
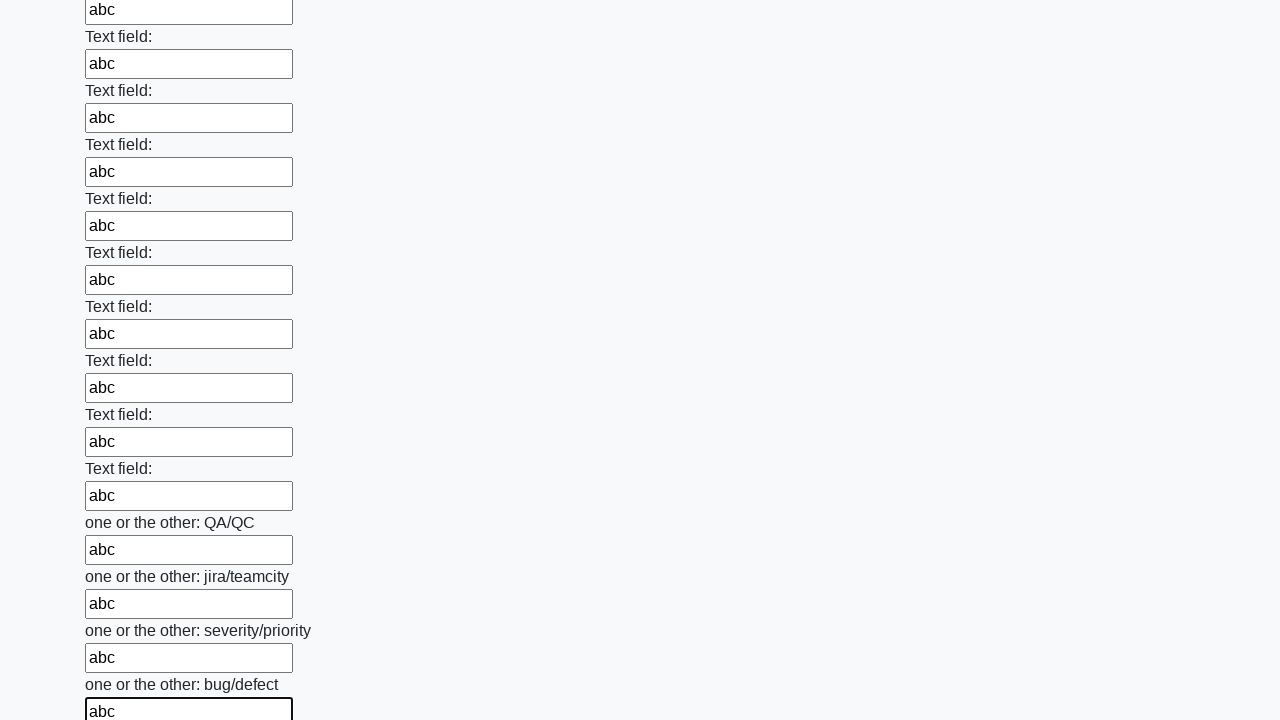

Filled an input field with 'abc' on input >> nth=91
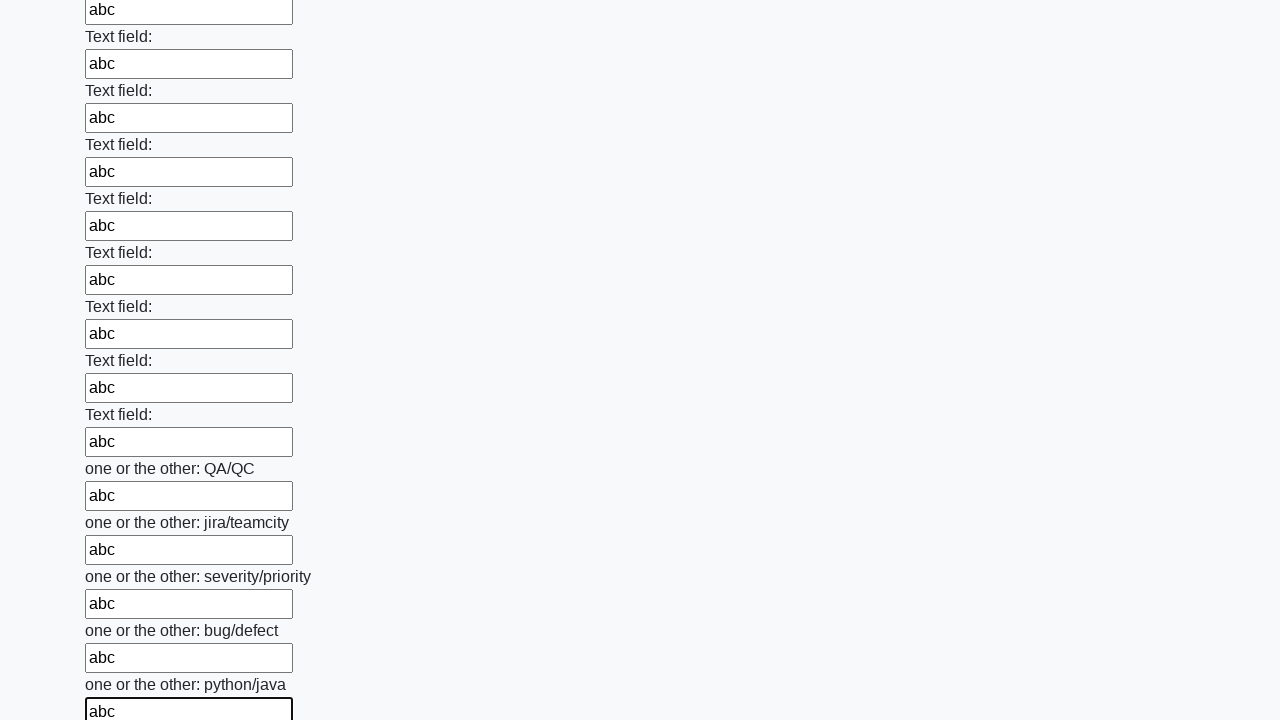

Filled an input field with 'abc' on input >> nth=92
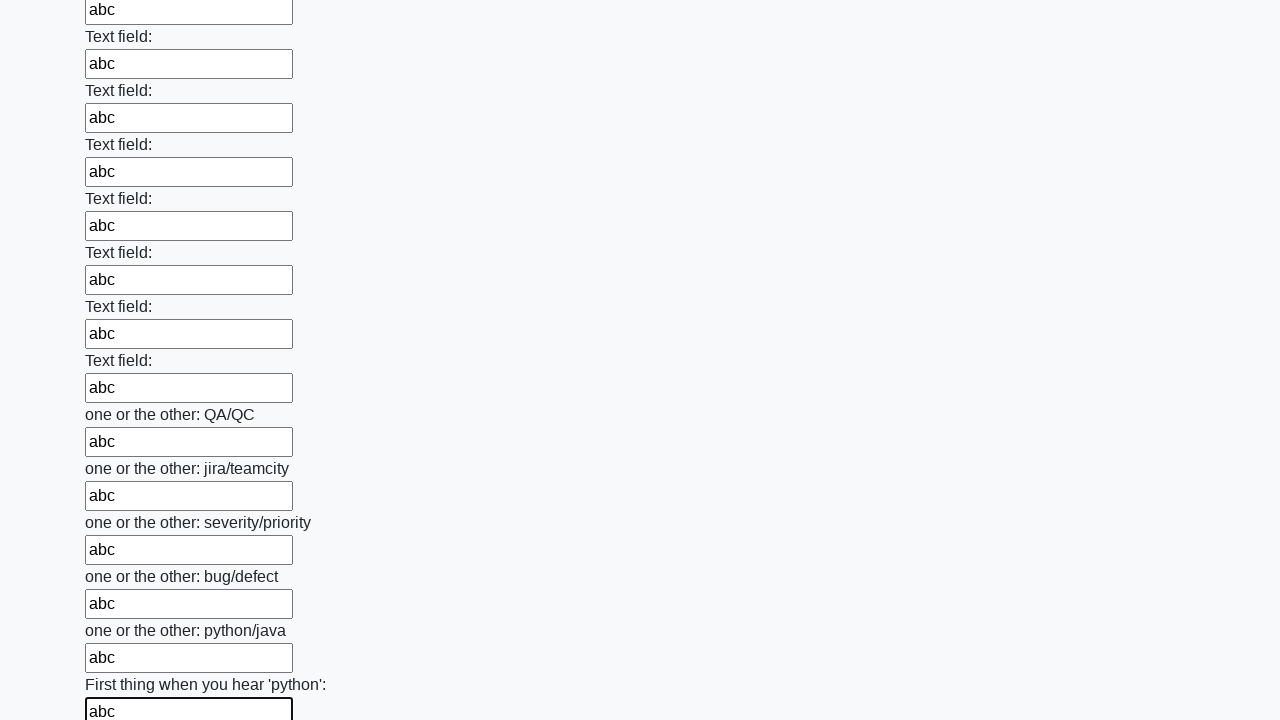

Filled an input field with 'abc' on input >> nth=93
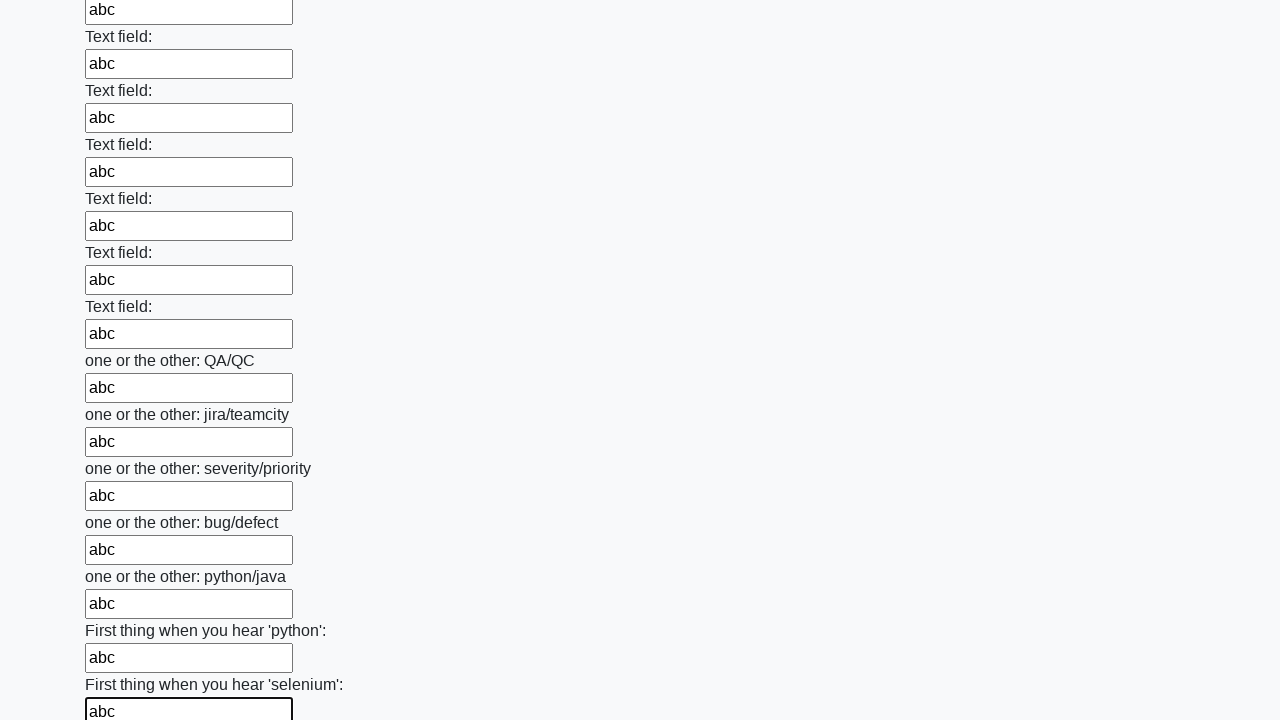

Filled an input field with 'abc' on input >> nth=94
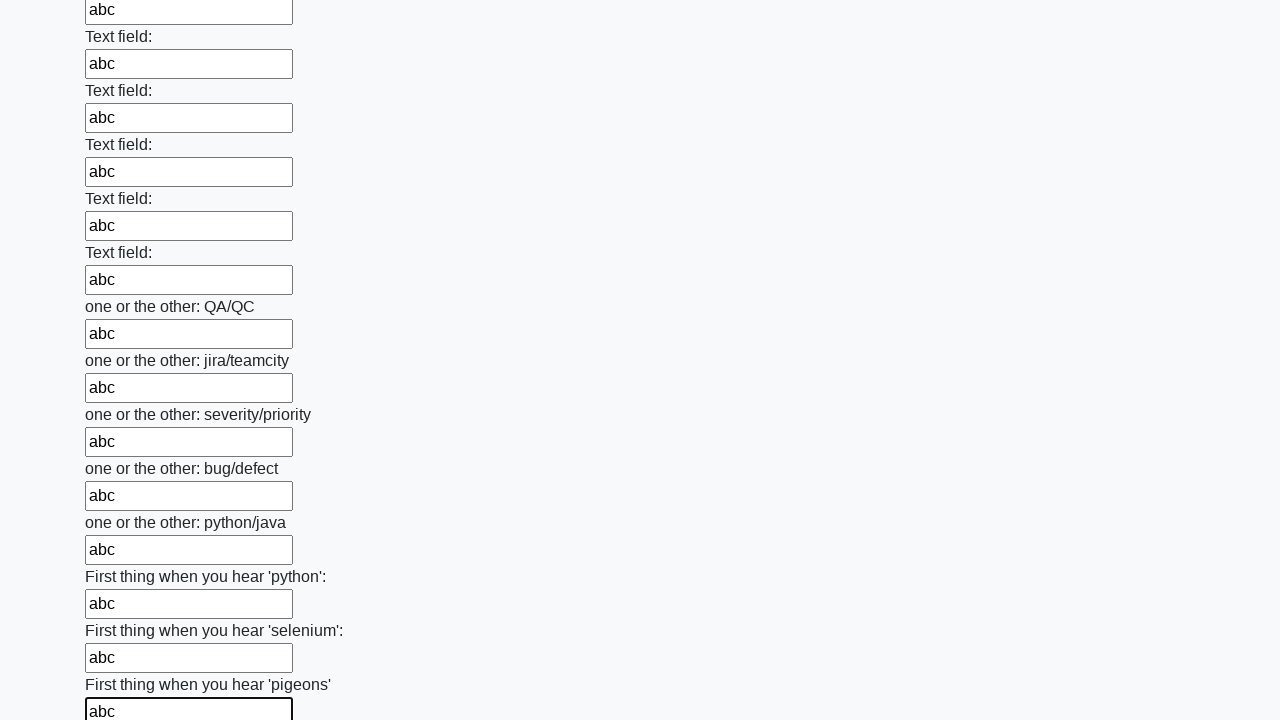

Filled an input field with 'abc' on input >> nth=95
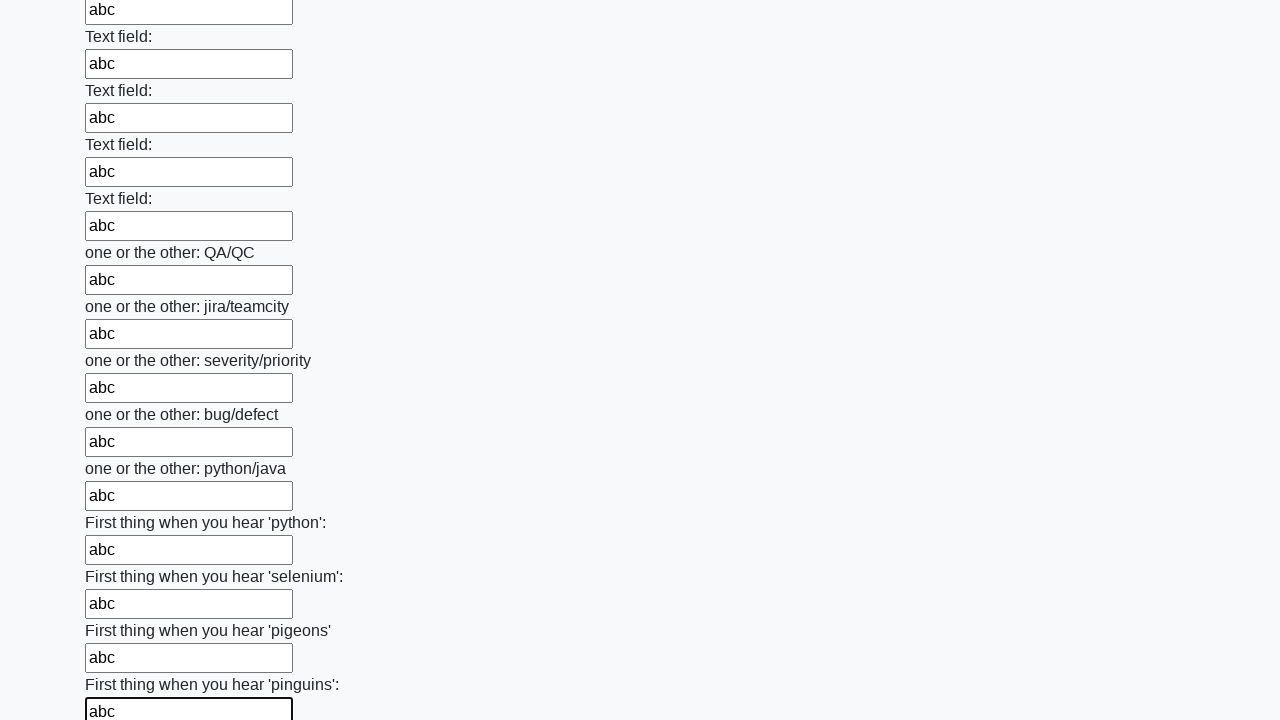

Filled an input field with 'abc' on input >> nth=96
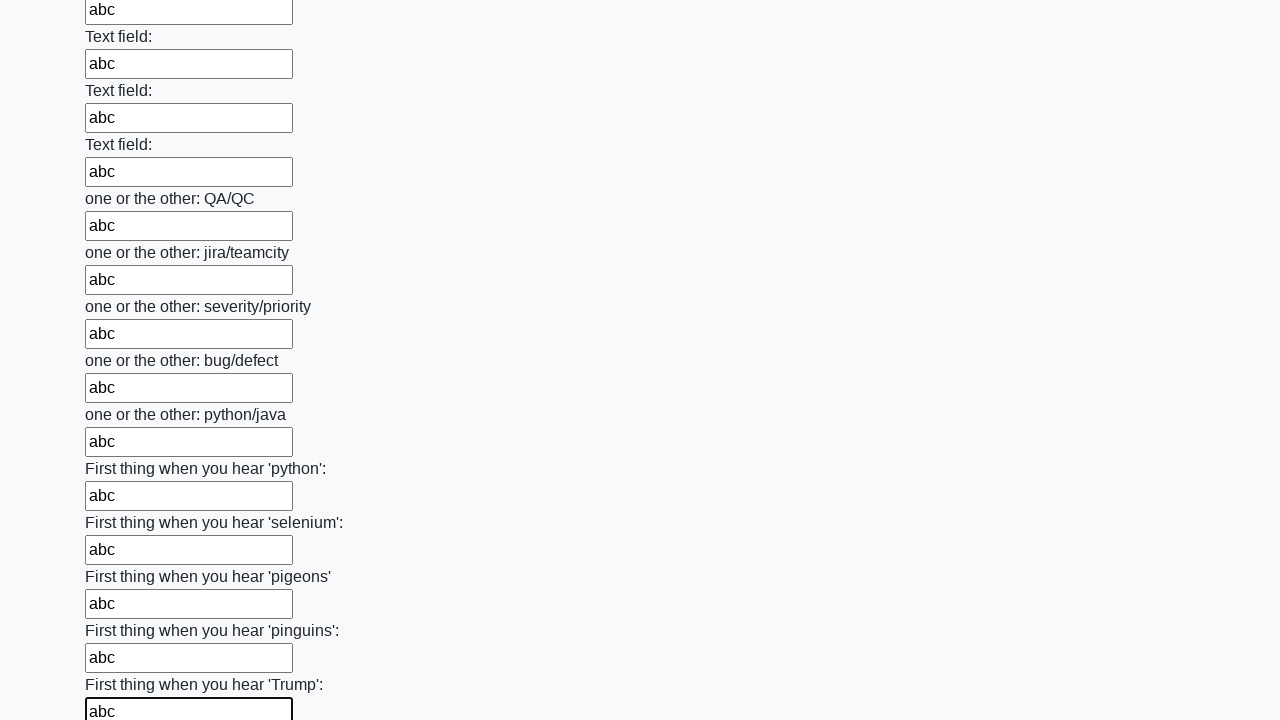

Filled an input field with 'abc' on input >> nth=97
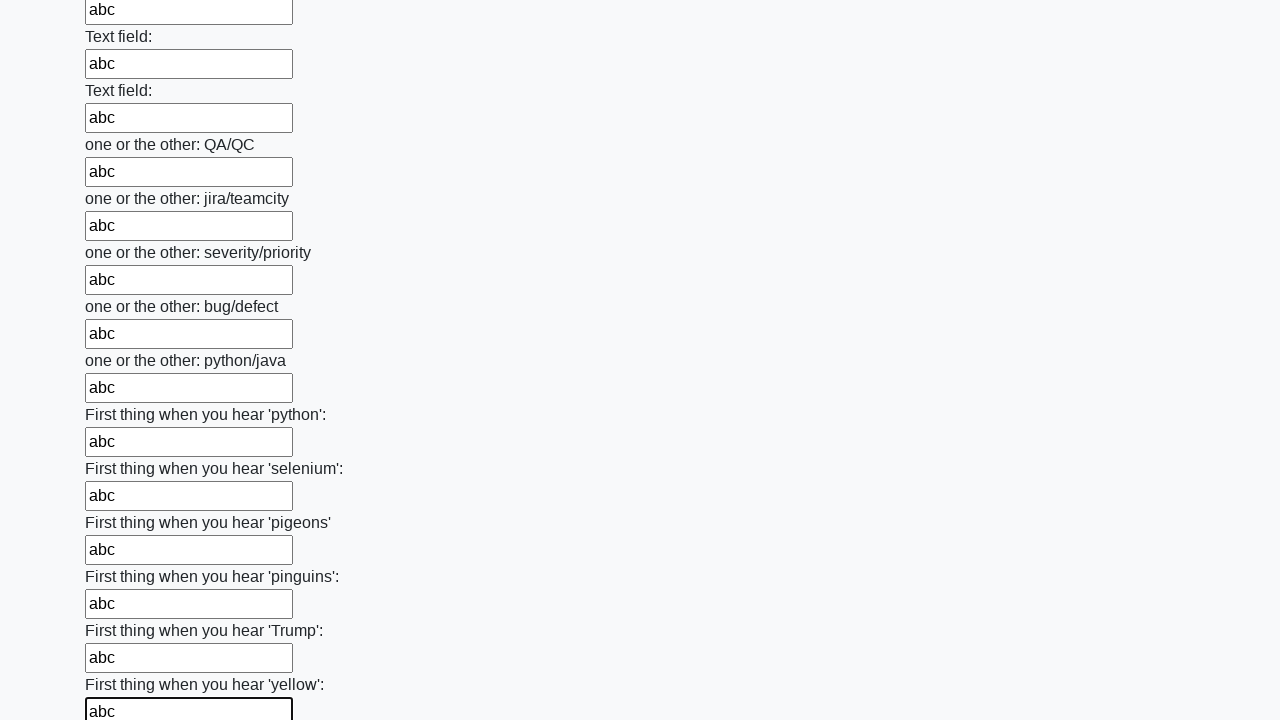

Filled an input field with 'abc' on input >> nth=98
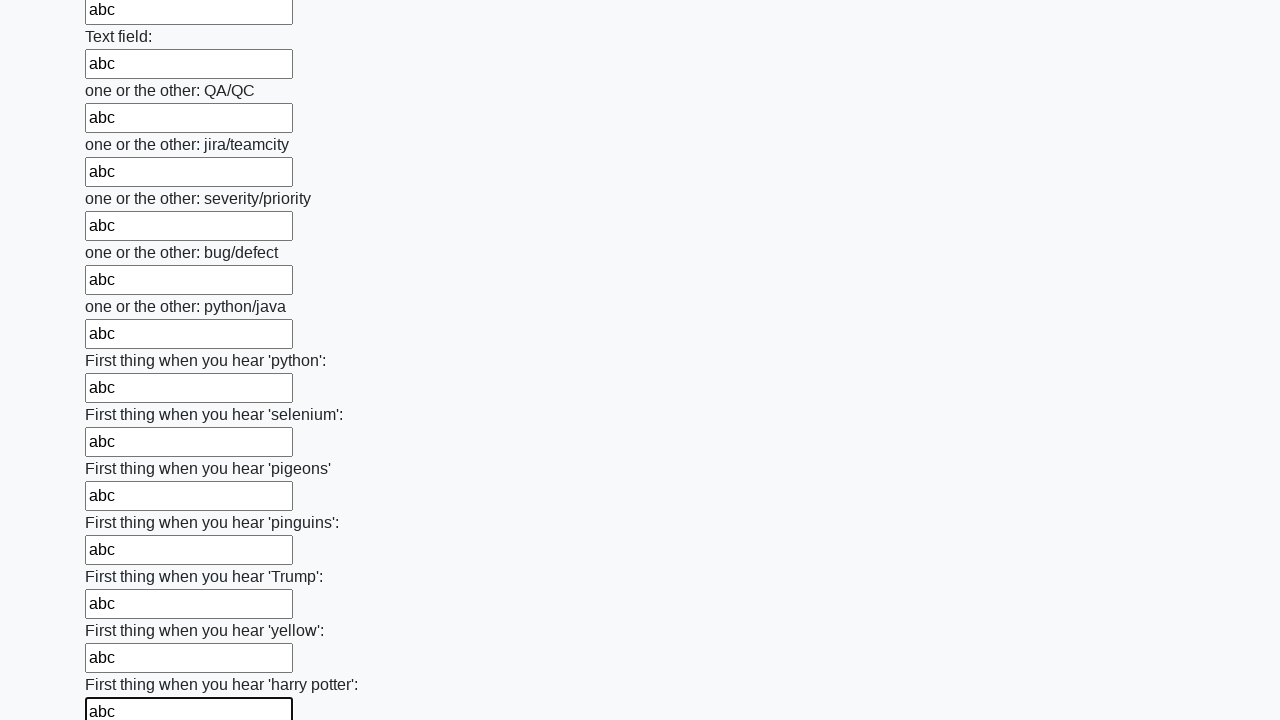

Filled an input field with 'abc' on input >> nth=99
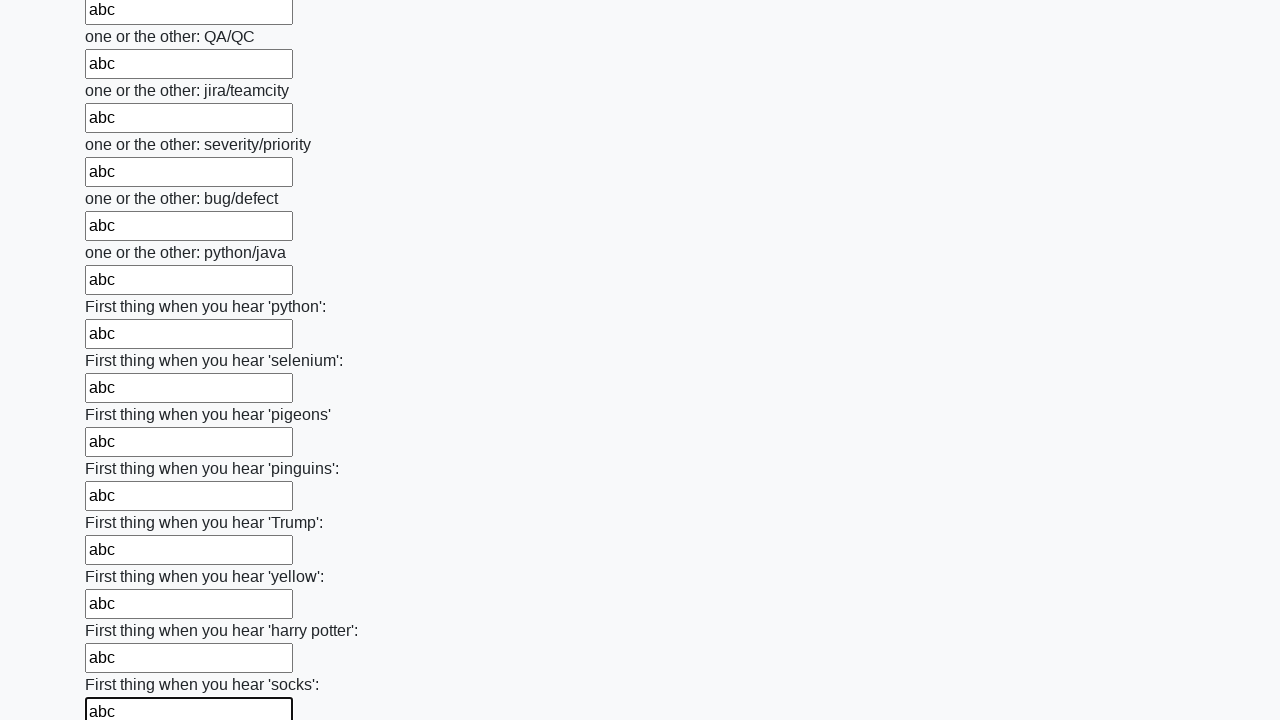

Clicked the submit button to submit the form at (123, 611) on button
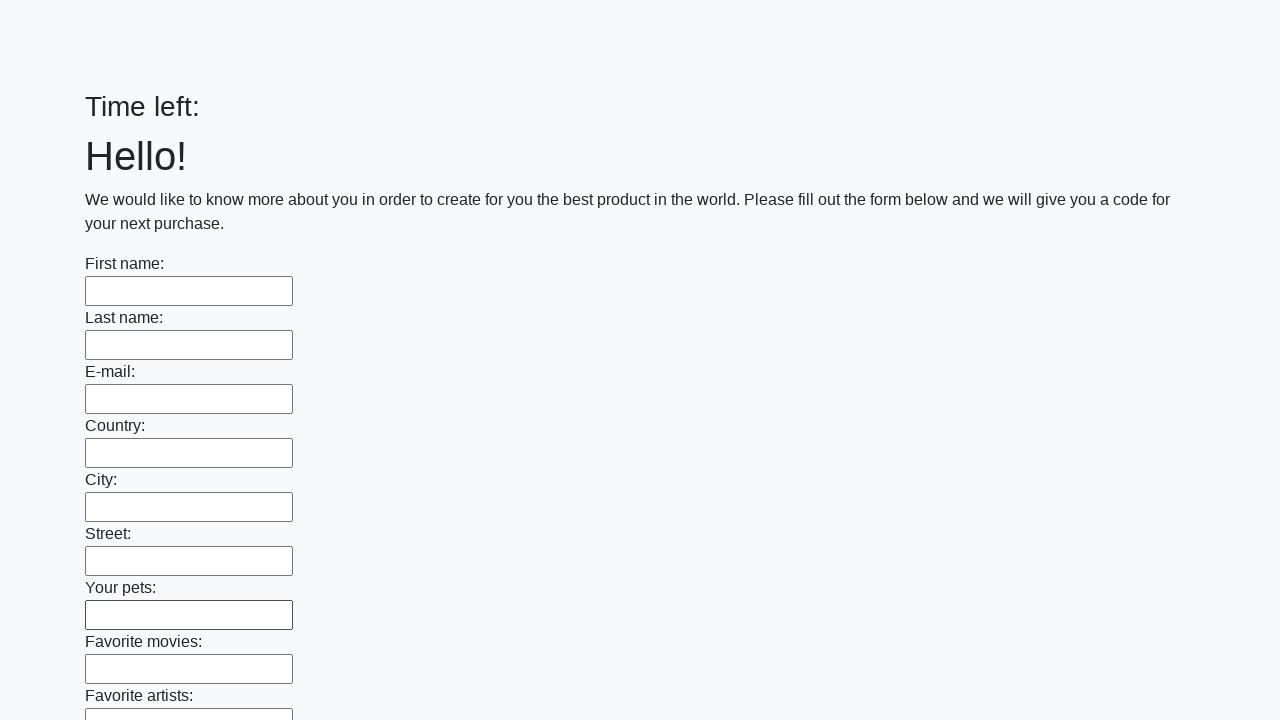

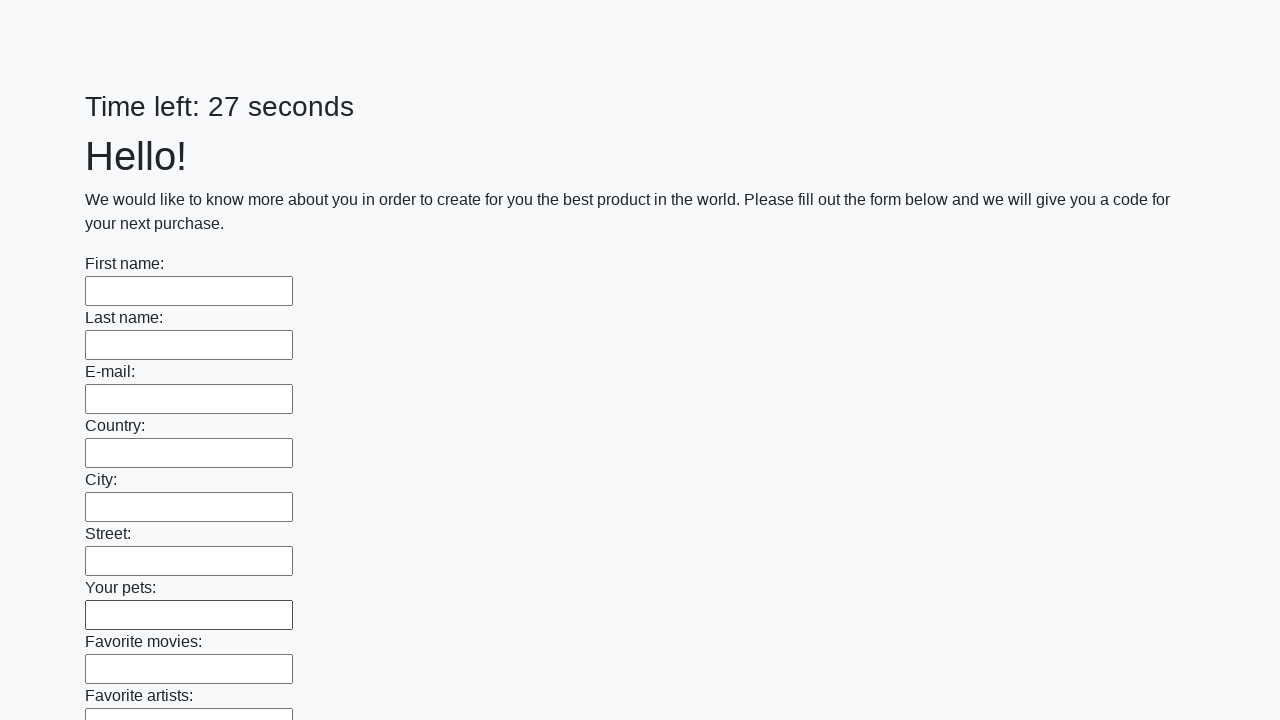